Fills all input fields on a large form with text and submits the form by clicking the submit button.

Starting URL: http://suninjuly.github.io/huge_form.html

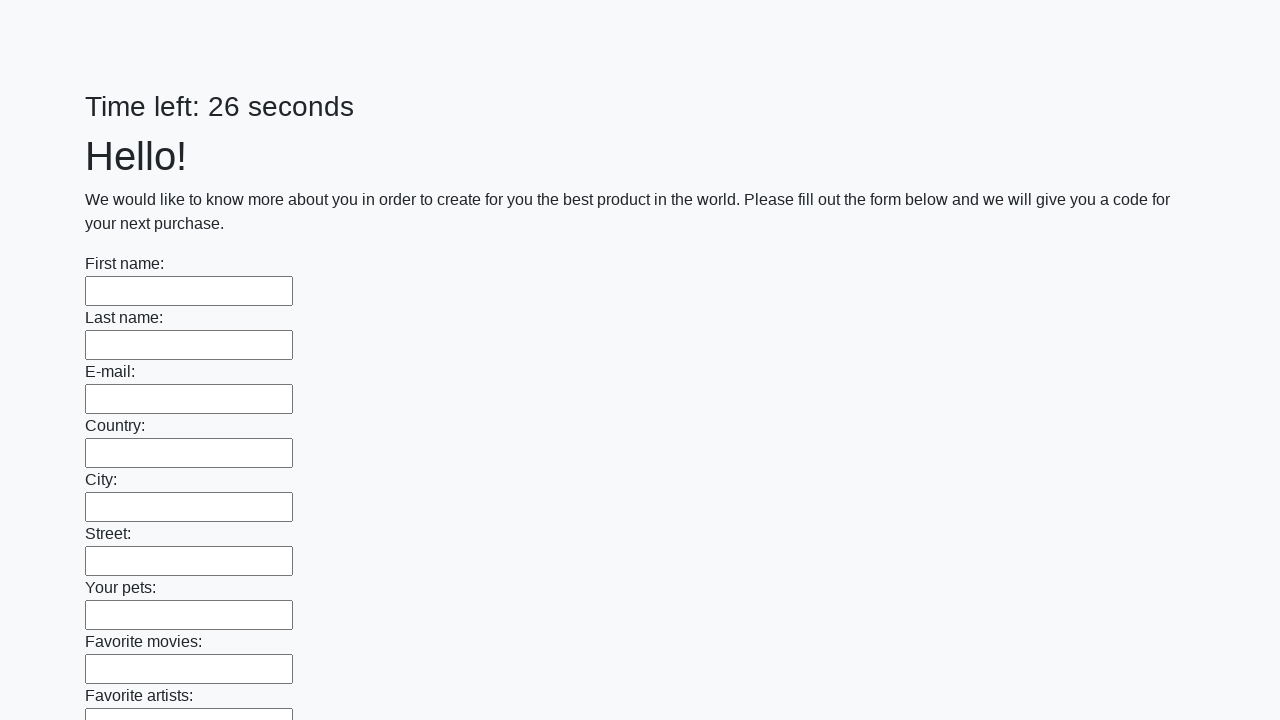

Located all input fields on the huge form
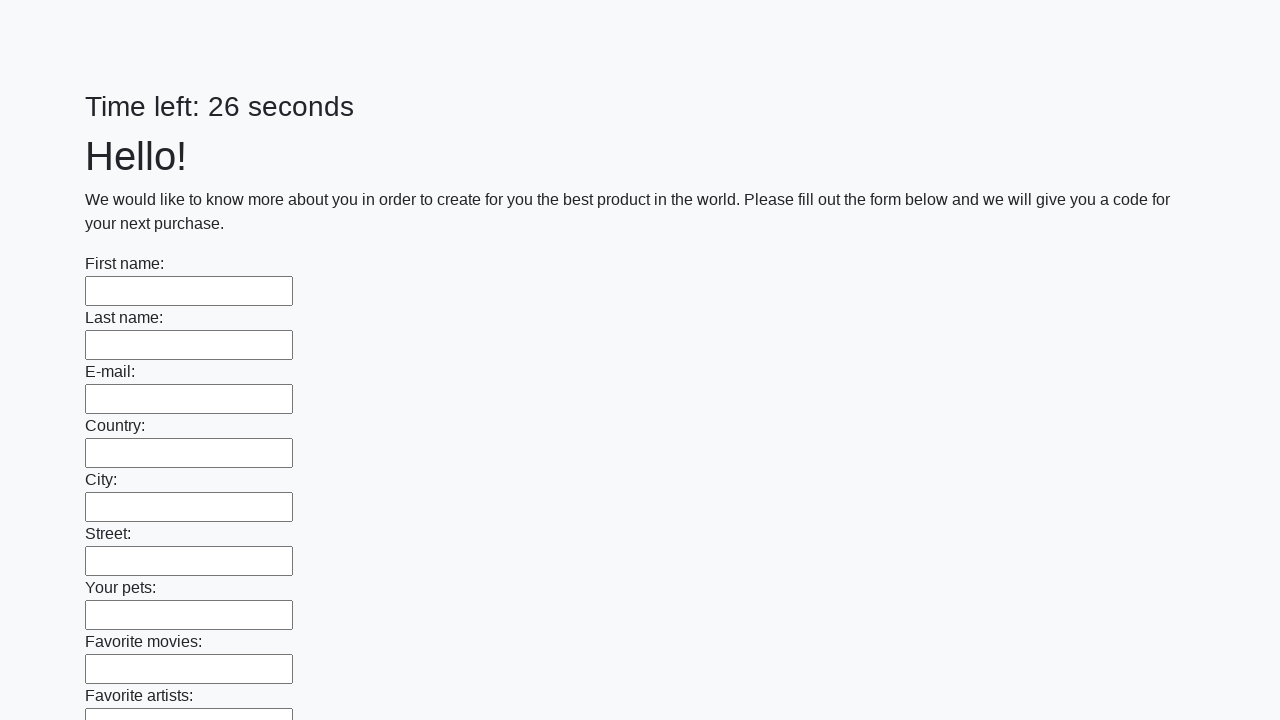

Filled an input field with 'My answer' on input >> nth=0
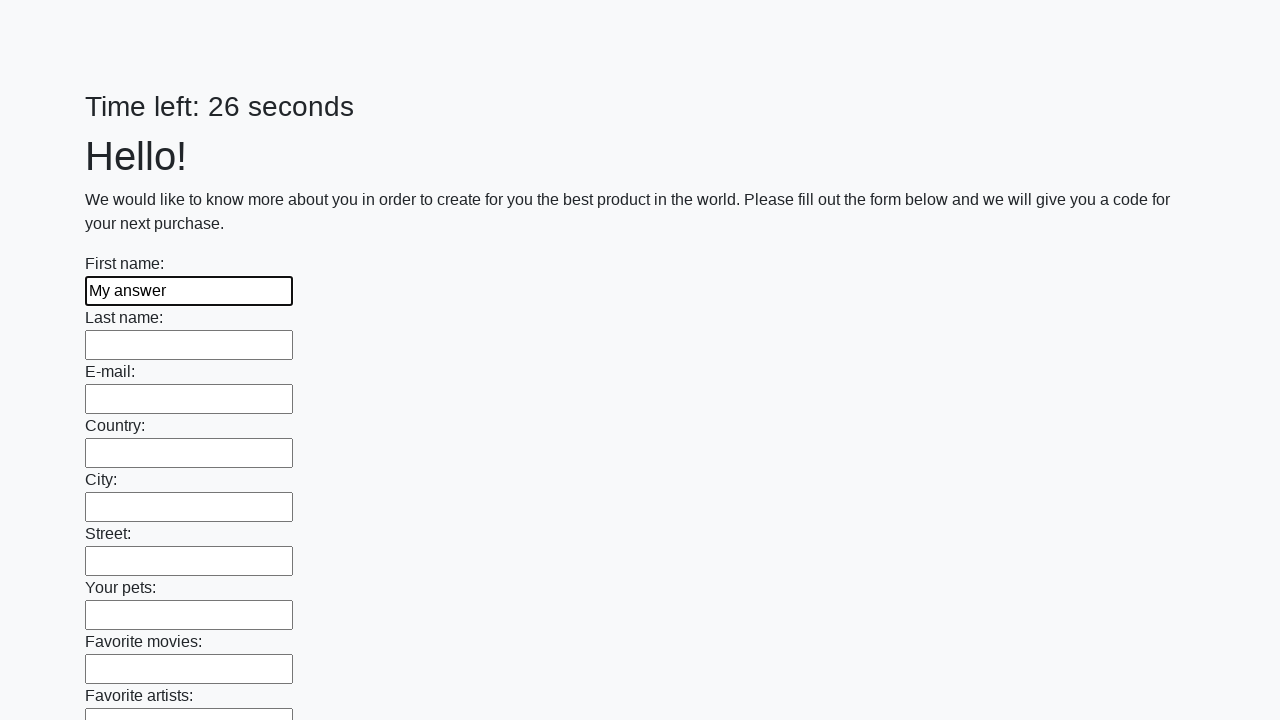

Filled an input field with 'My answer' on input >> nth=1
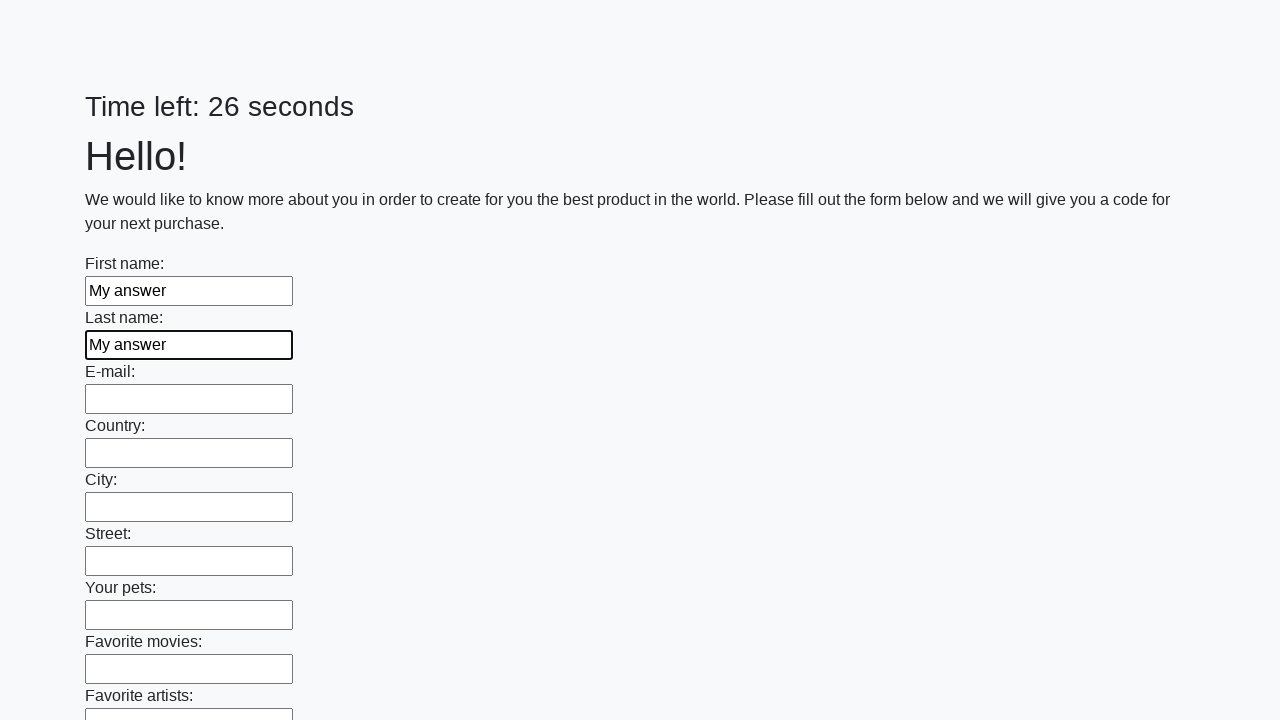

Filled an input field with 'My answer' on input >> nth=2
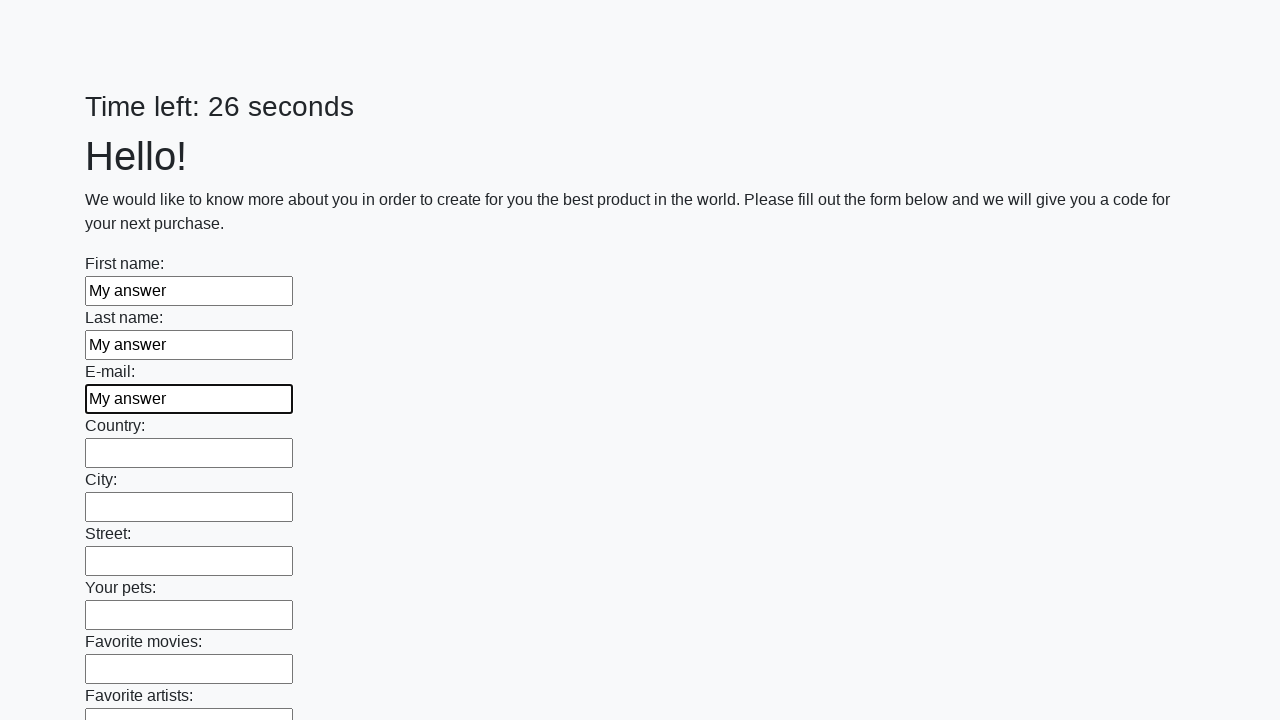

Filled an input field with 'My answer' on input >> nth=3
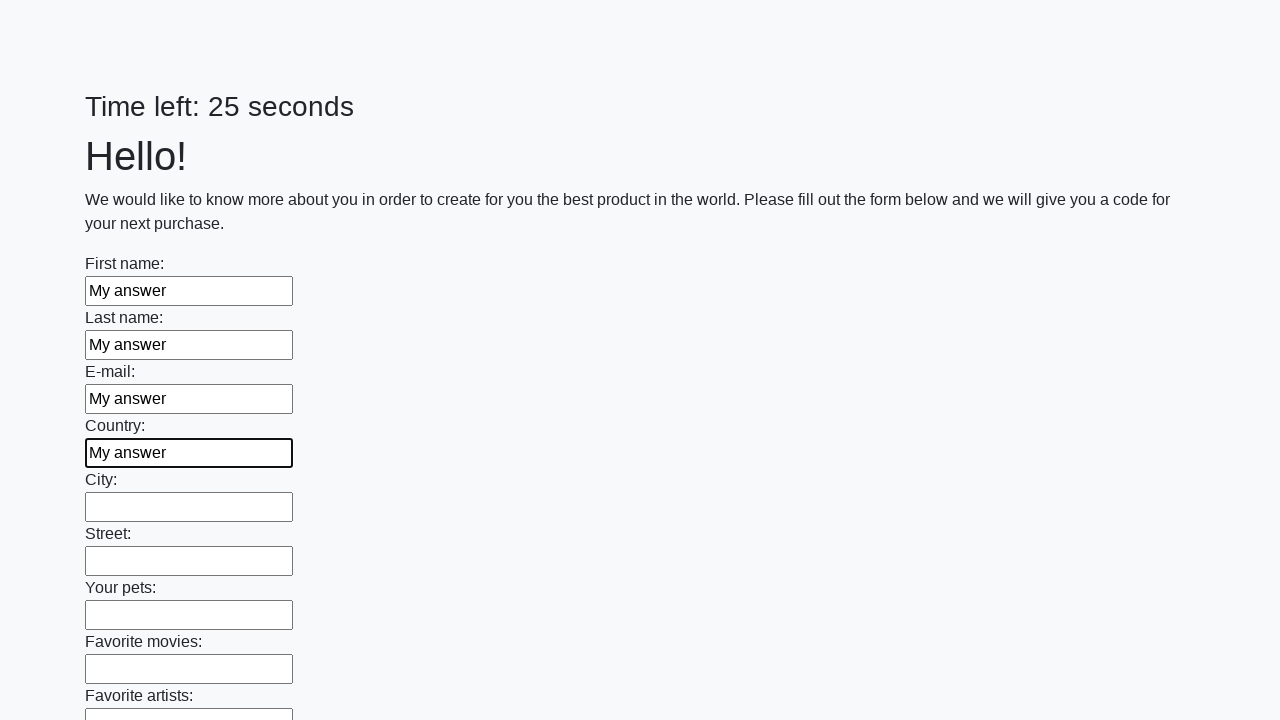

Filled an input field with 'My answer' on input >> nth=4
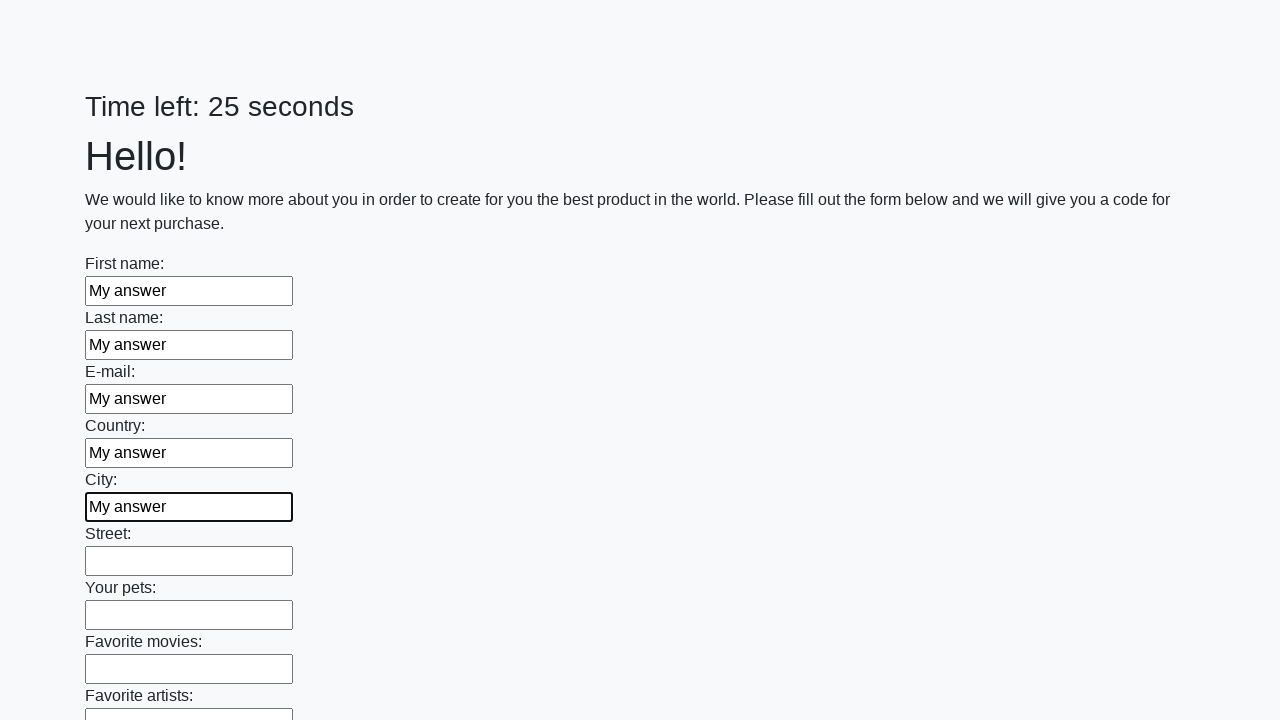

Filled an input field with 'My answer' on input >> nth=5
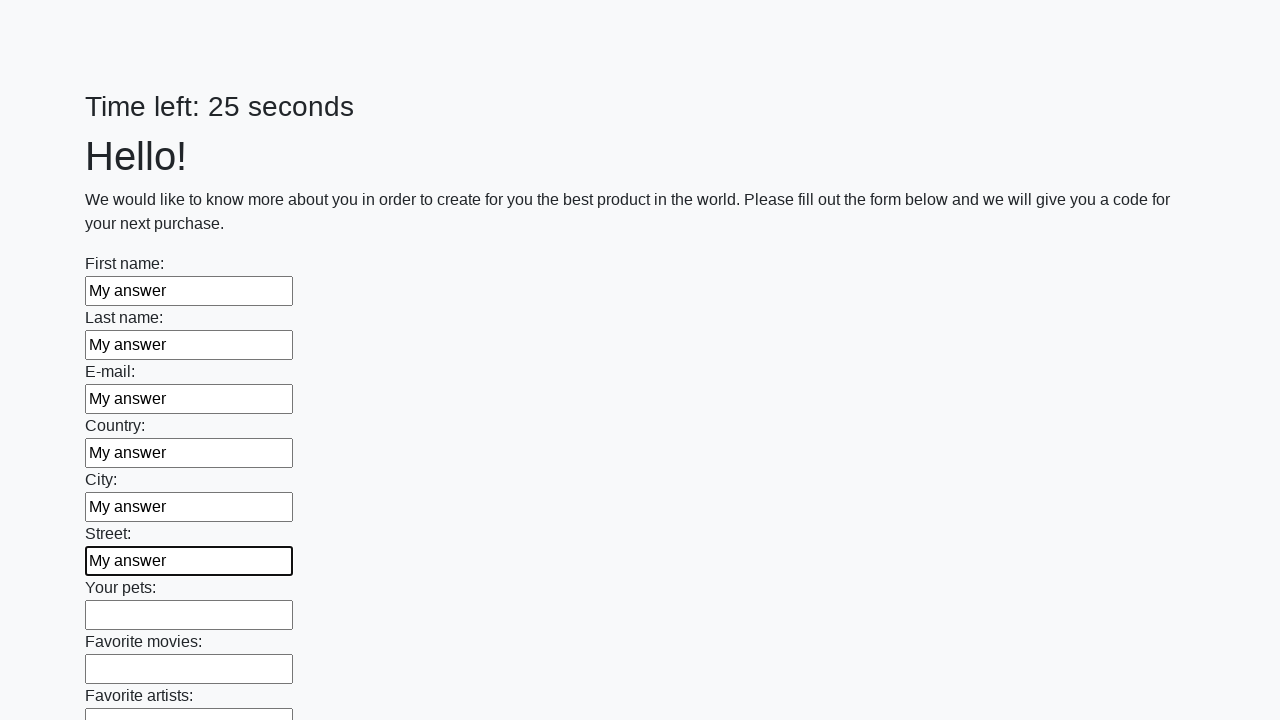

Filled an input field with 'My answer' on input >> nth=6
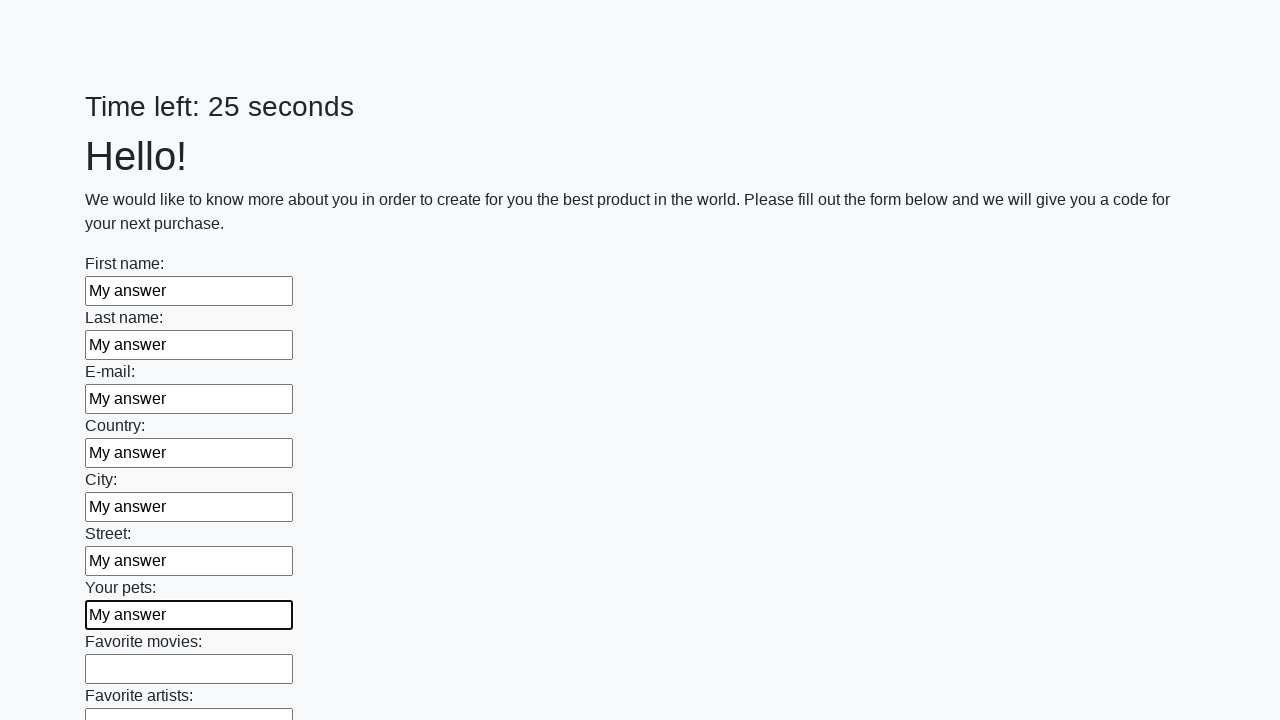

Filled an input field with 'My answer' on input >> nth=7
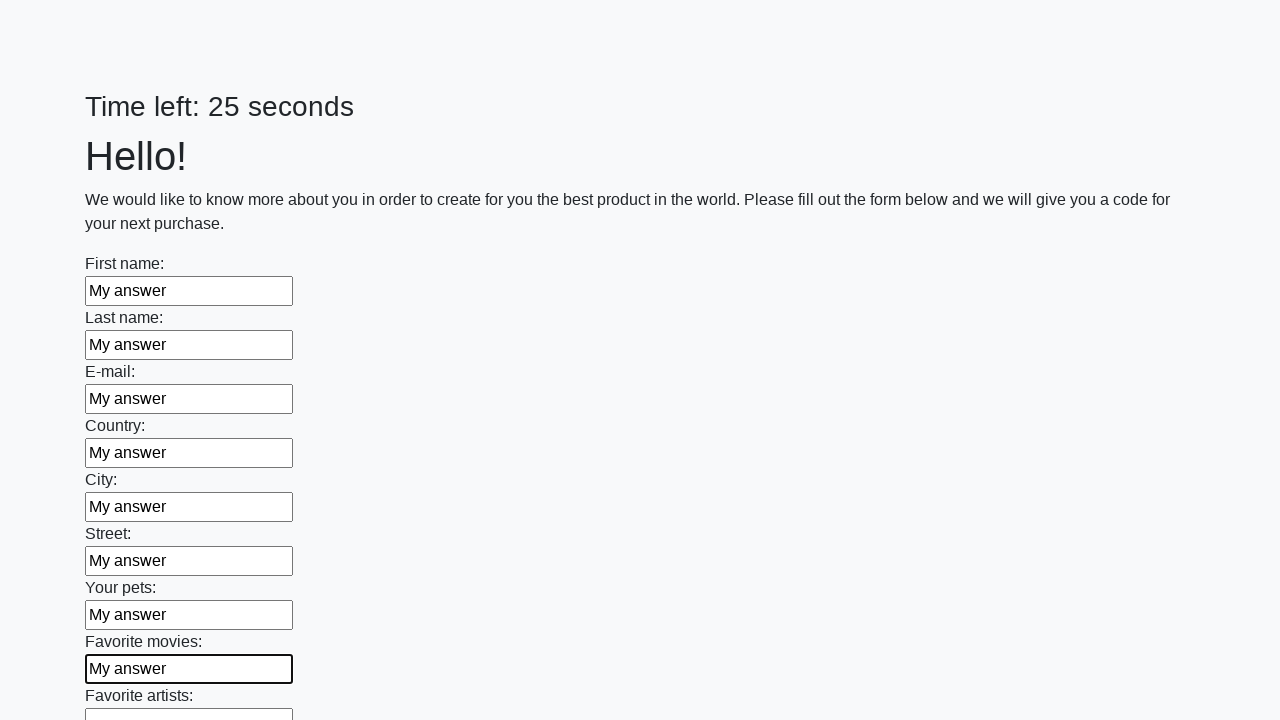

Filled an input field with 'My answer' on input >> nth=8
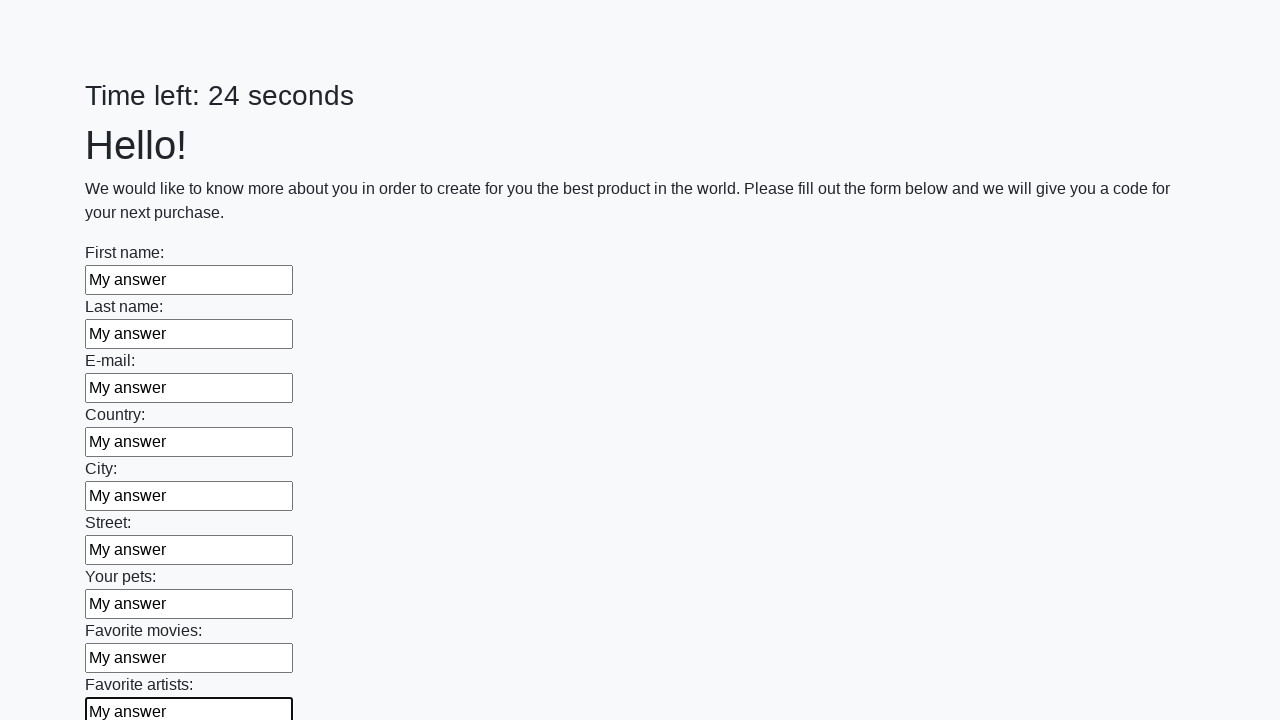

Filled an input field with 'My answer' on input >> nth=9
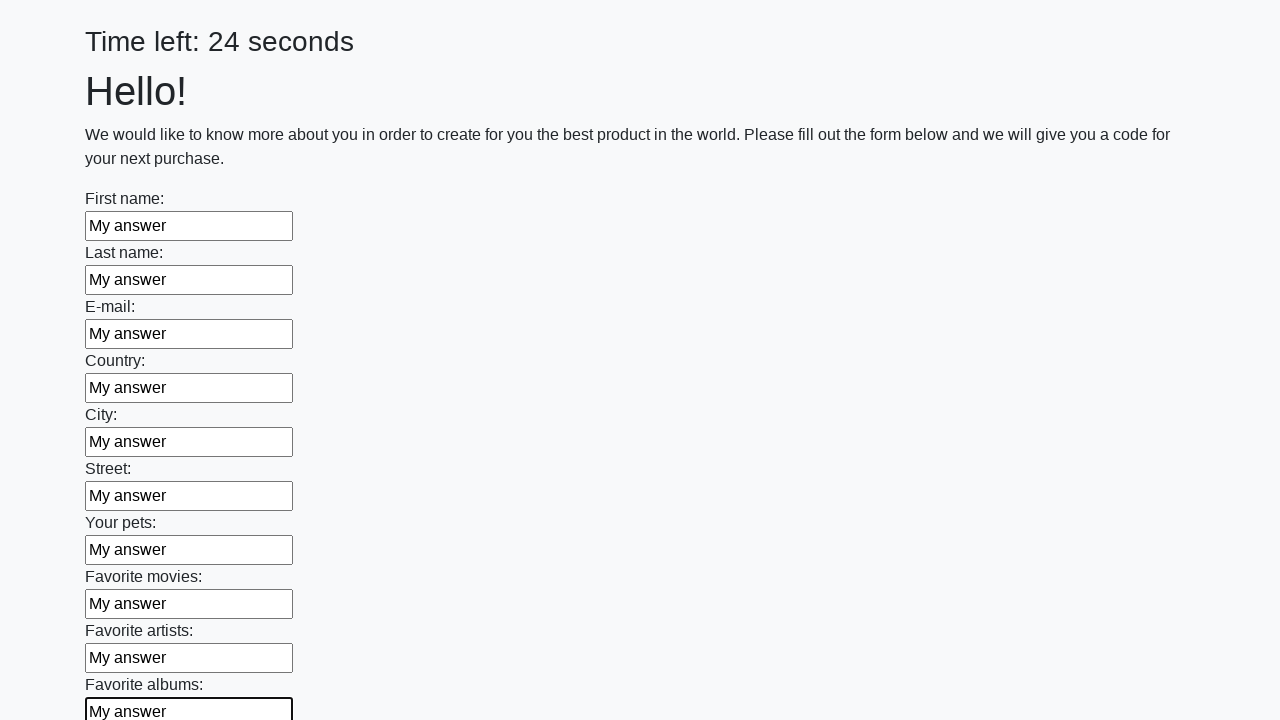

Filled an input field with 'My answer' on input >> nth=10
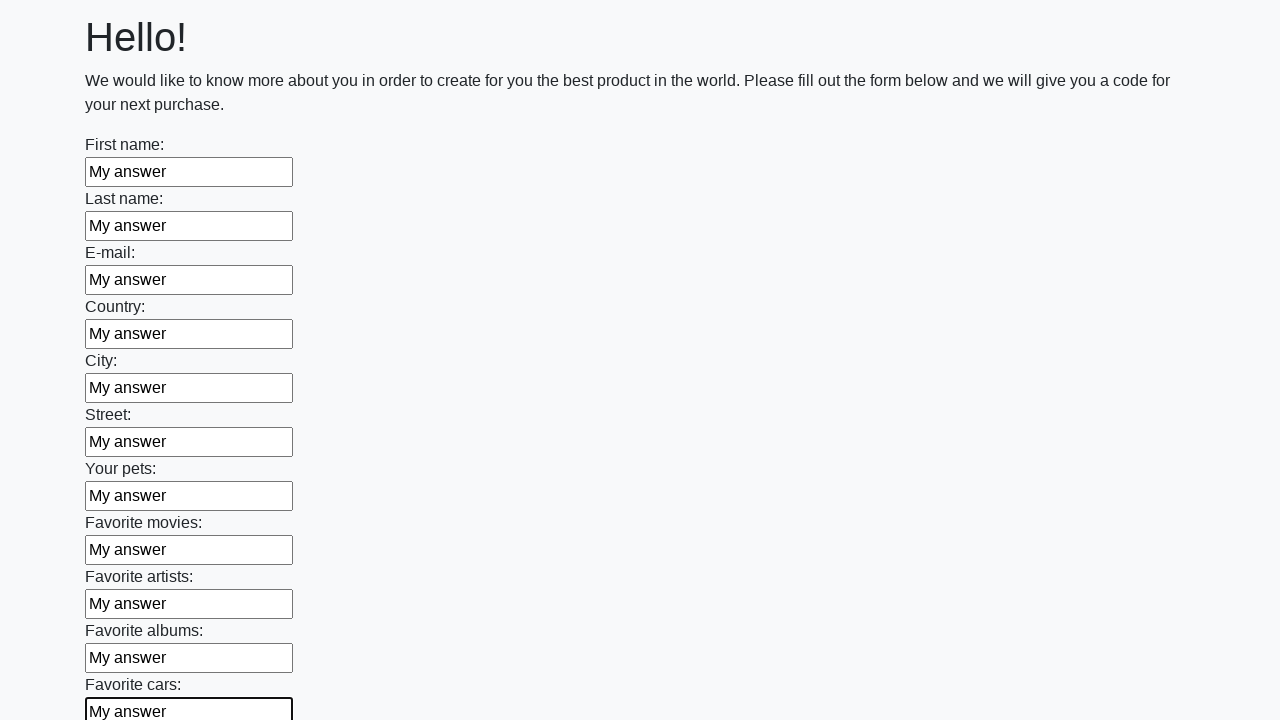

Filled an input field with 'My answer' on input >> nth=11
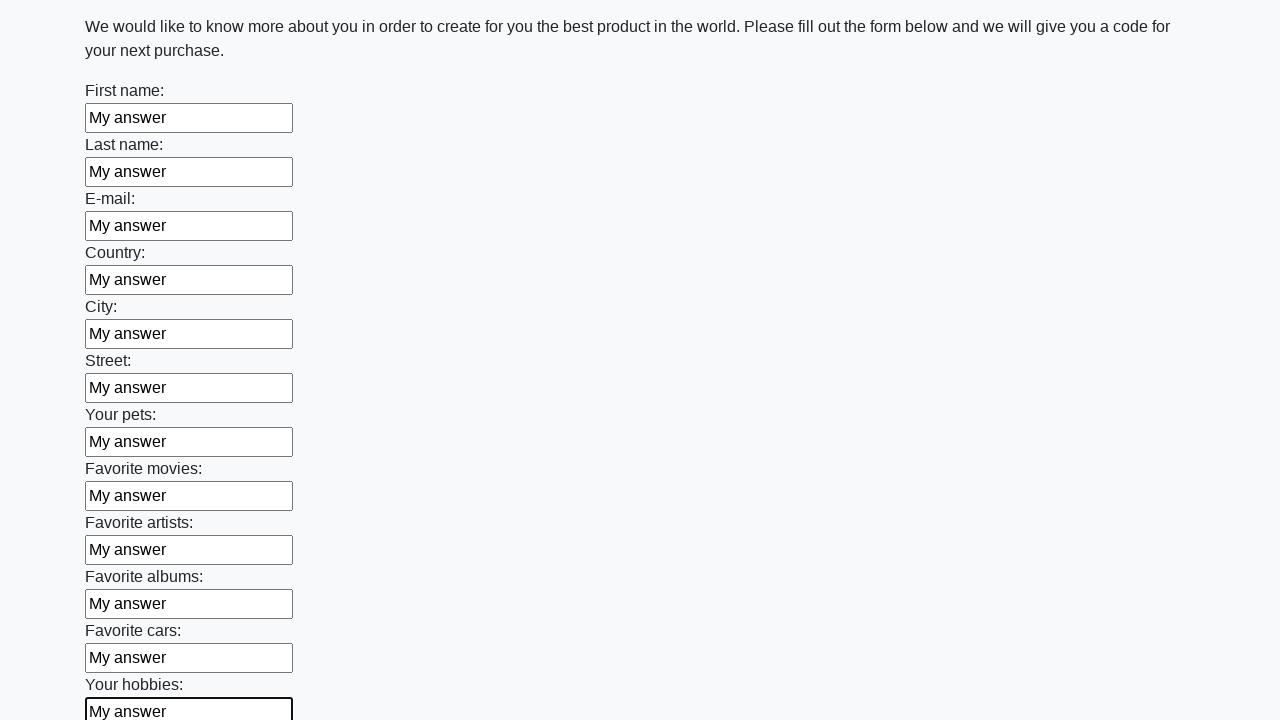

Filled an input field with 'My answer' on input >> nth=12
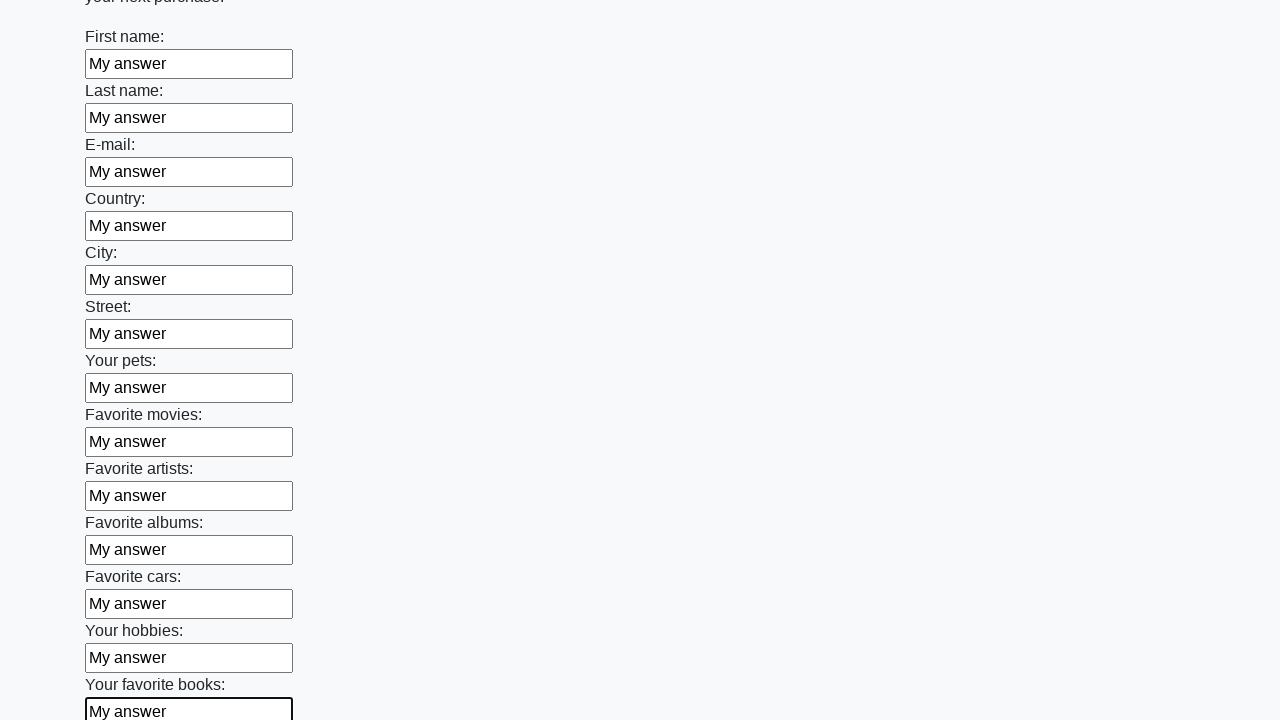

Filled an input field with 'My answer' on input >> nth=13
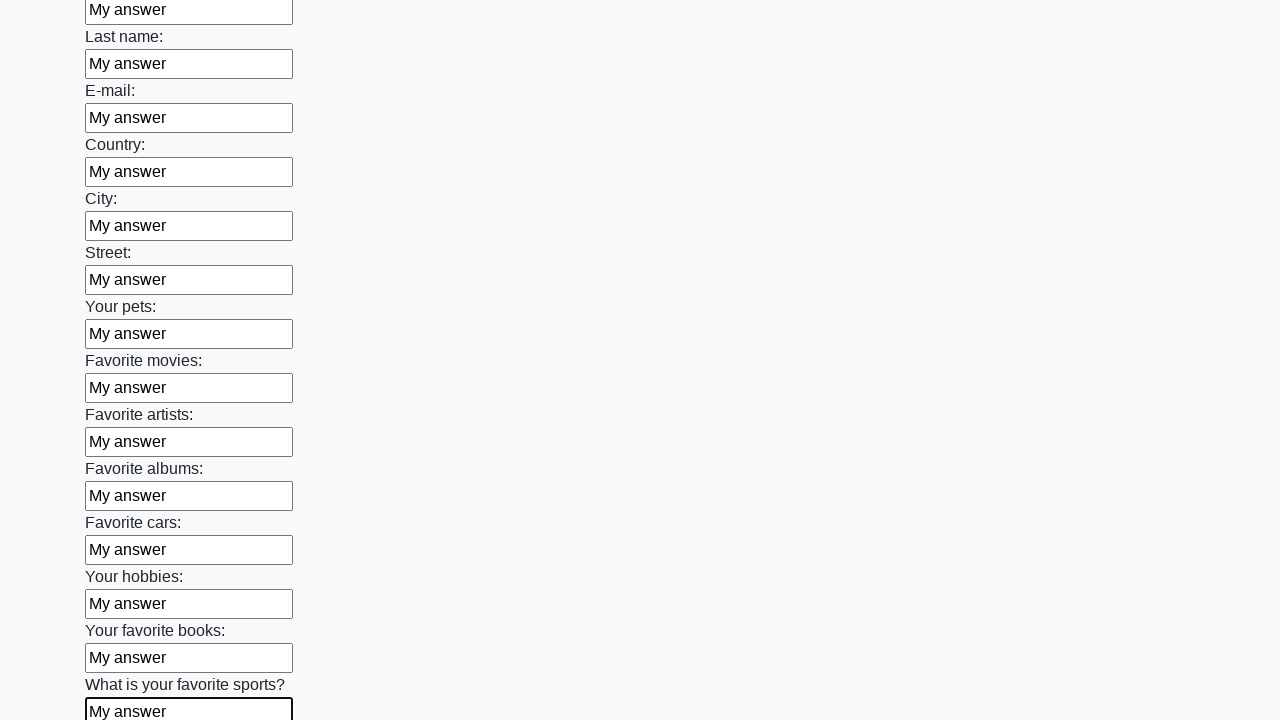

Filled an input field with 'My answer' on input >> nth=14
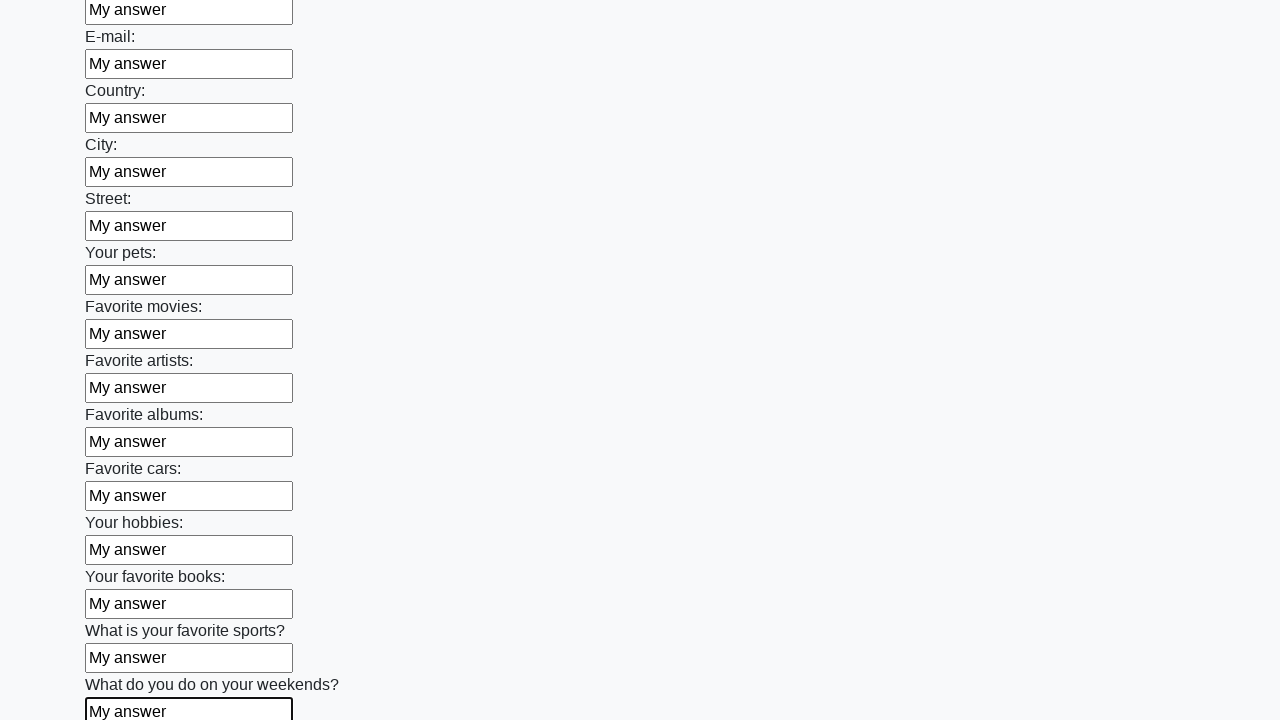

Filled an input field with 'My answer' on input >> nth=15
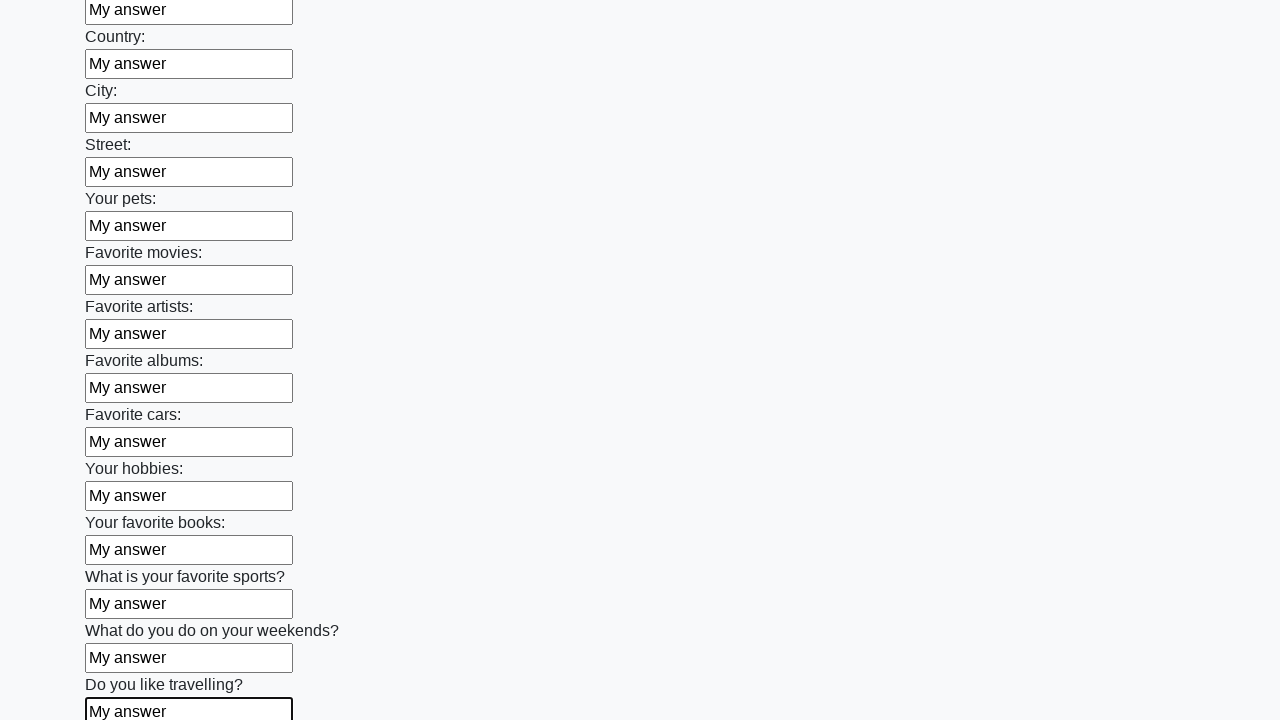

Filled an input field with 'My answer' on input >> nth=16
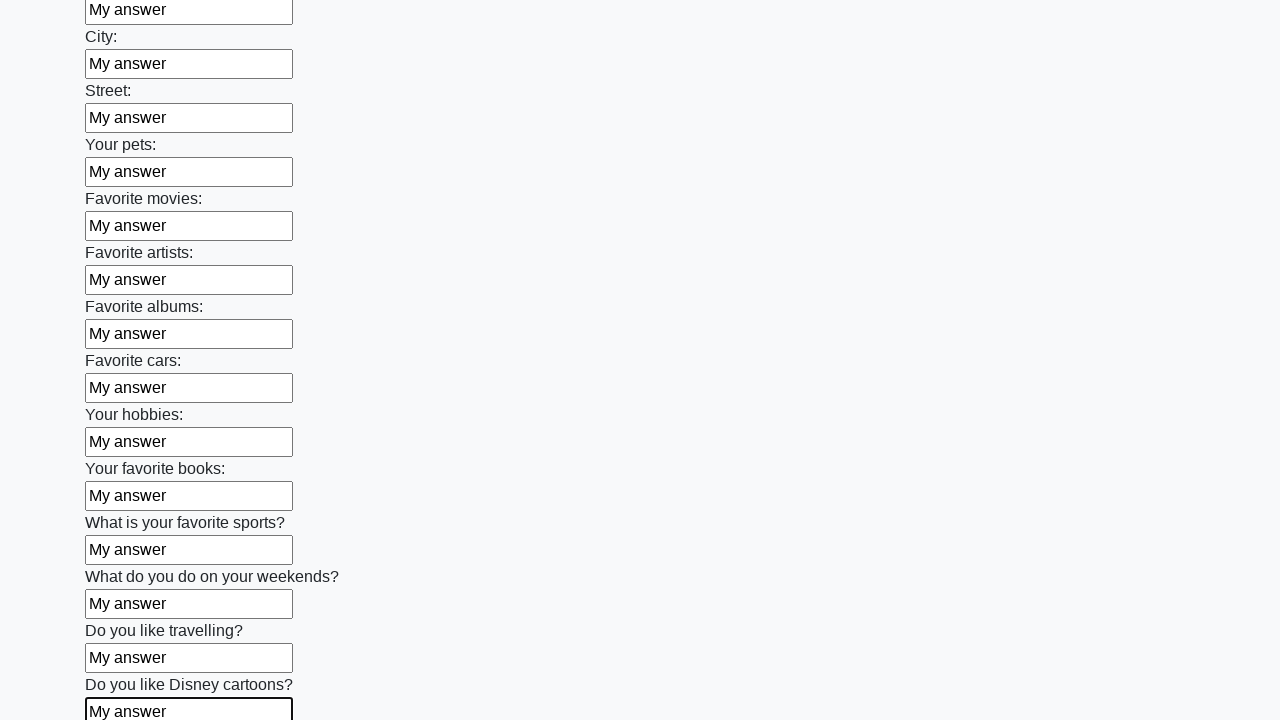

Filled an input field with 'My answer' on input >> nth=17
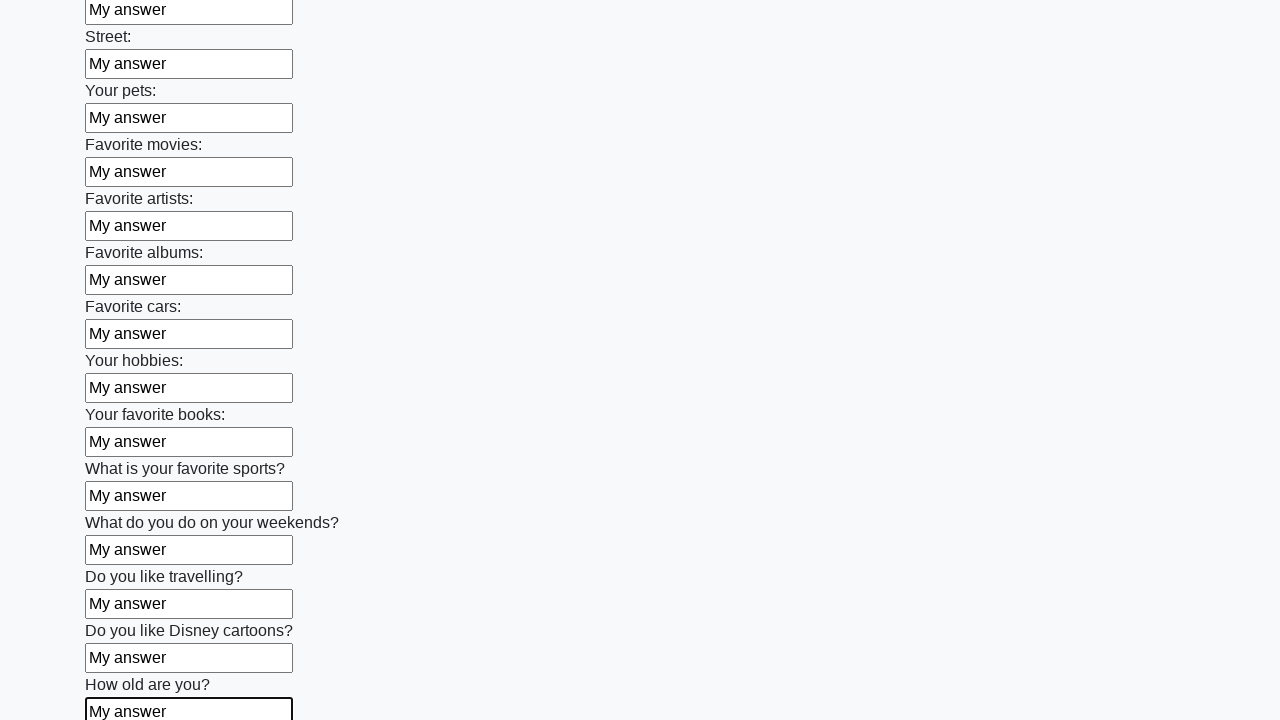

Filled an input field with 'My answer' on input >> nth=18
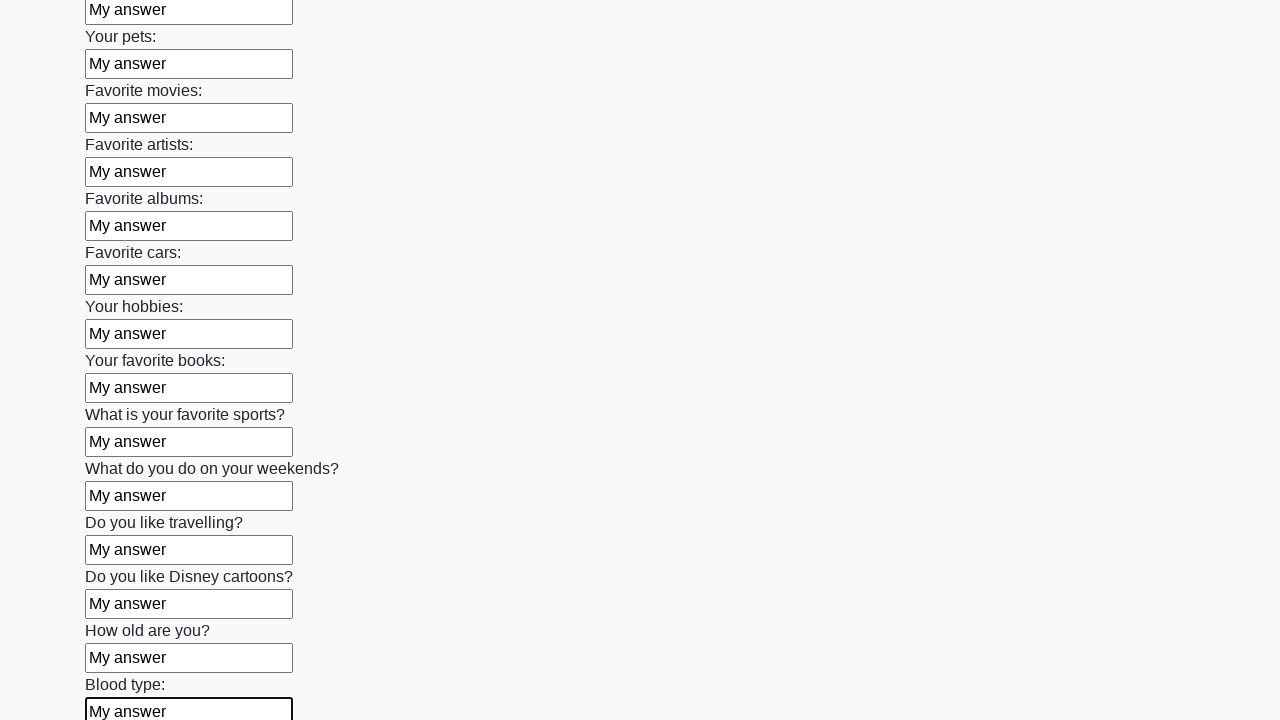

Filled an input field with 'My answer' on input >> nth=19
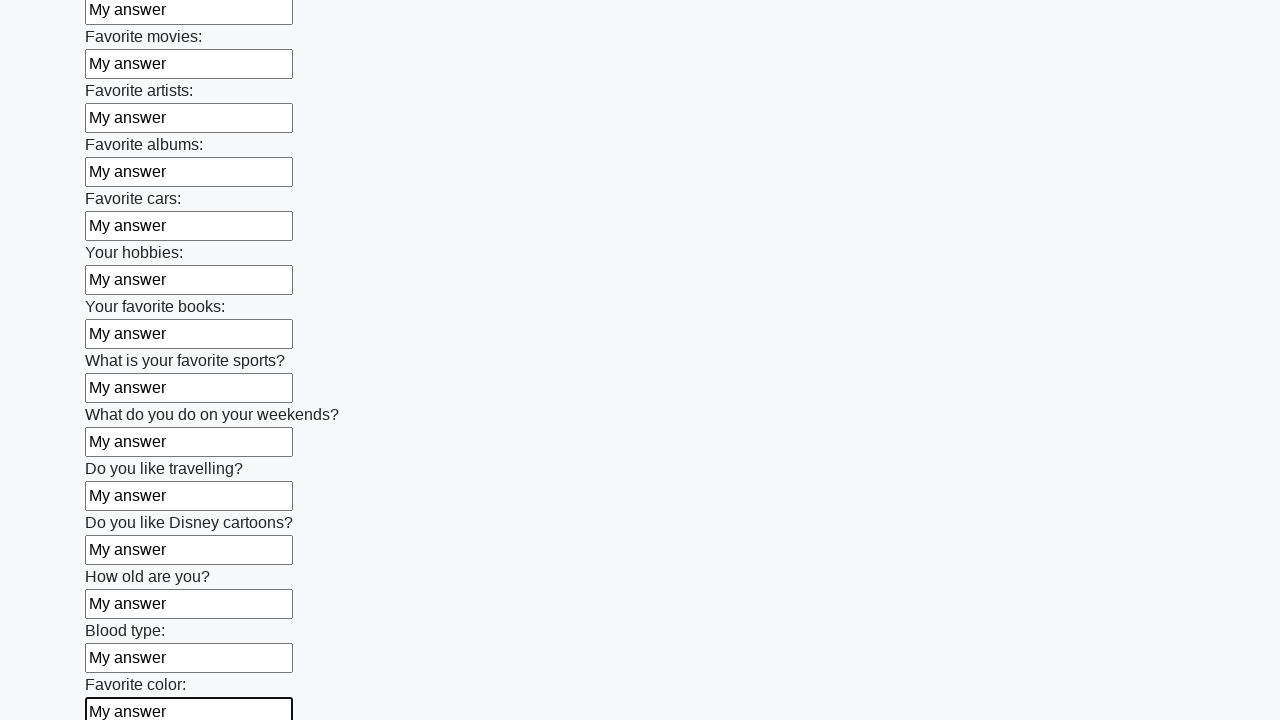

Filled an input field with 'My answer' on input >> nth=20
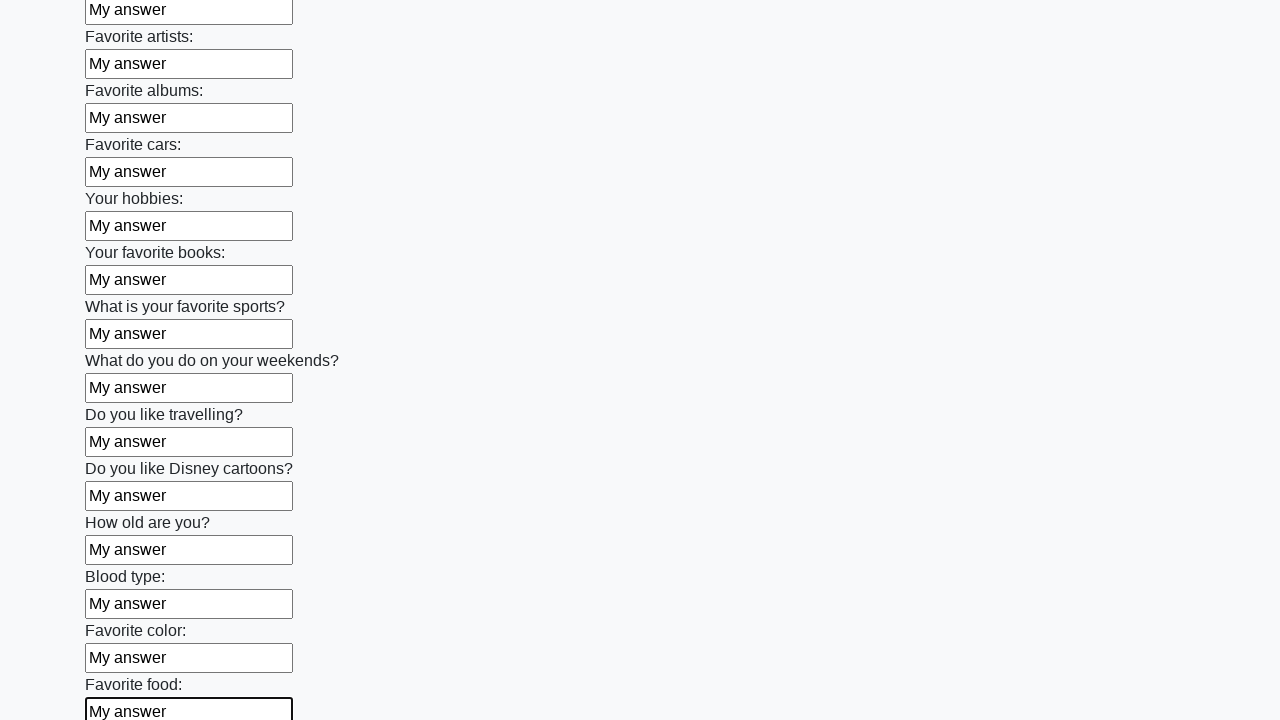

Filled an input field with 'My answer' on input >> nth=21
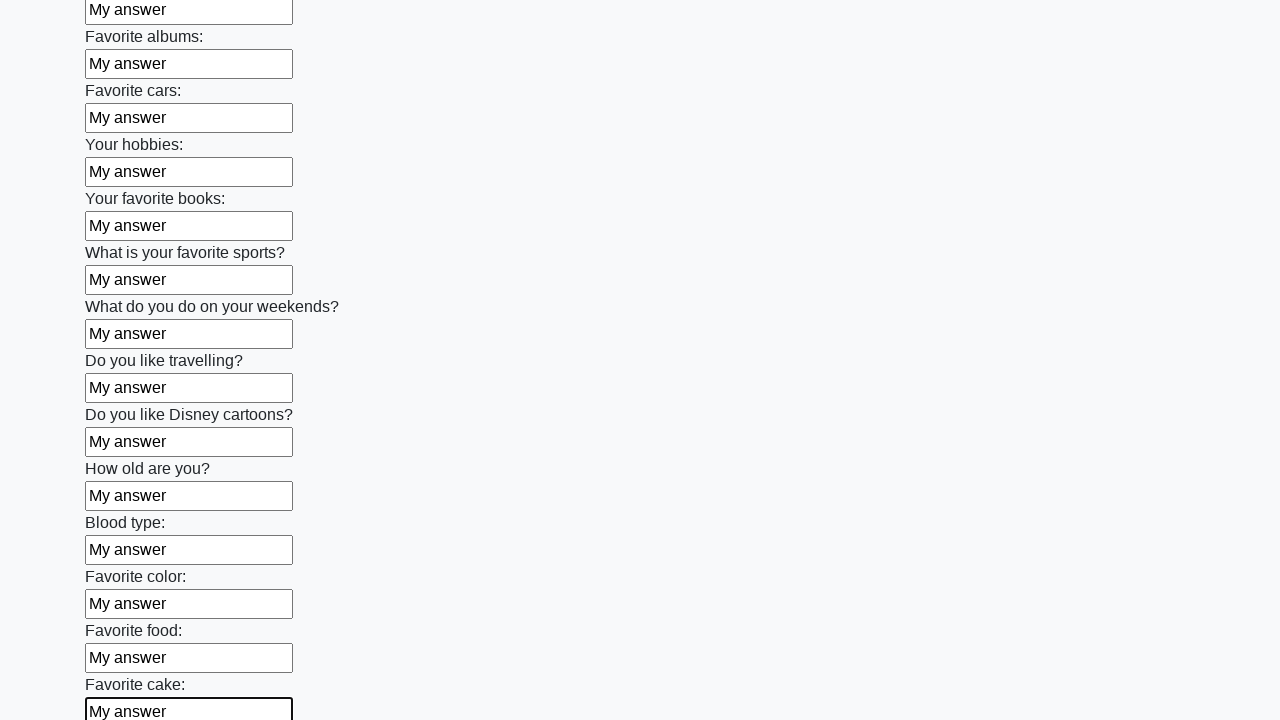

Filled an input field with 'My answer' on input >> nth=22
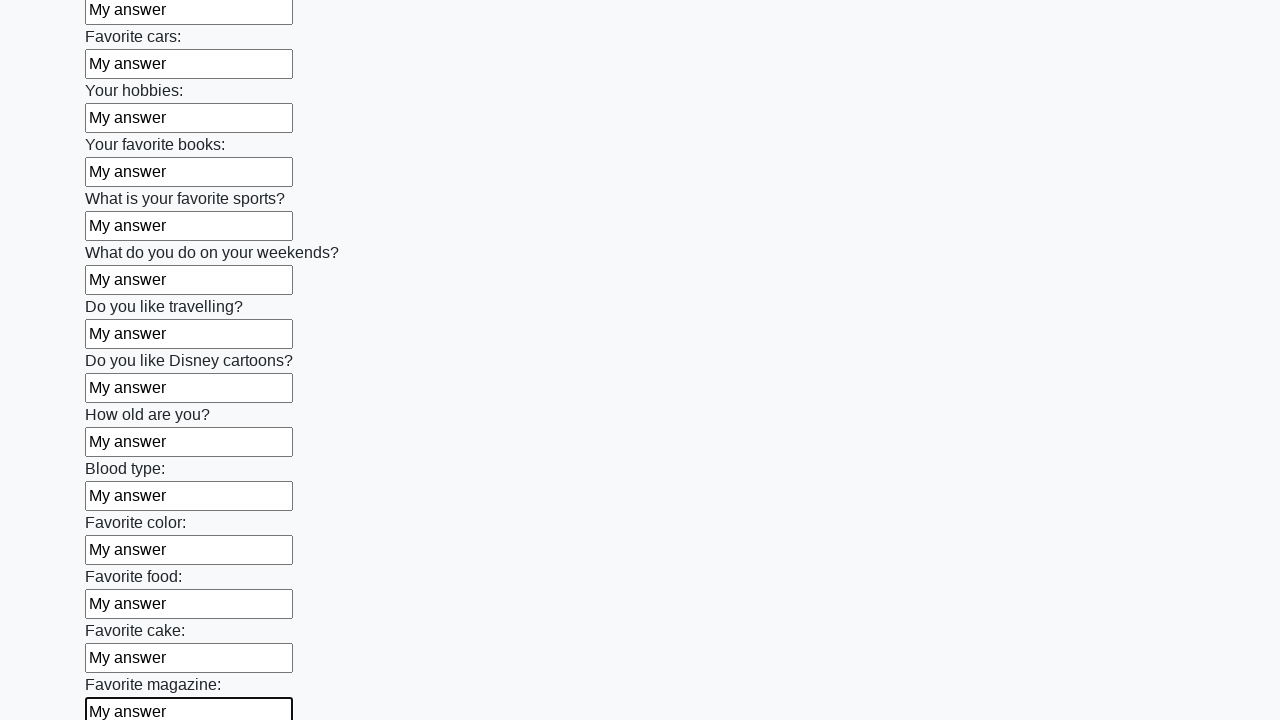

Filled an input field with 'My answer' on input >> nth=23
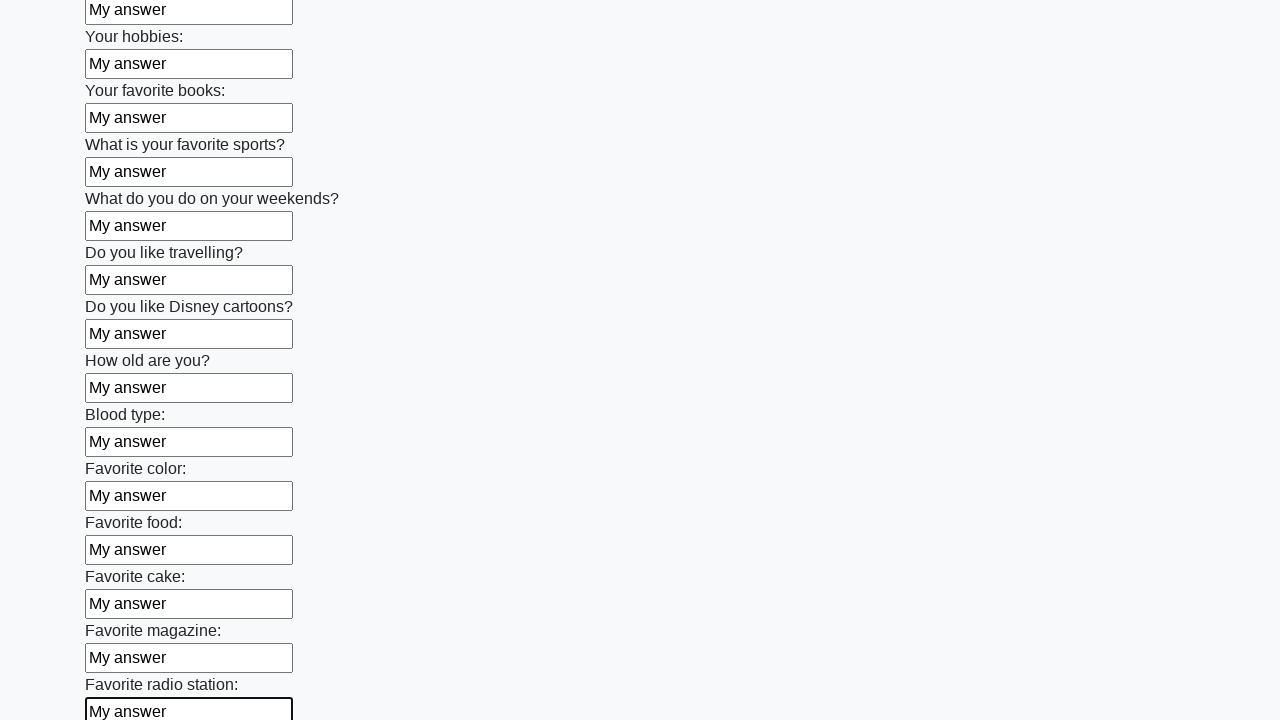

Filled an input field with 'My answer' on input >> nth=24
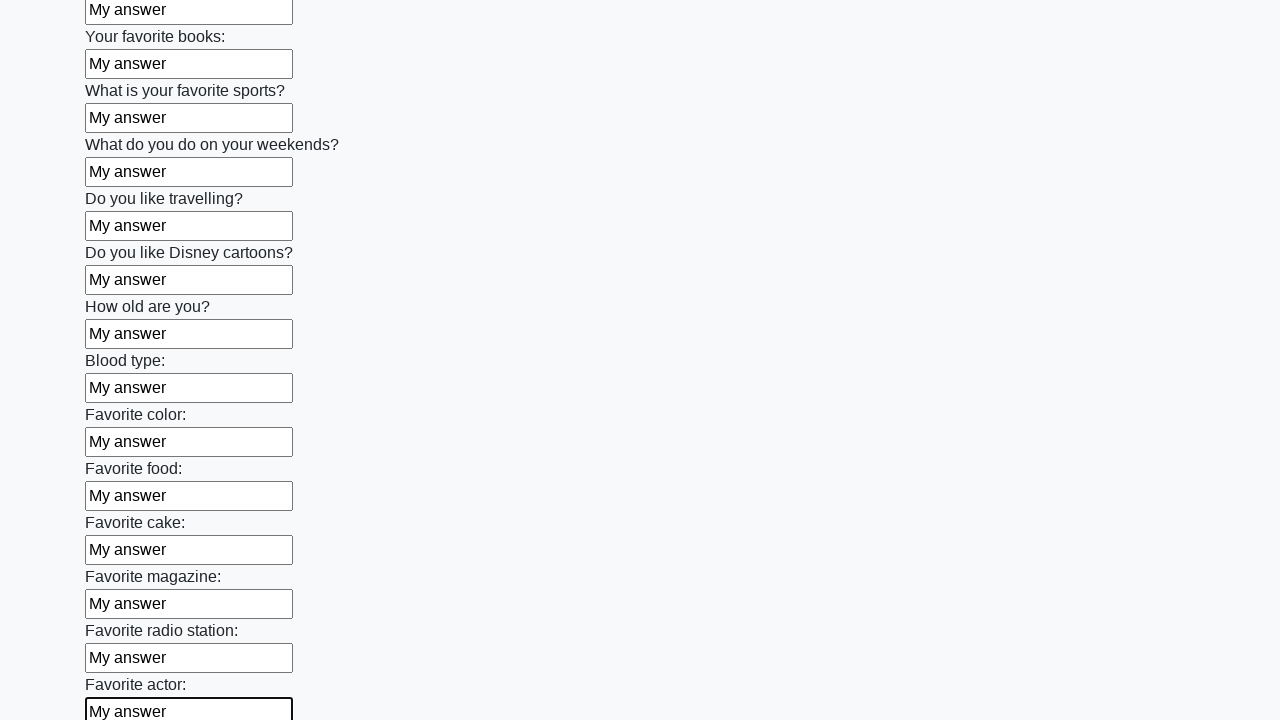

Filled an input field with 'My answer' on input >> nth=25
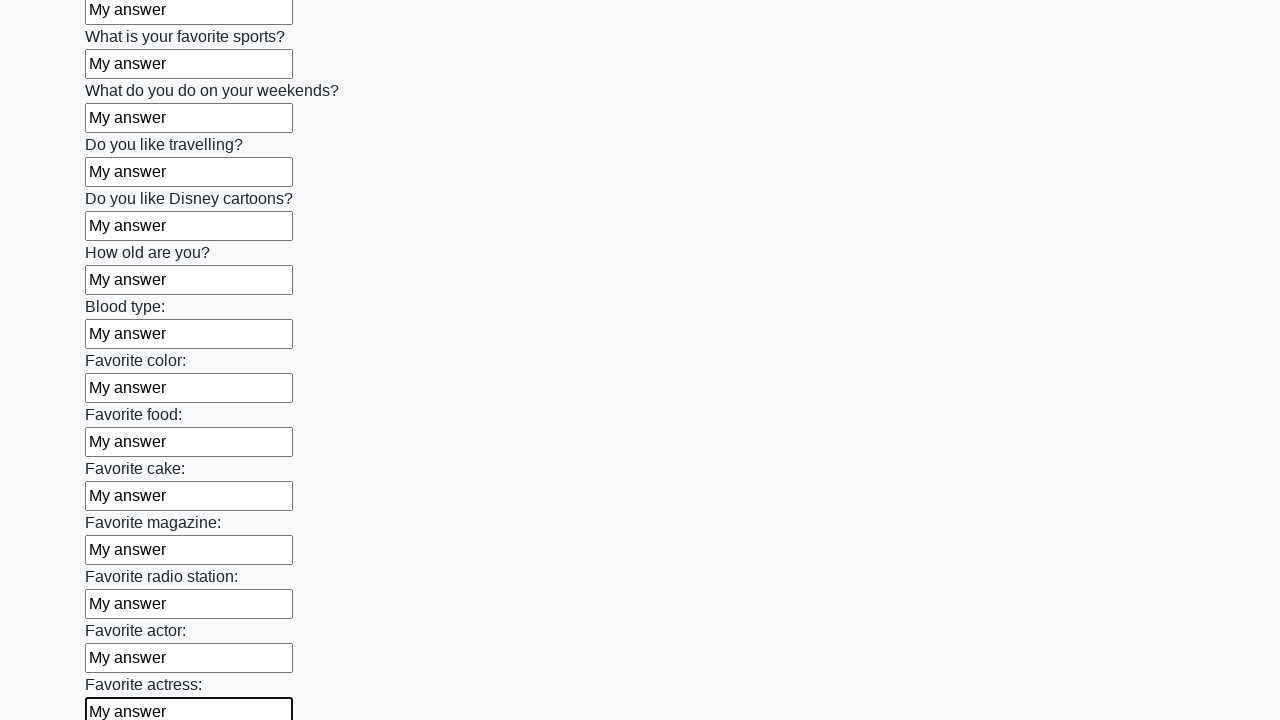

Filled an input field with 'My answer' on input >> nth=26
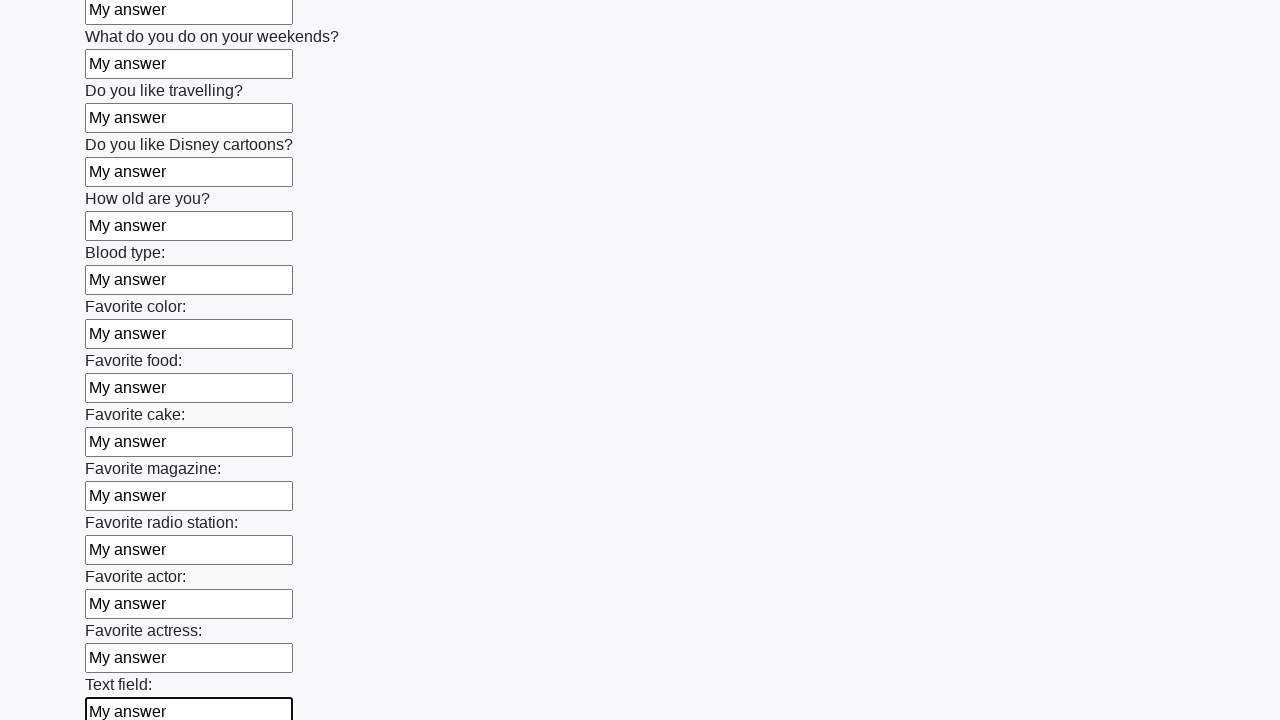

Filled an input field with 'My answer' on input >> nth=27
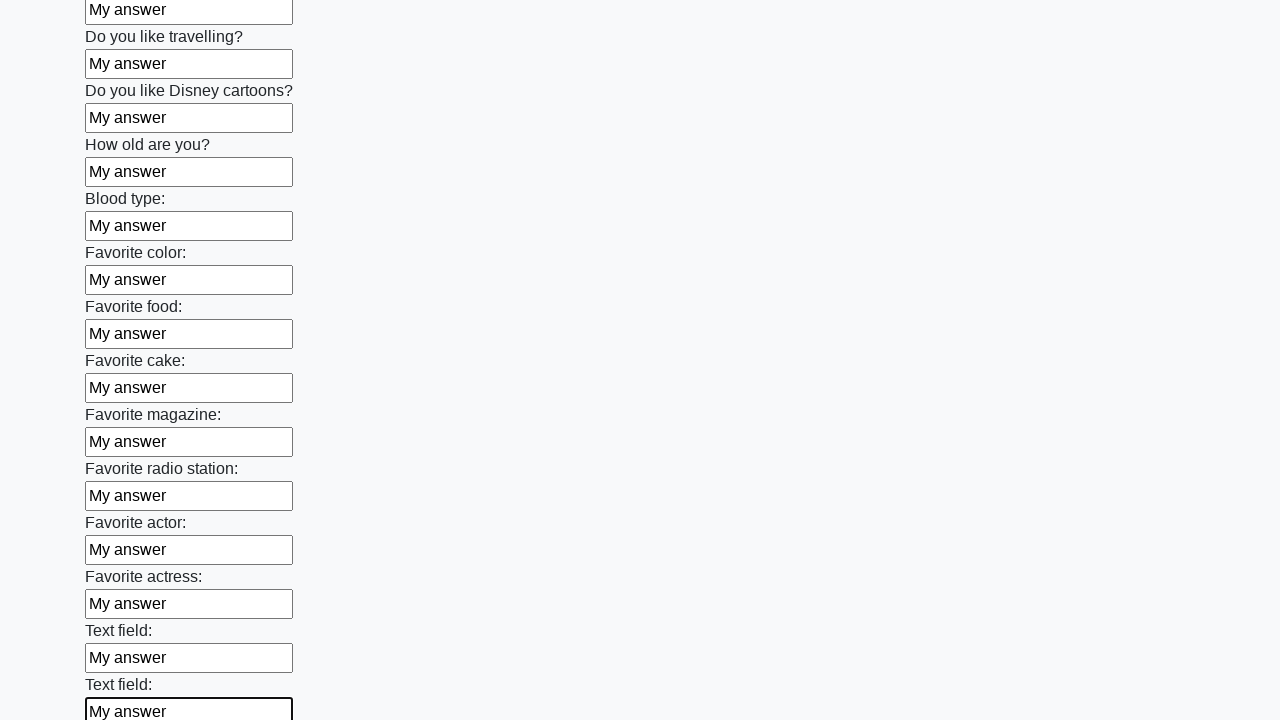

Filled an input field with 'My answer' on input >> nth=28
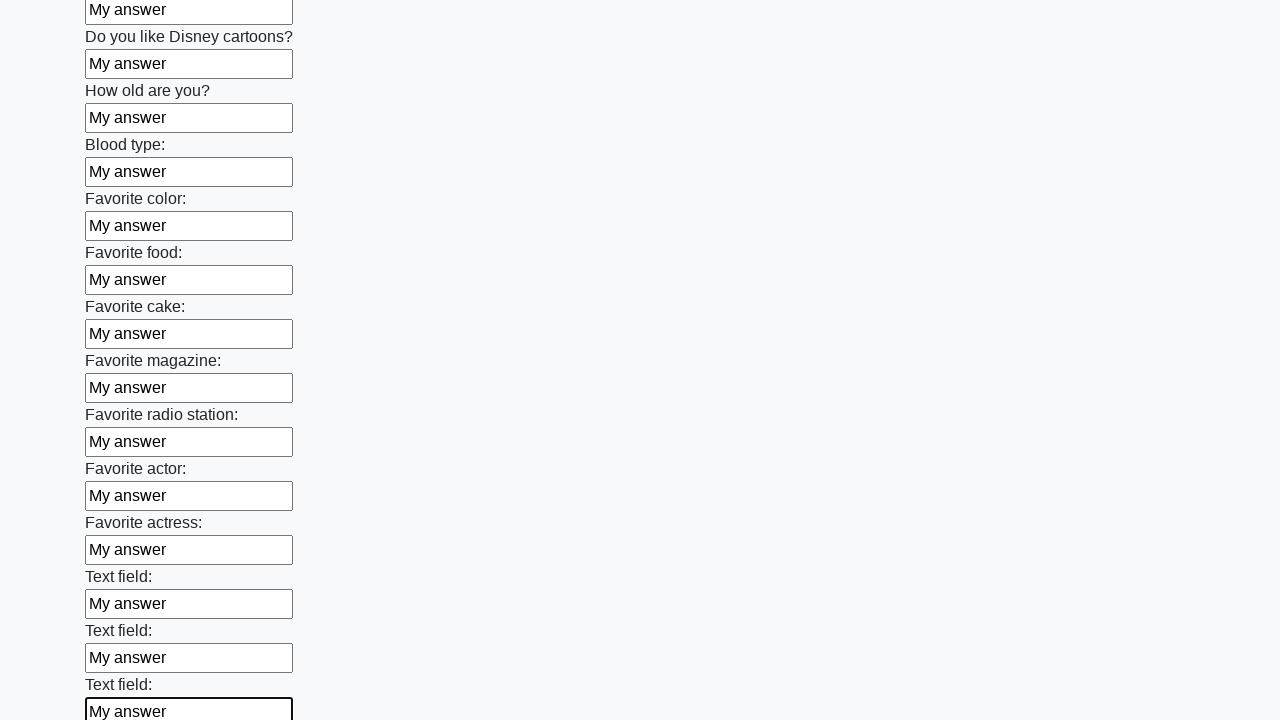

Filled an input field with 'My answer' on input >> nth=29
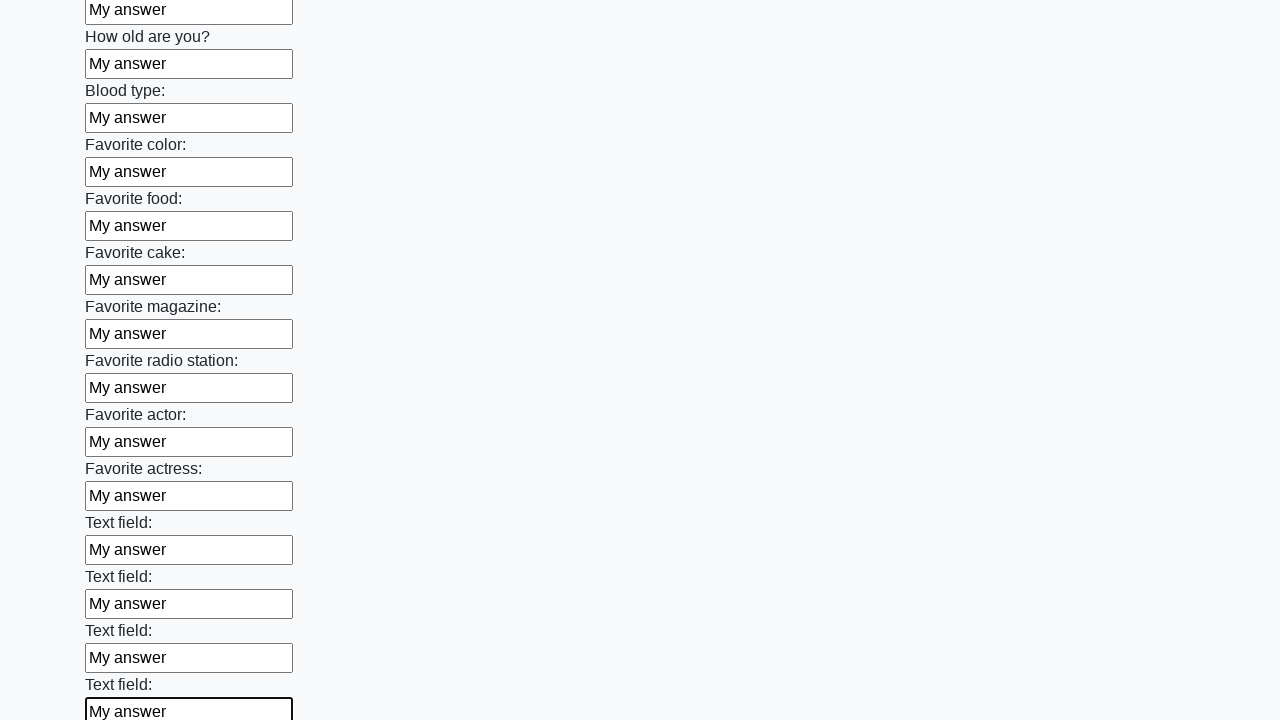

Filled an input field with 'My answer' on input >> nth=30
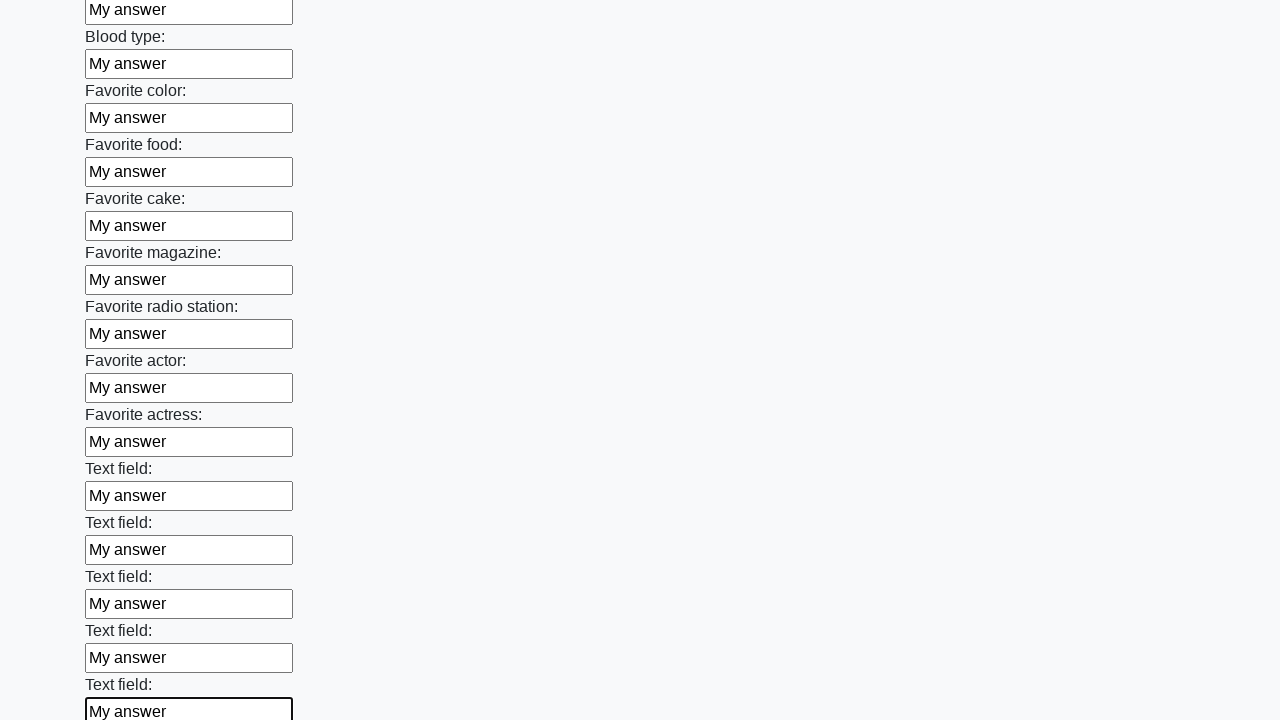

Filled an input field with 'My answer' on input >> nth=31
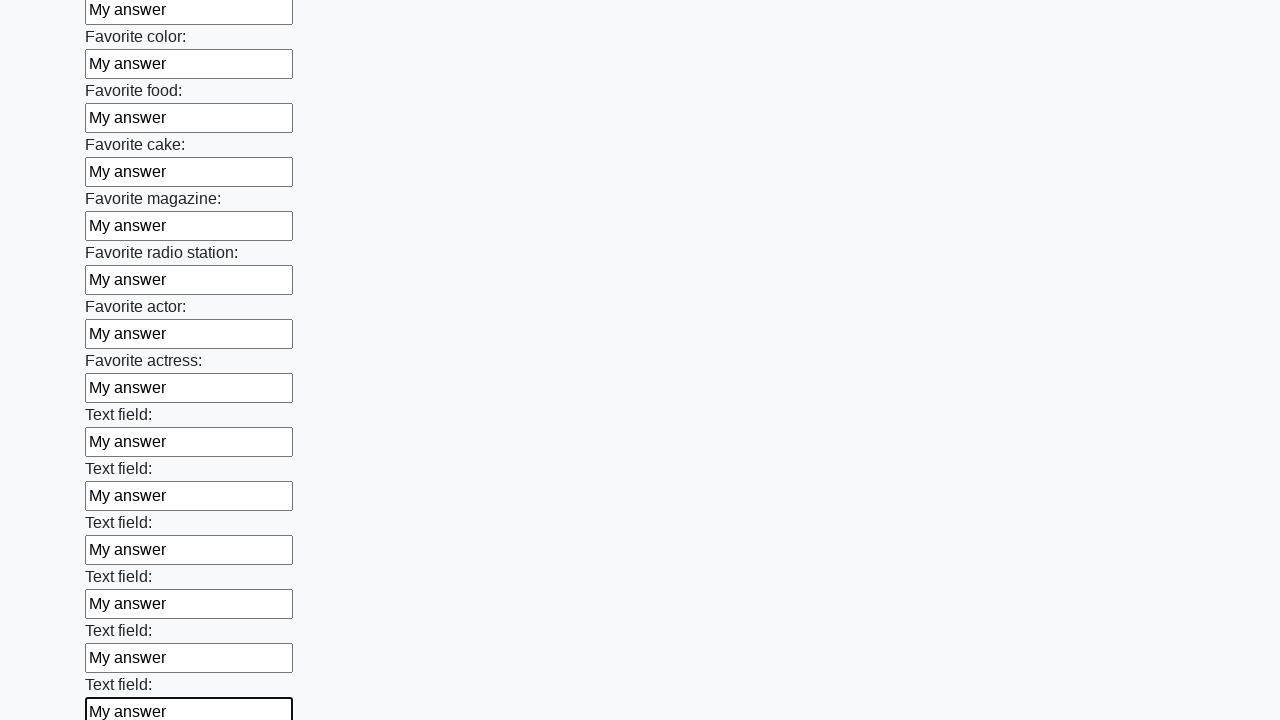

Filled an input field with 'My answer' on input >> nth=32
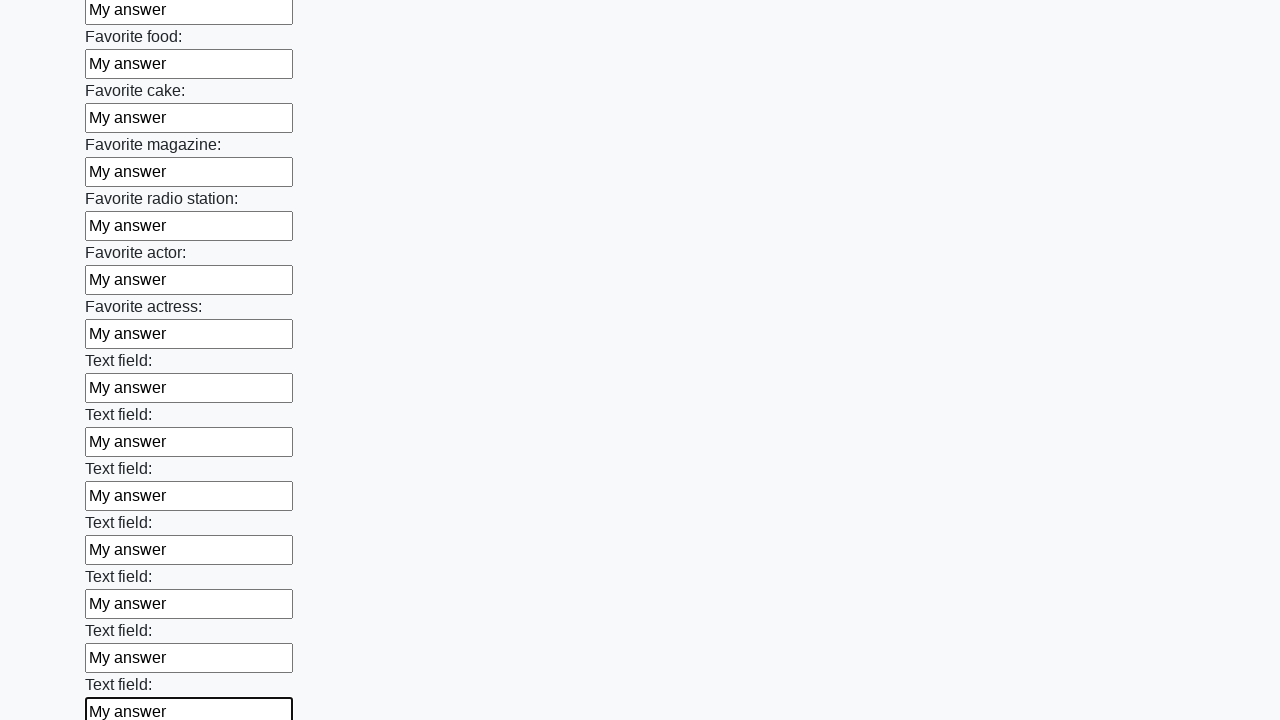

Filled an input field with 'My answer' on input >> nth=33
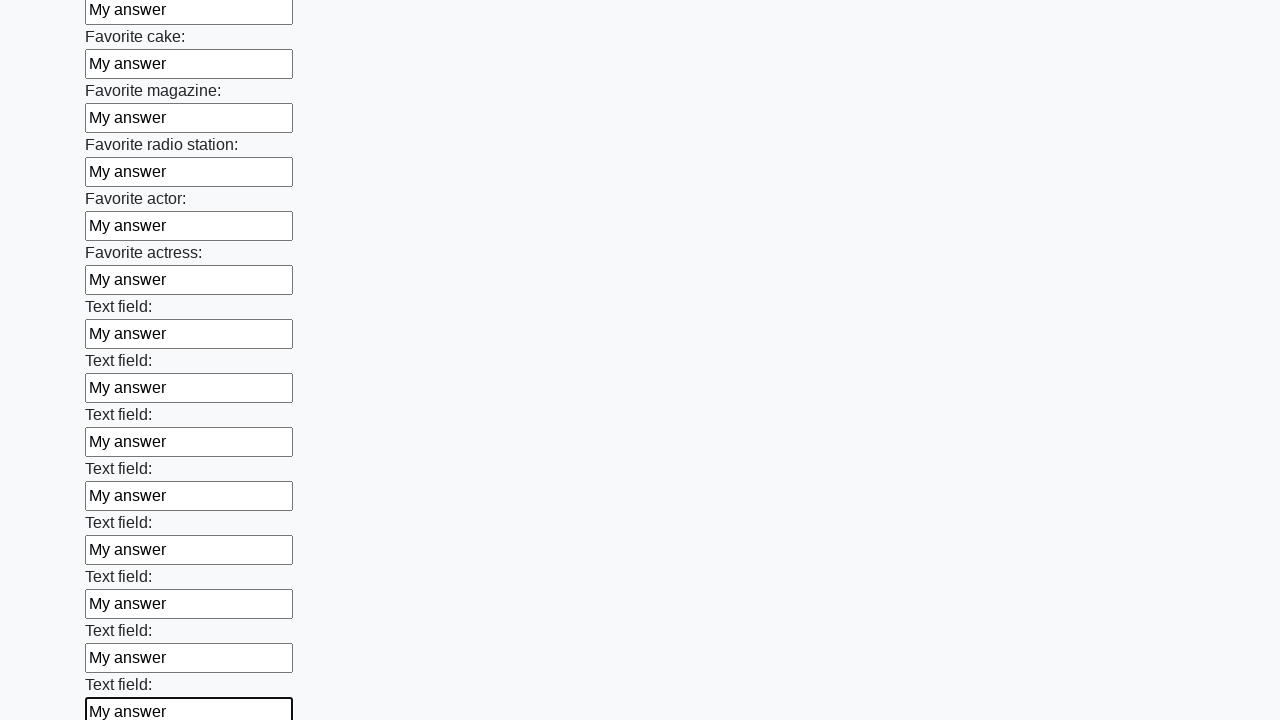

Filled an input field with 'My answer' on input >> nth=34
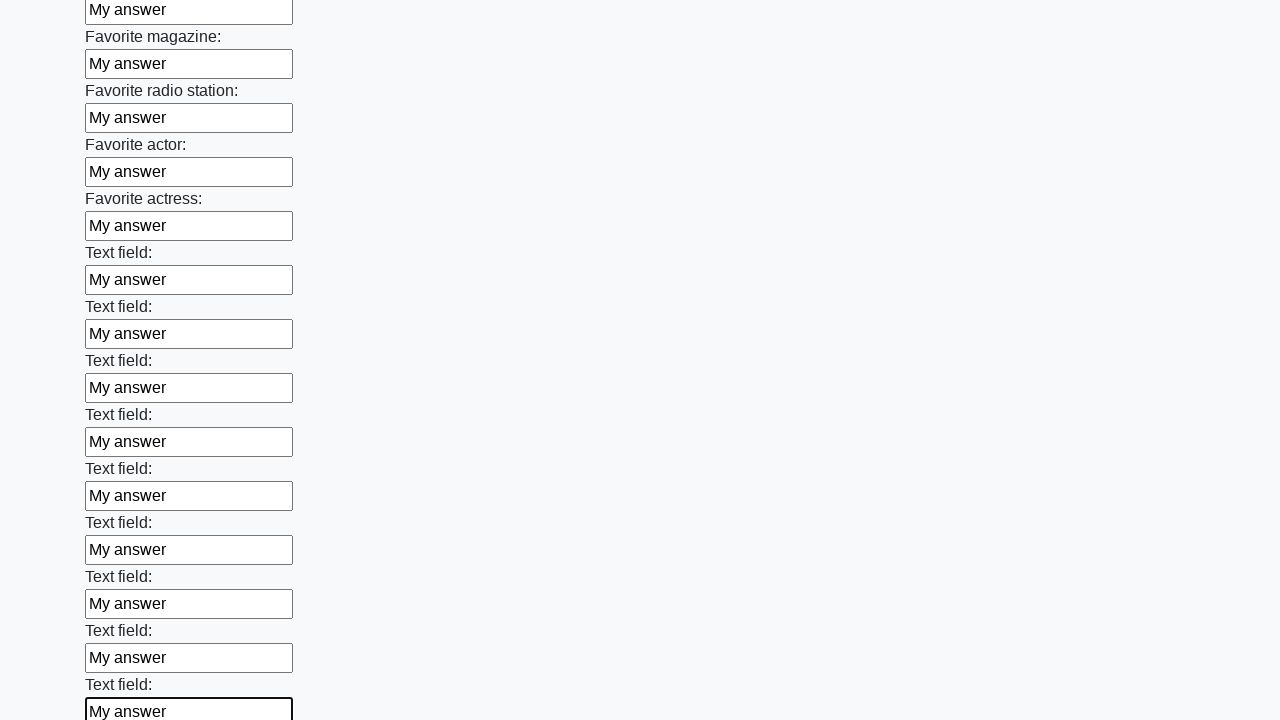

Filled an input field with 'My answer' on input >> nth=35
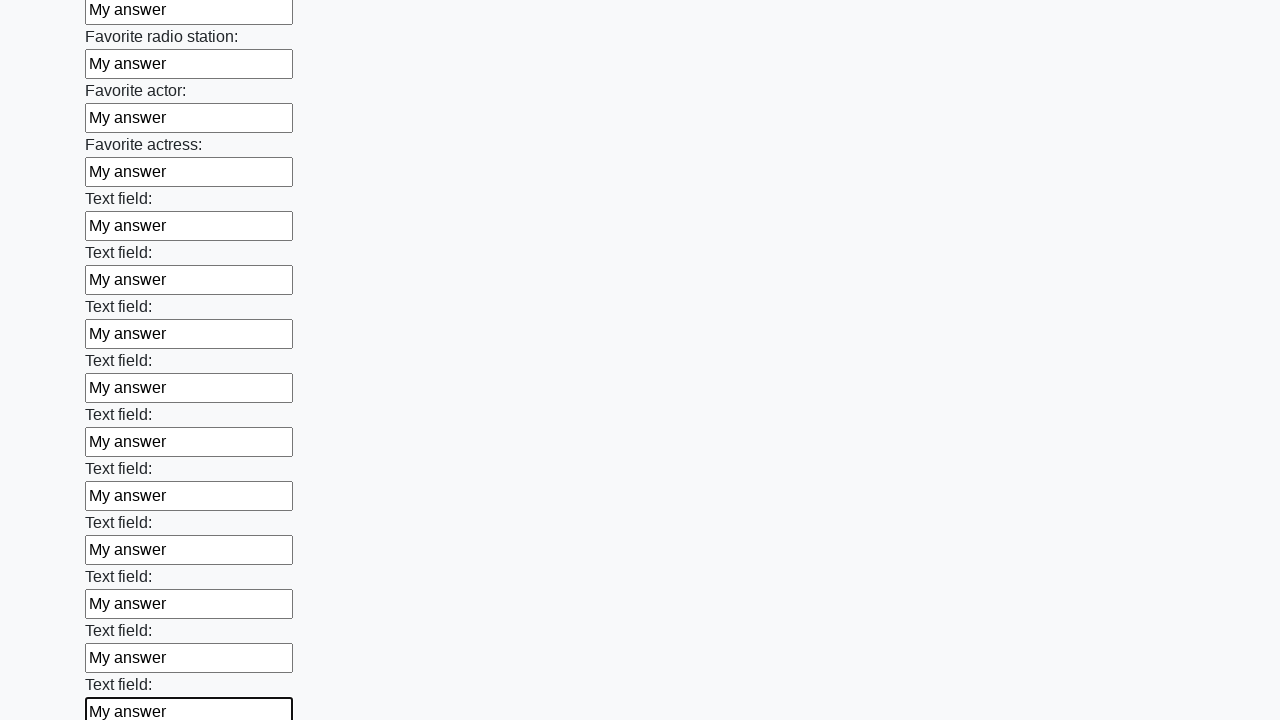

Filled an input field with 'My answer' on input >> nth=36
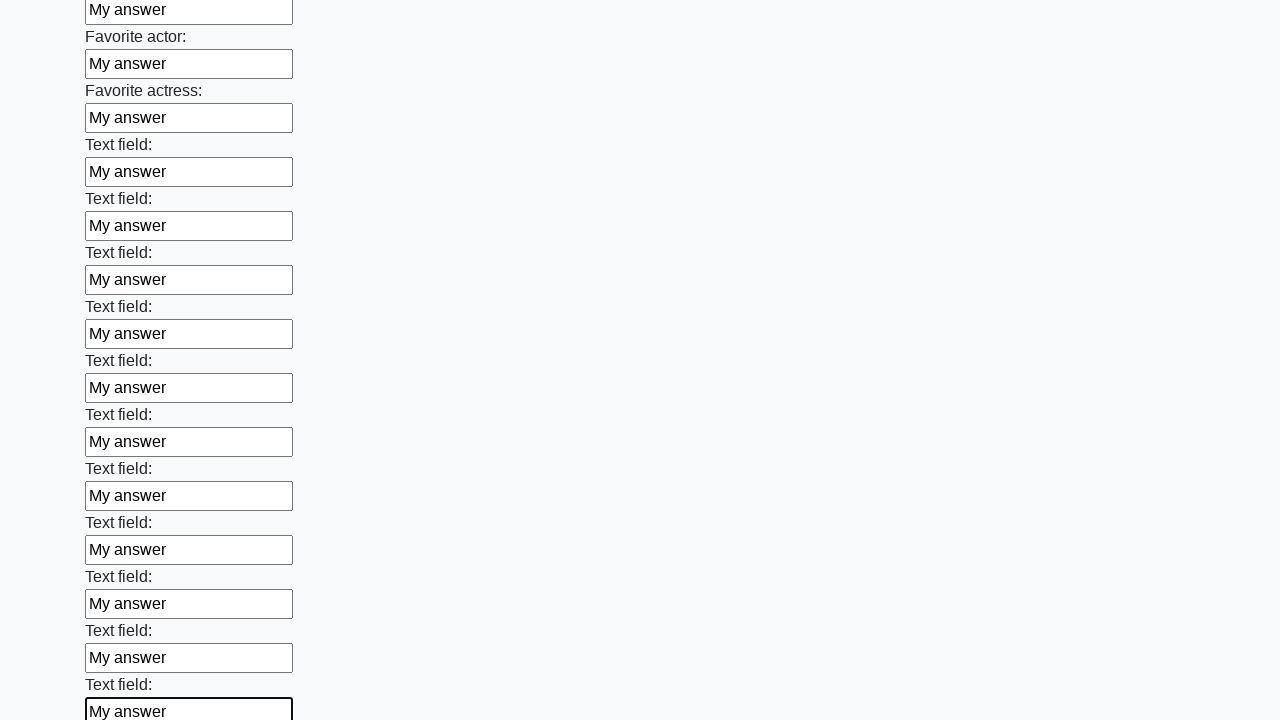

Filled an input field with 'My answer' on input >> nth=37
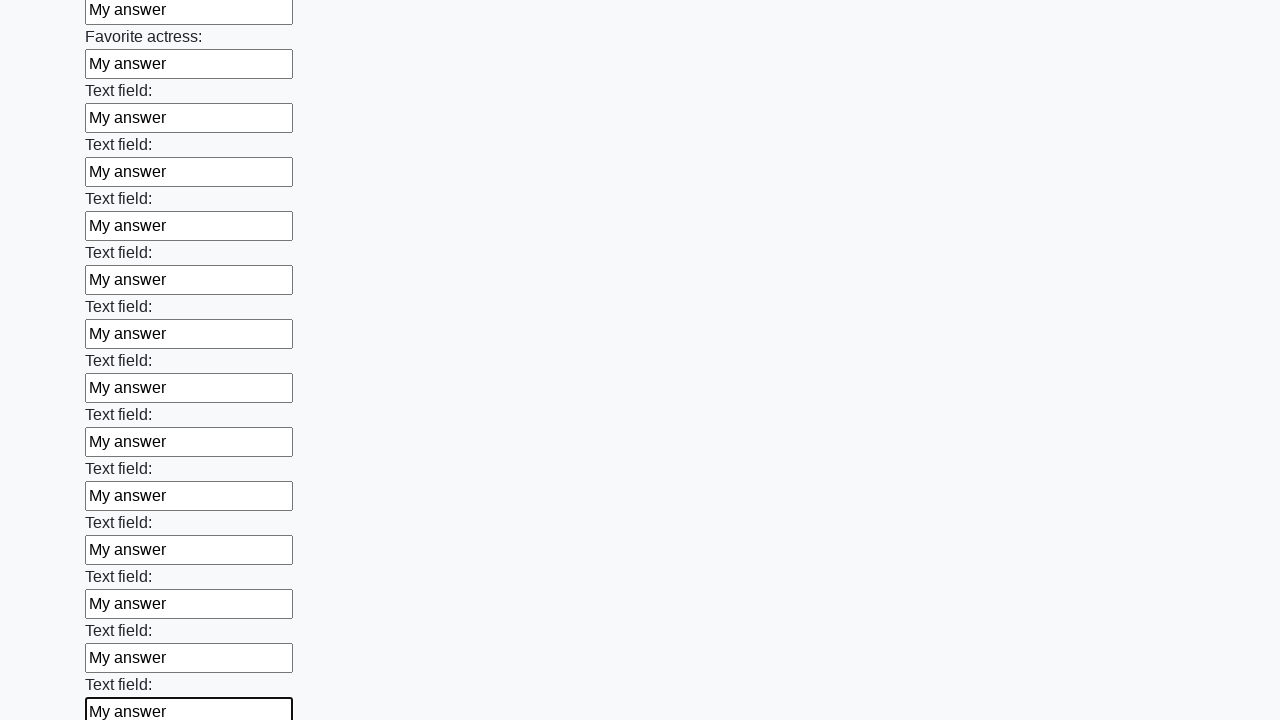

Filled an input field with 'My answer' on input >> nth=38
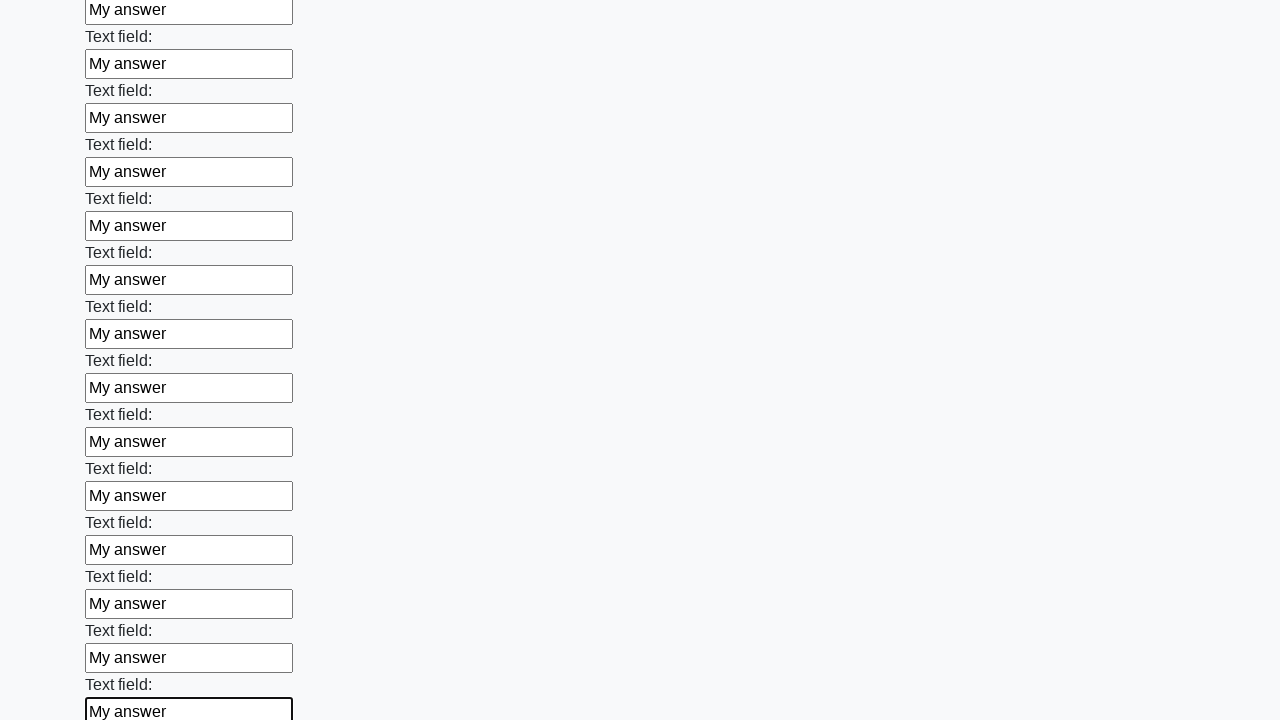

Filled an input field with 'My answer' on input >> nth=39
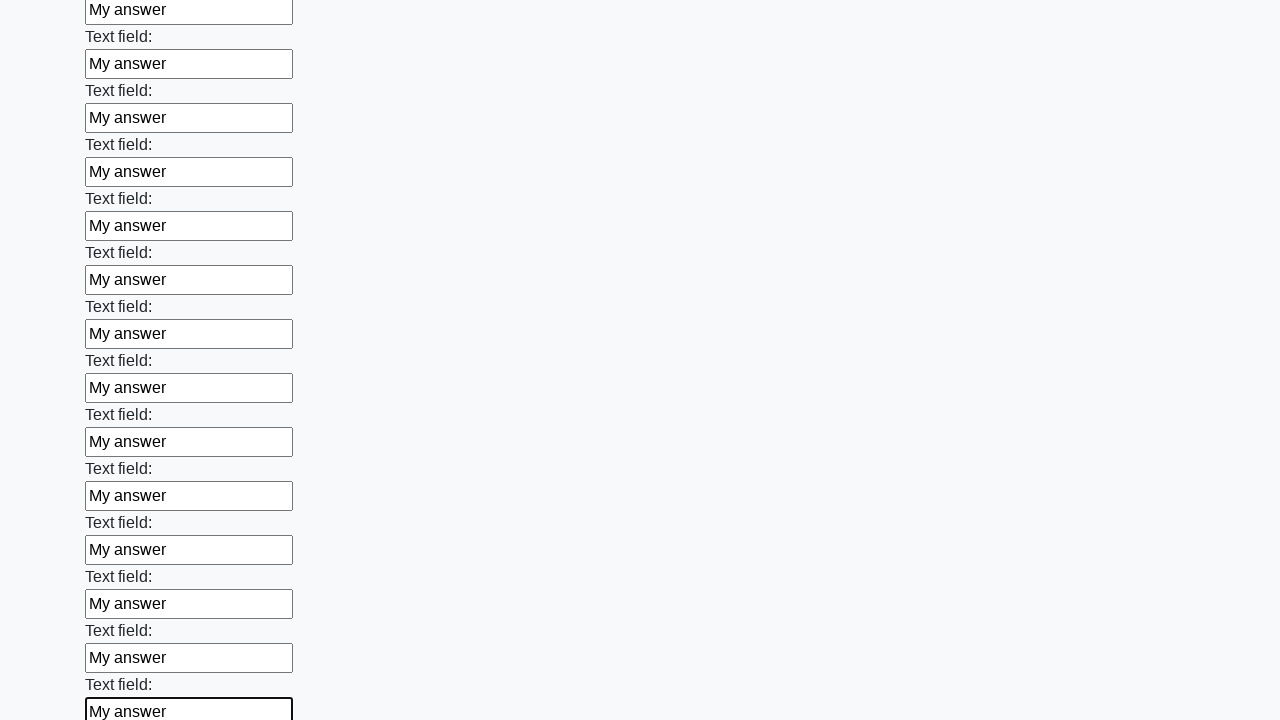

Filled an input field with 'My answer' on input >> nth=40
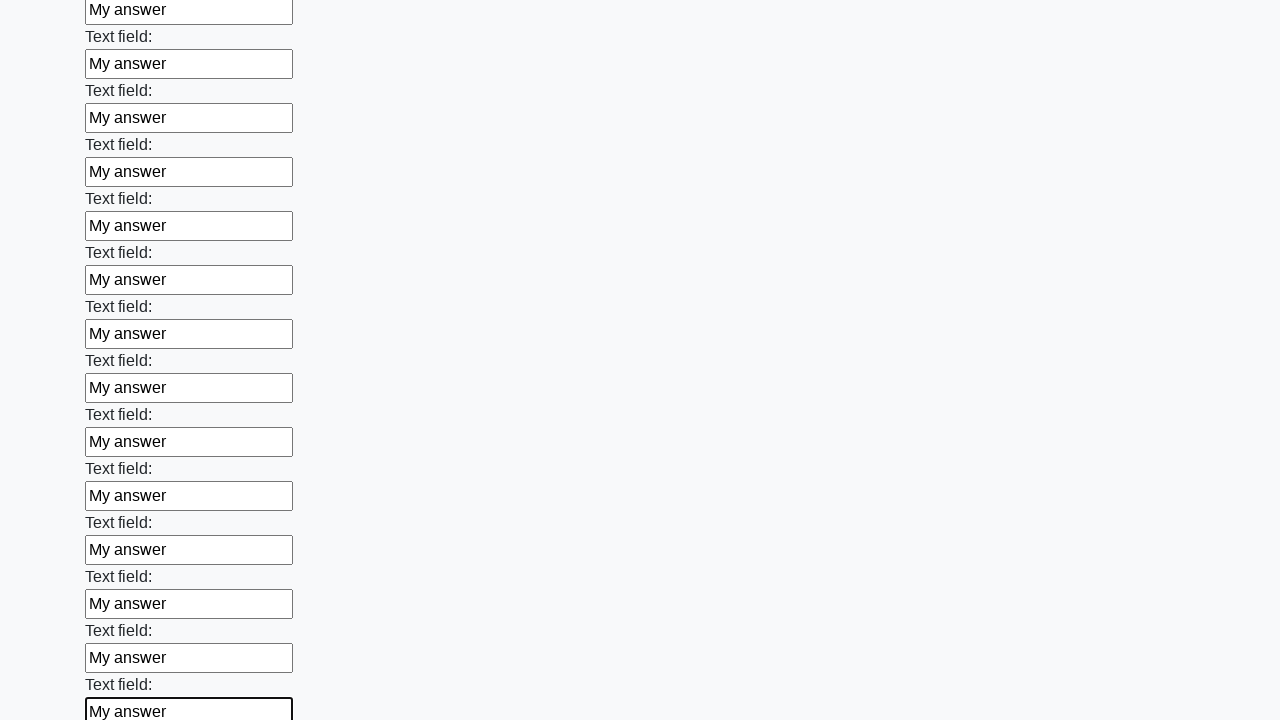

Filled an input field with 'My answer' on input >> nth=41
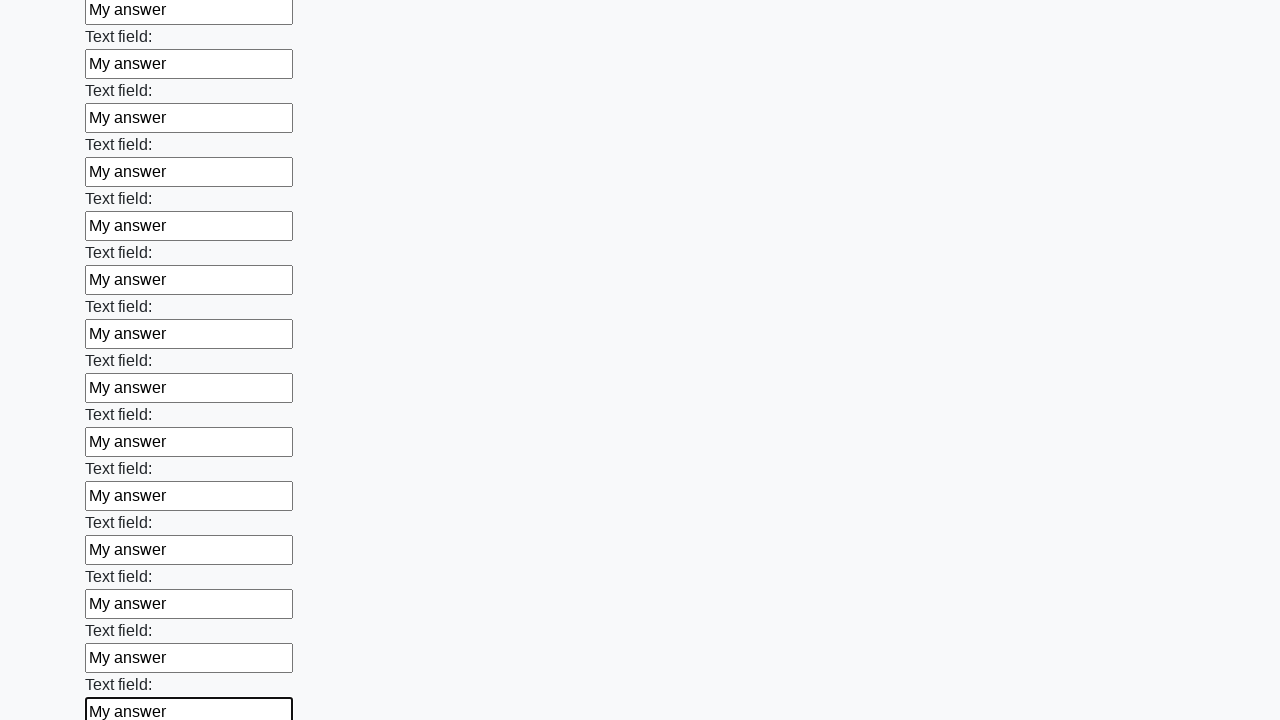

Filled an input field with 'My answer' on input >> nth=42
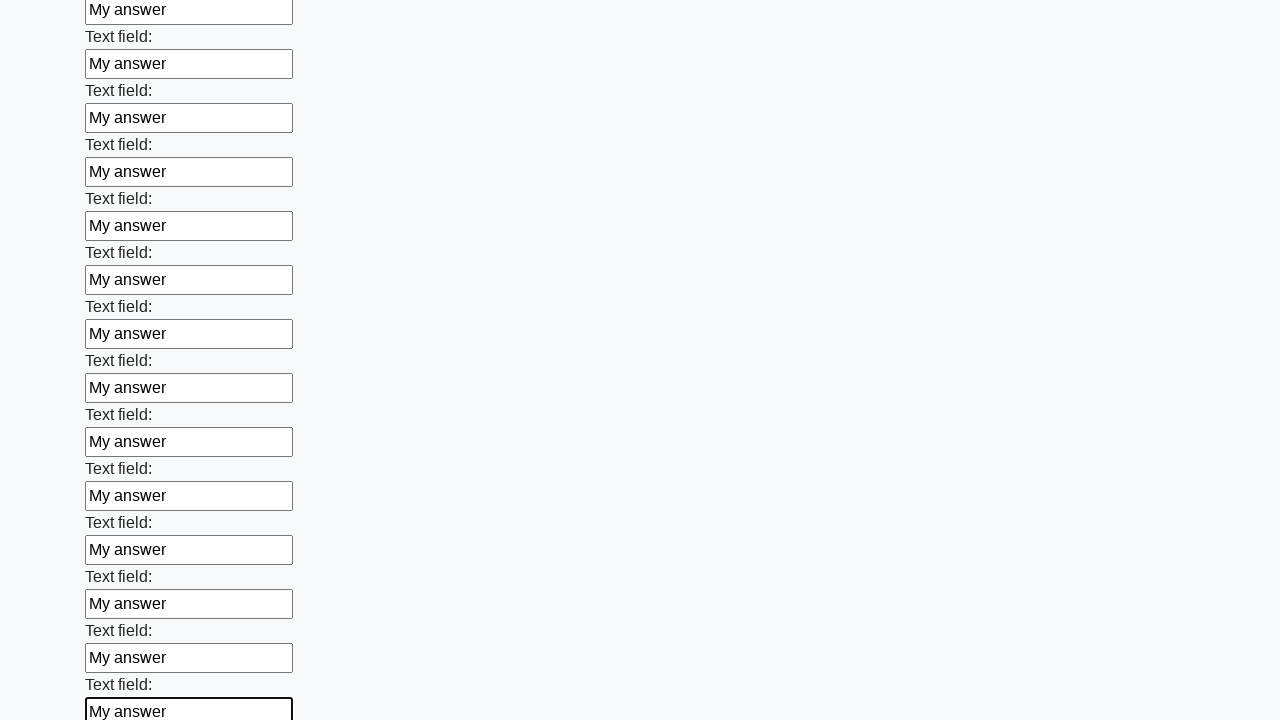

Filled an input field with 'My answer' on input >> nth=43
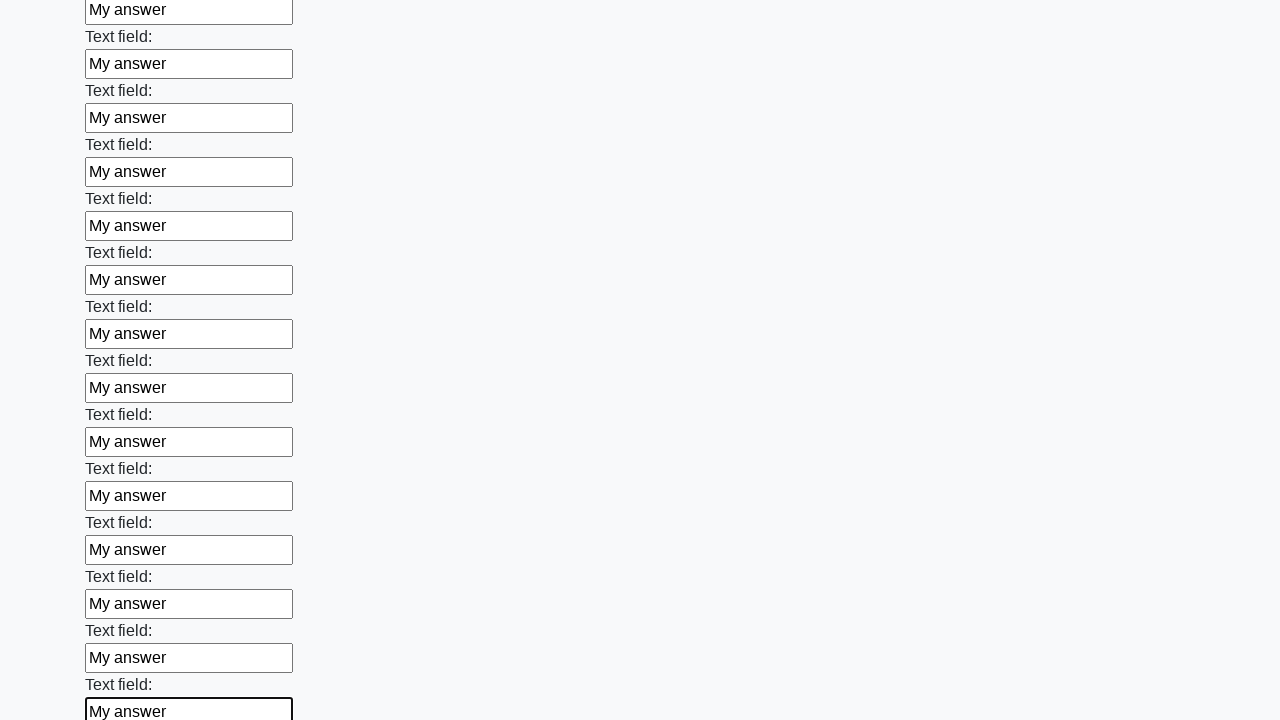

Filled an input field with 'My answer' on input >> nth=44
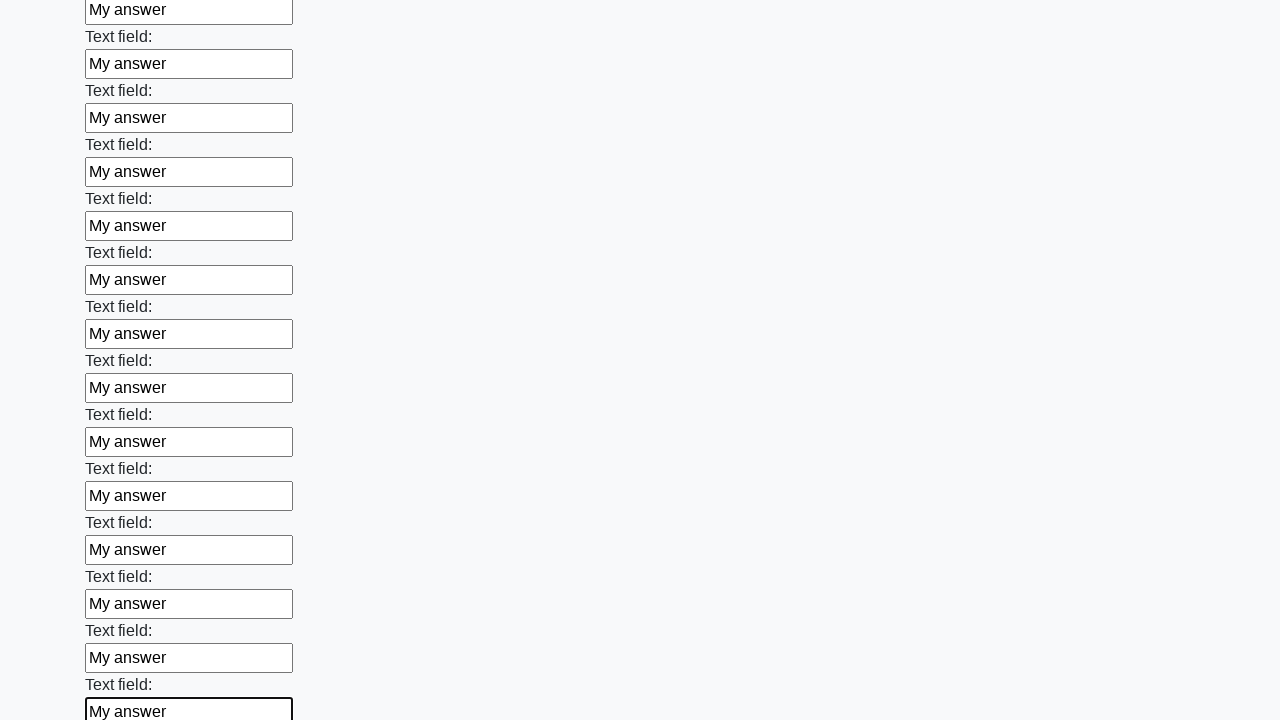

Filled an input field with 'My answer' on input >> nth=45
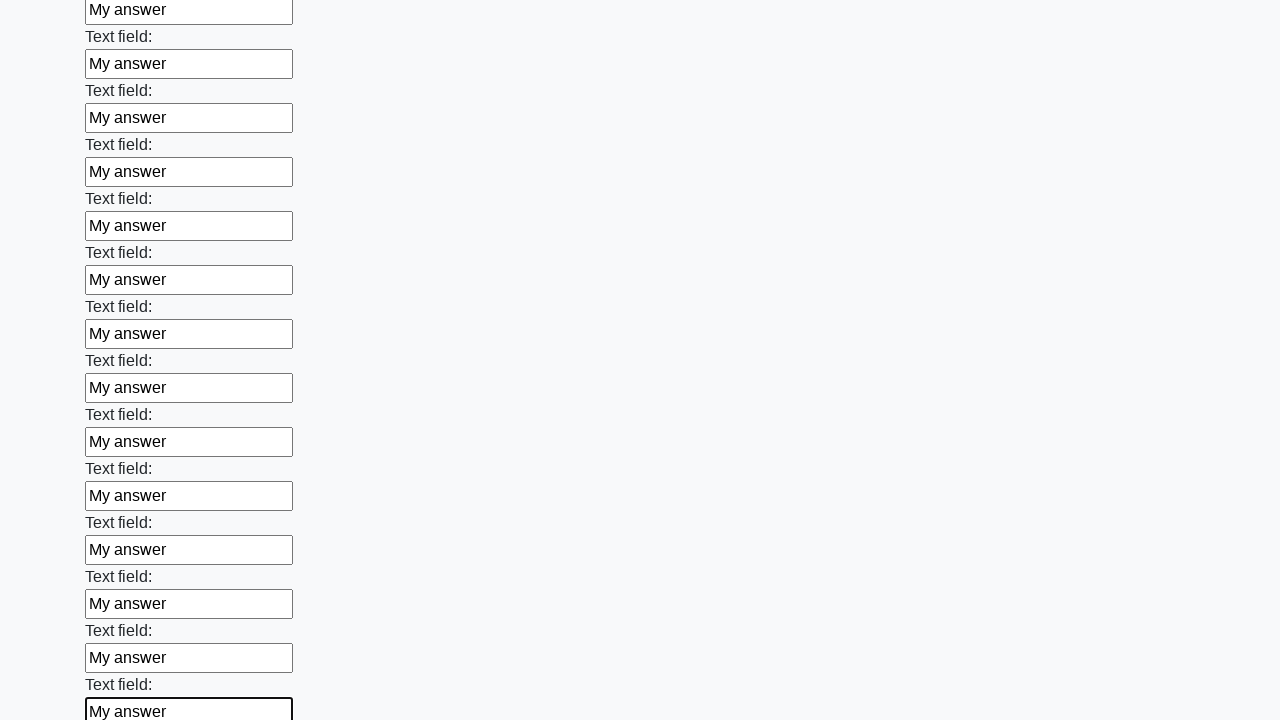

Filled an input field with 'My answer' on input >> nth=46
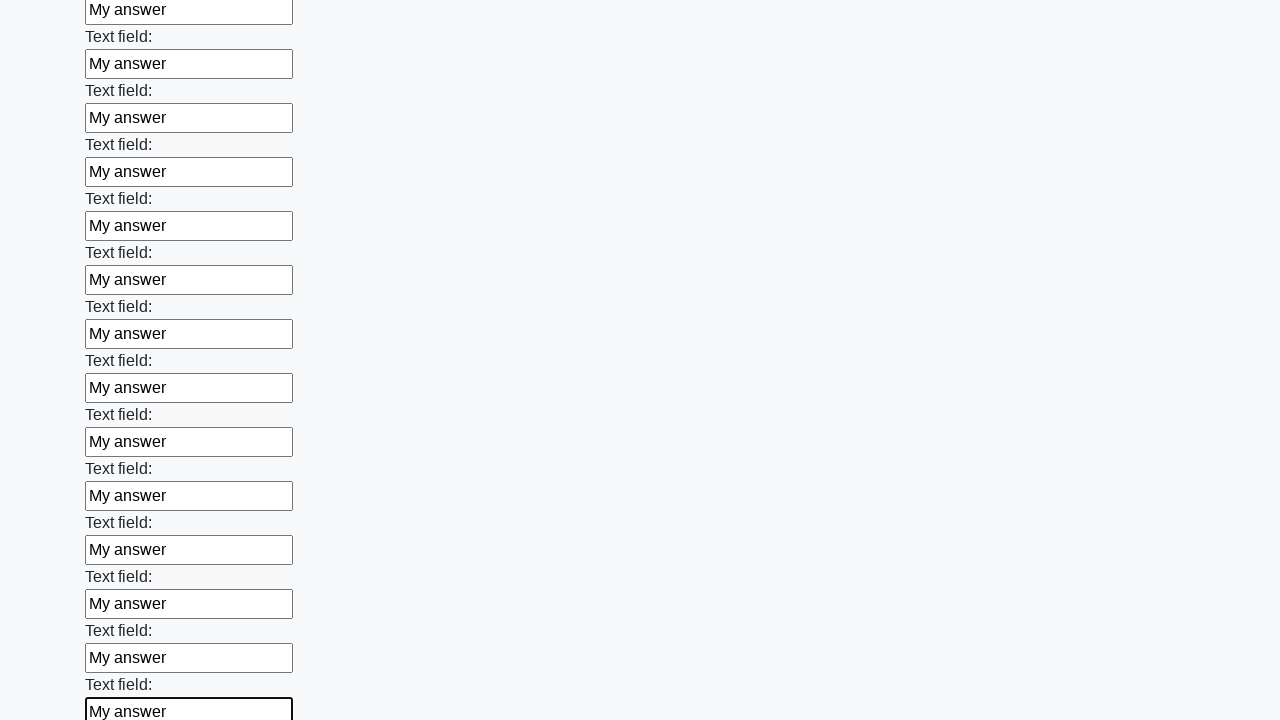

Filled an input field with 'My answer' on input >> nth=47
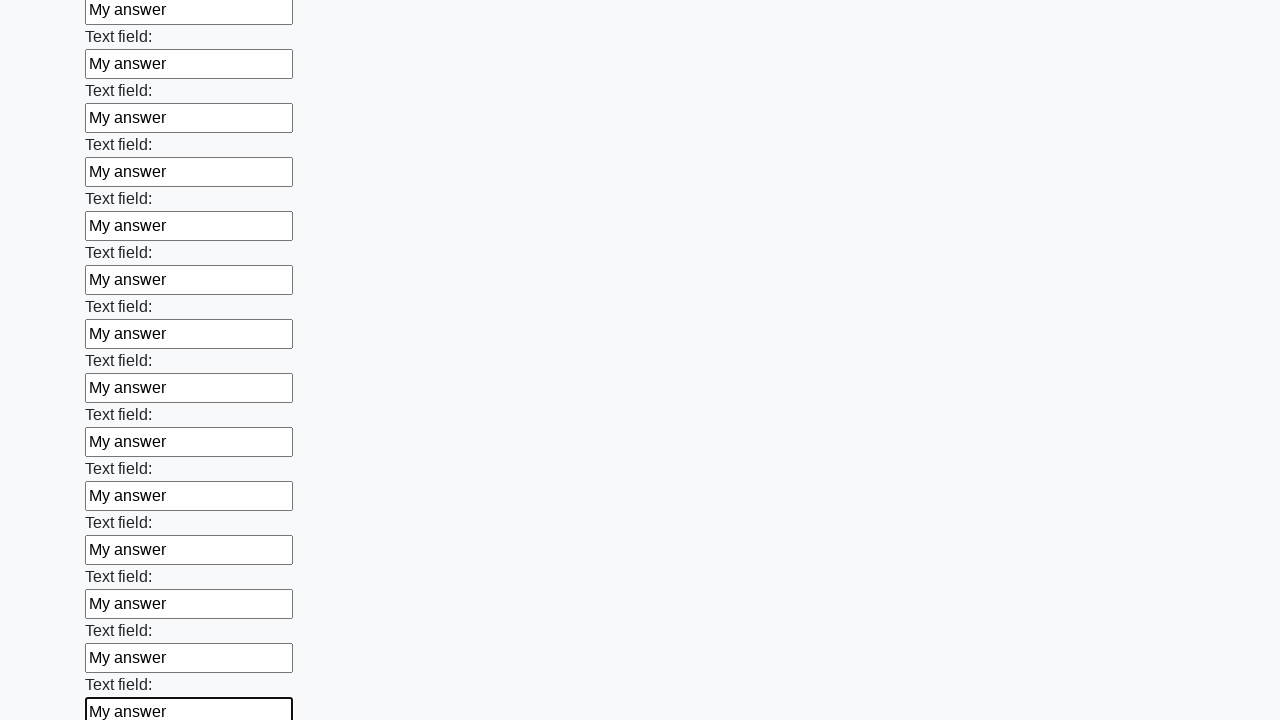

Filled an input field with 'My answer' on input >> nth=48
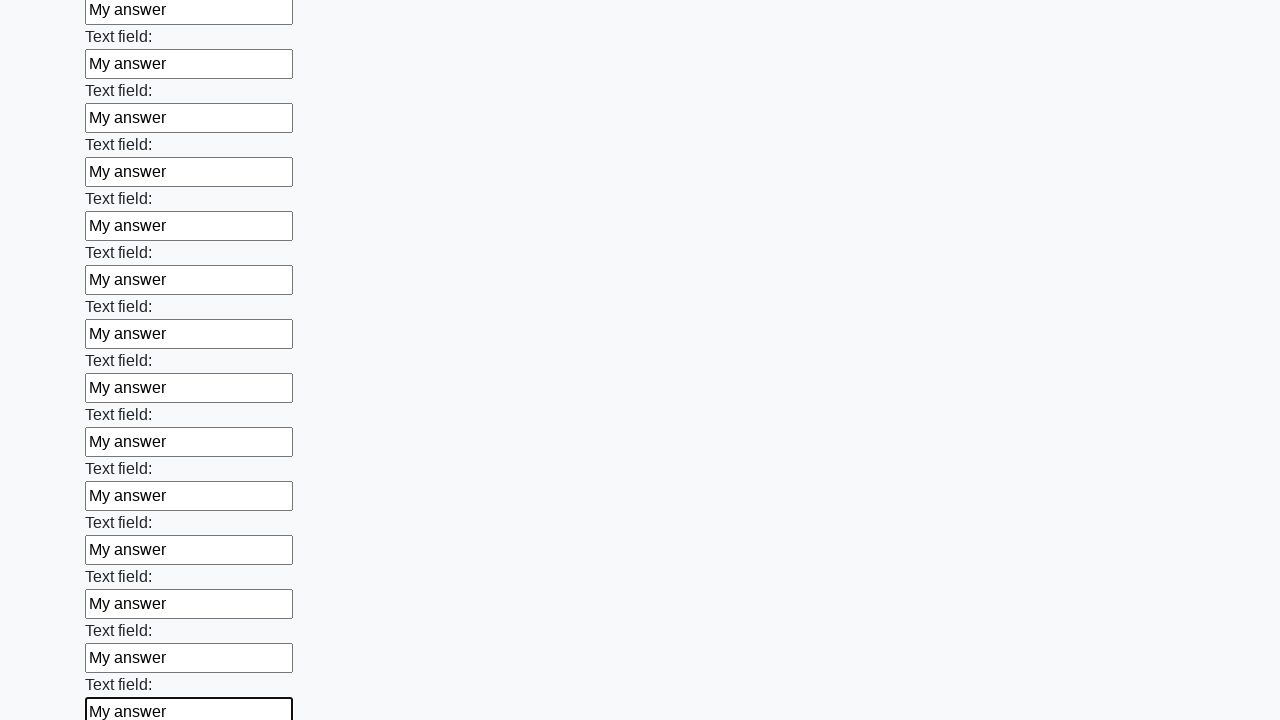

Filled an input field with 'My answer' on input >> nth=49
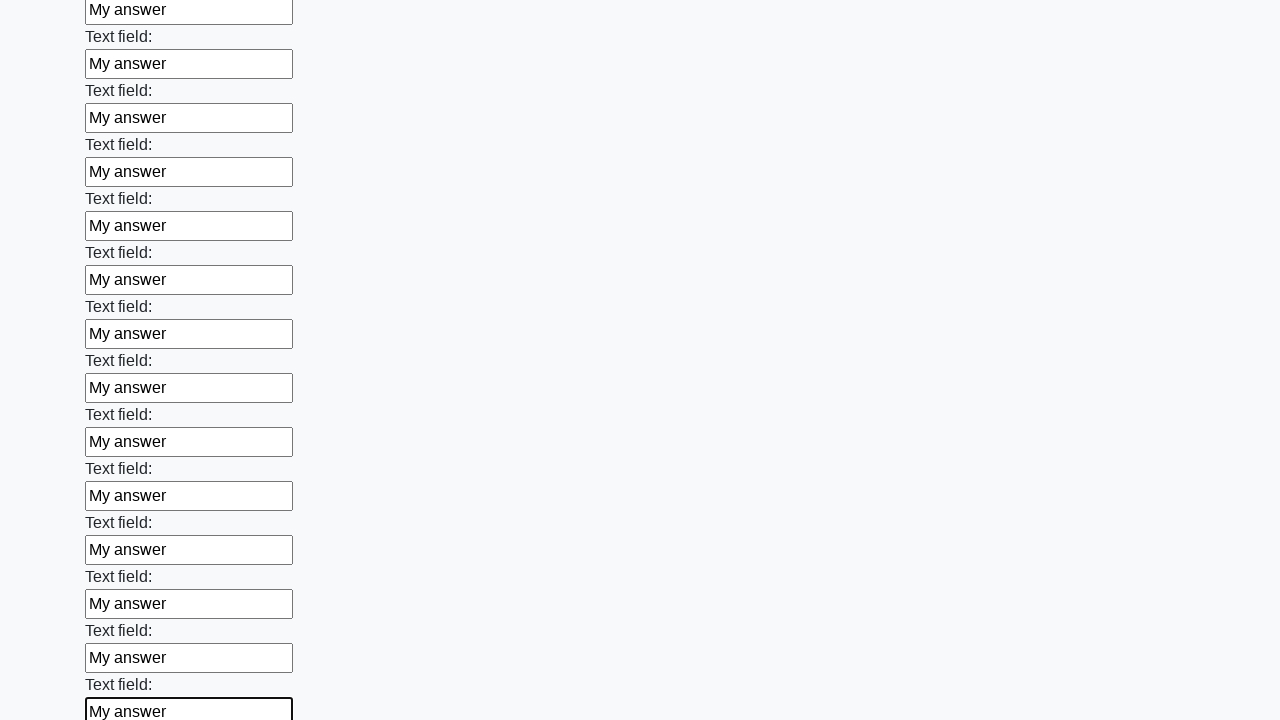

Filled an input field with 'My answer' on input >> nth=50
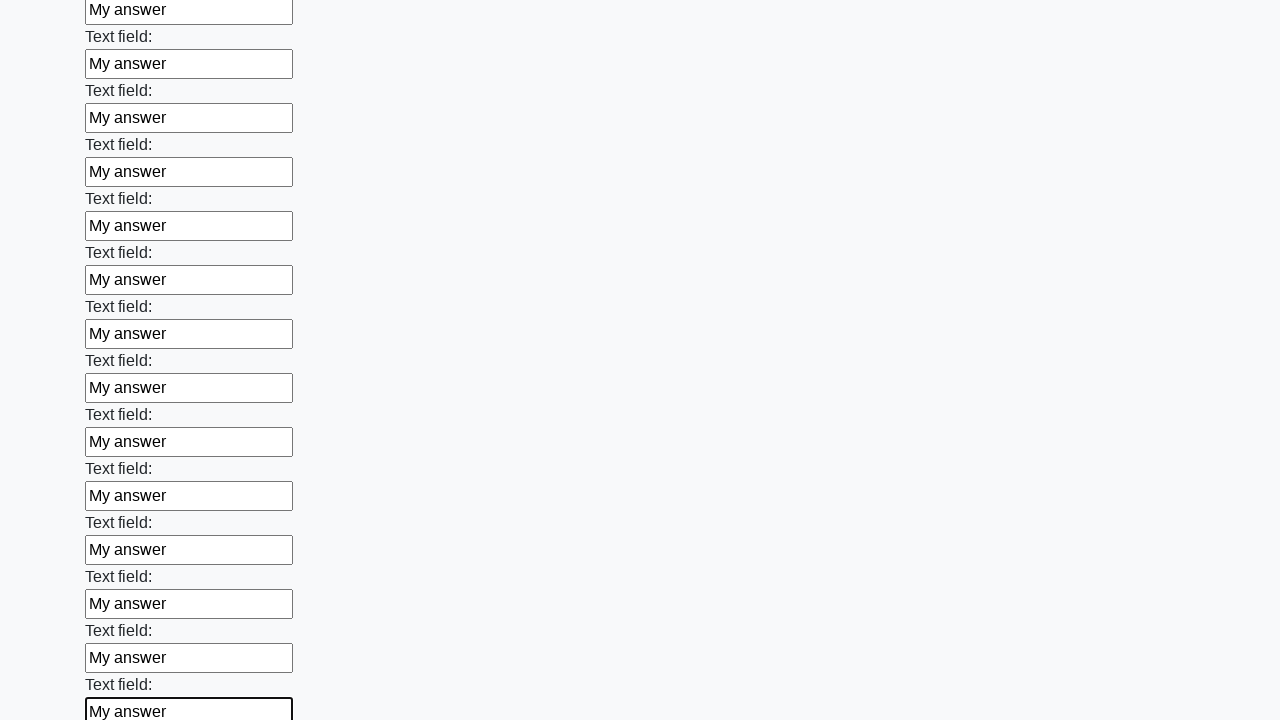

Filled an input field with 'My answer' on input >> nth=51
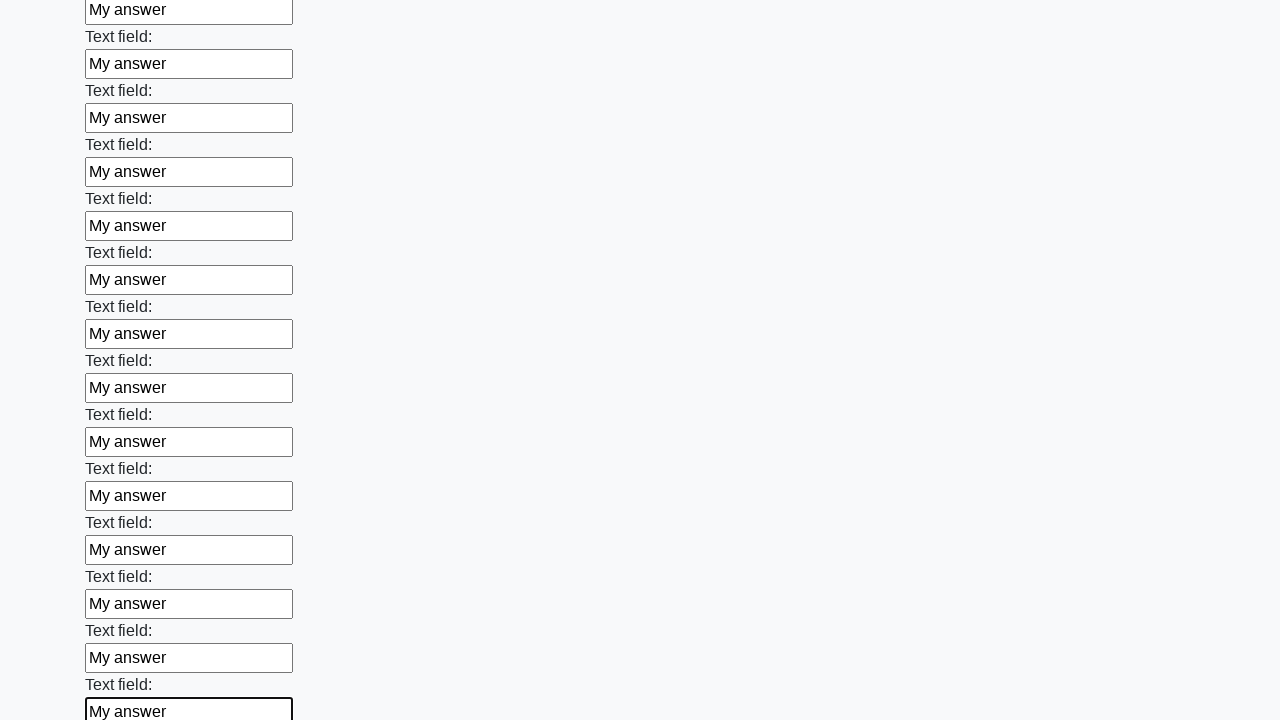

Filled an input field with 'My answer' on input >> nth=52
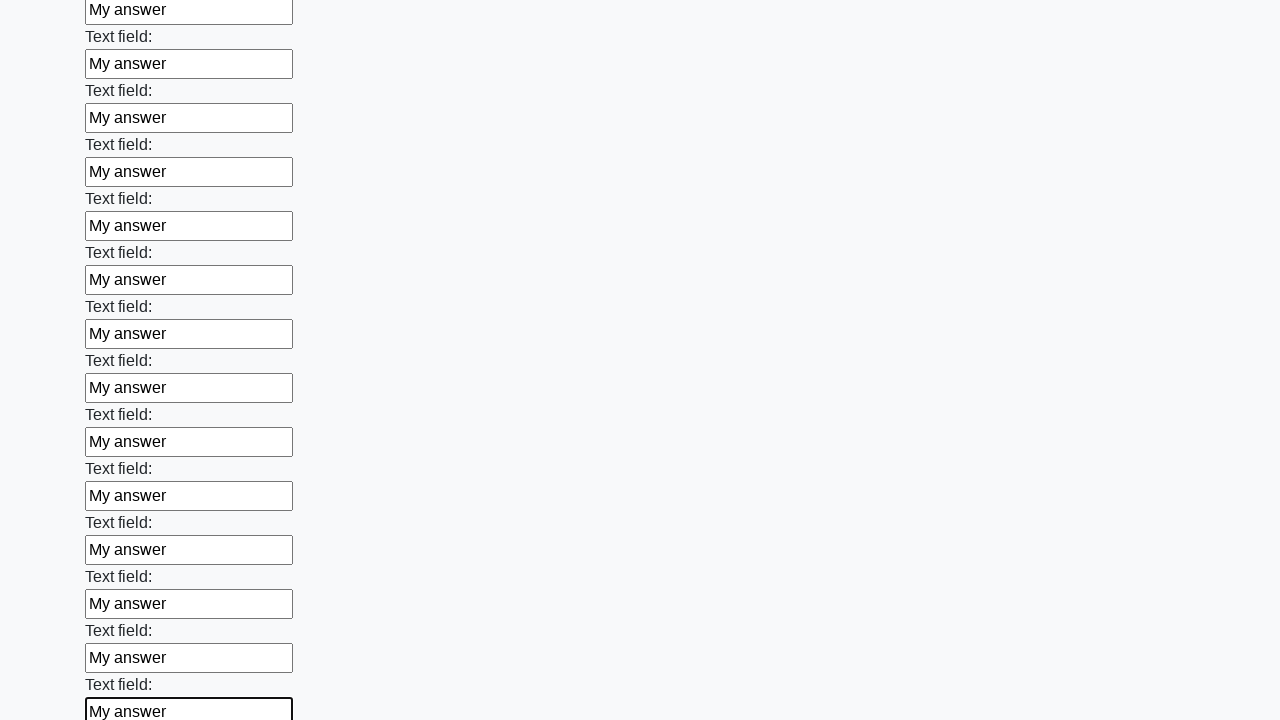

Filled an input field with 'My answer' on input >> nth=53
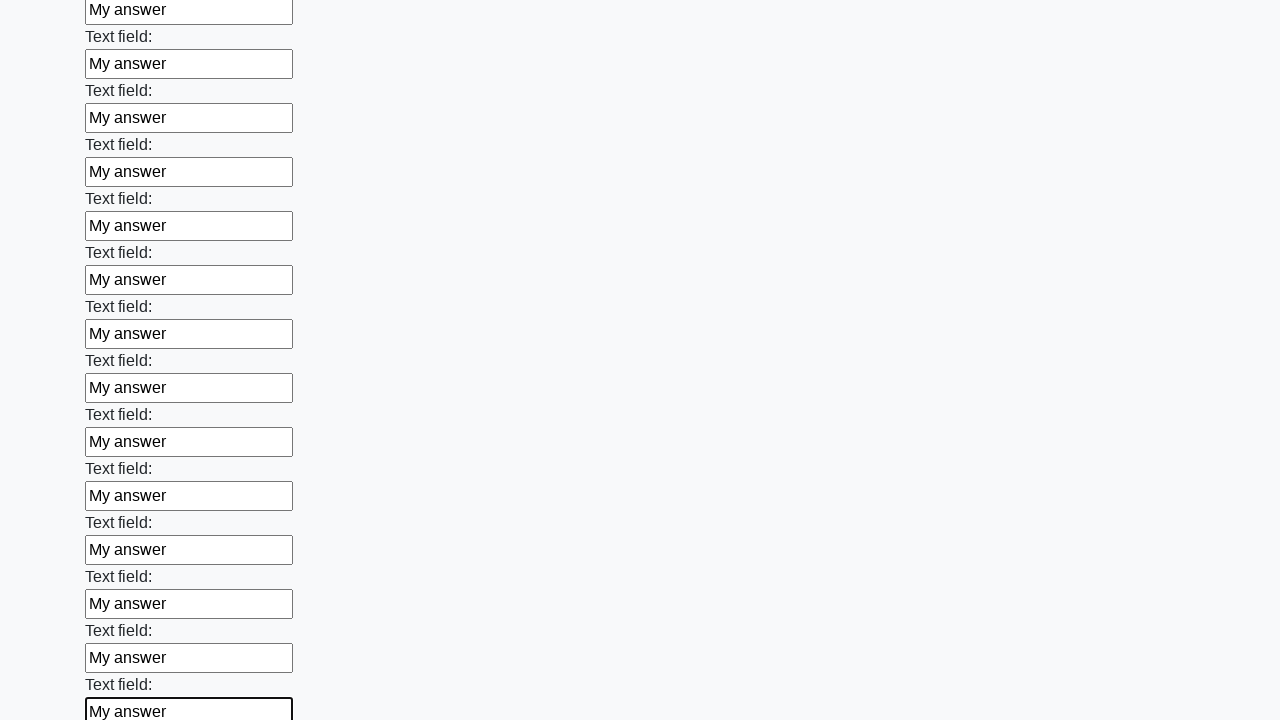

Filled an input field with 'My answer' on input >> nth=54
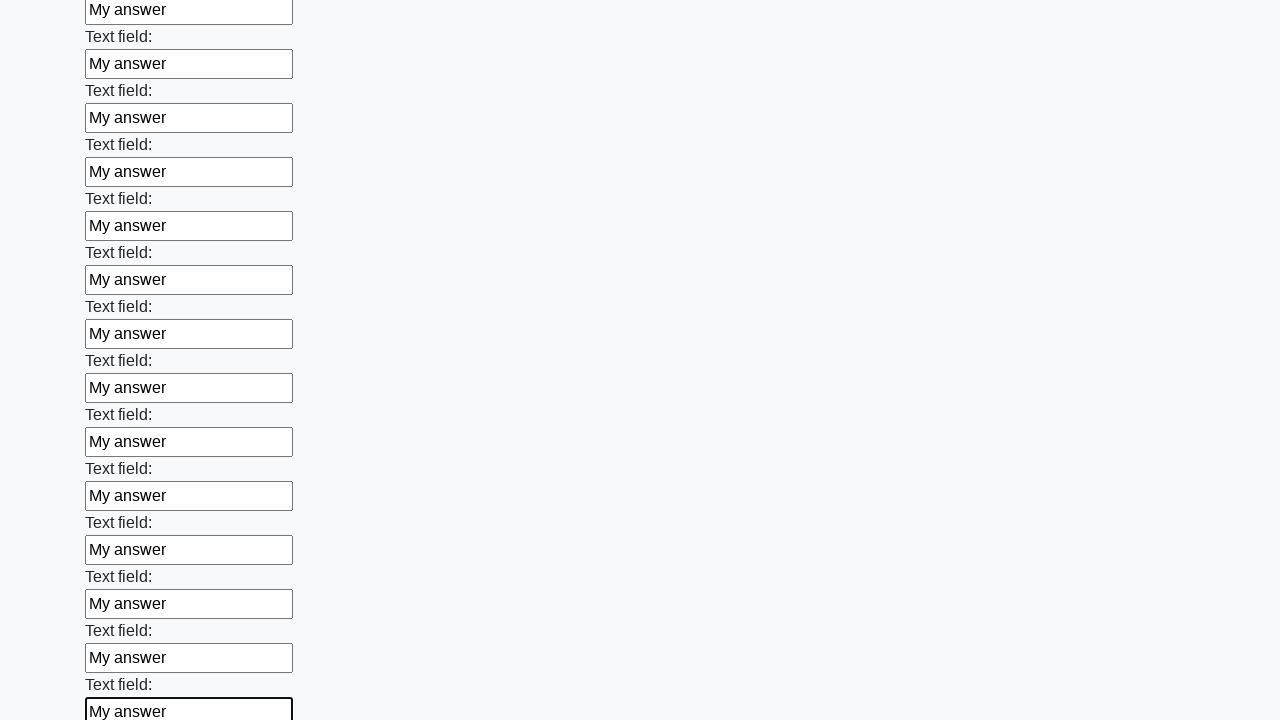

Filled an input field with 'My answer' on input >> nth=55
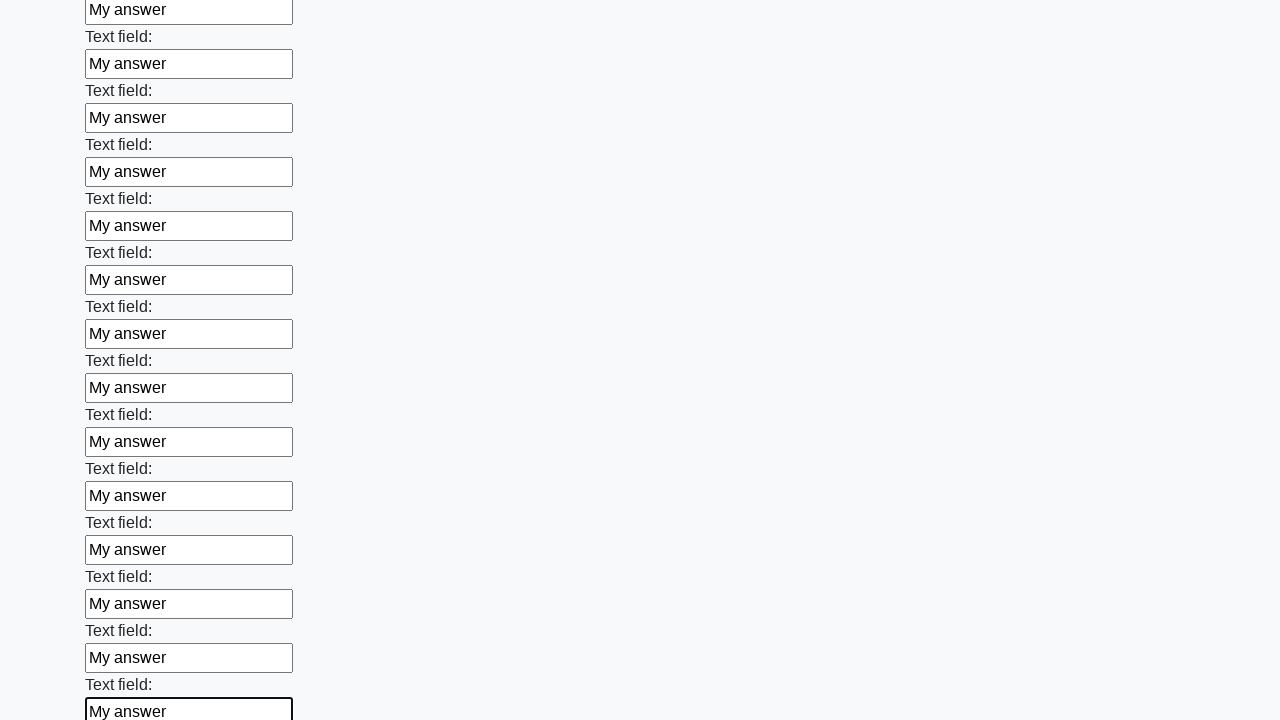

Filled an input field with 'My answer' on input >> nth=56
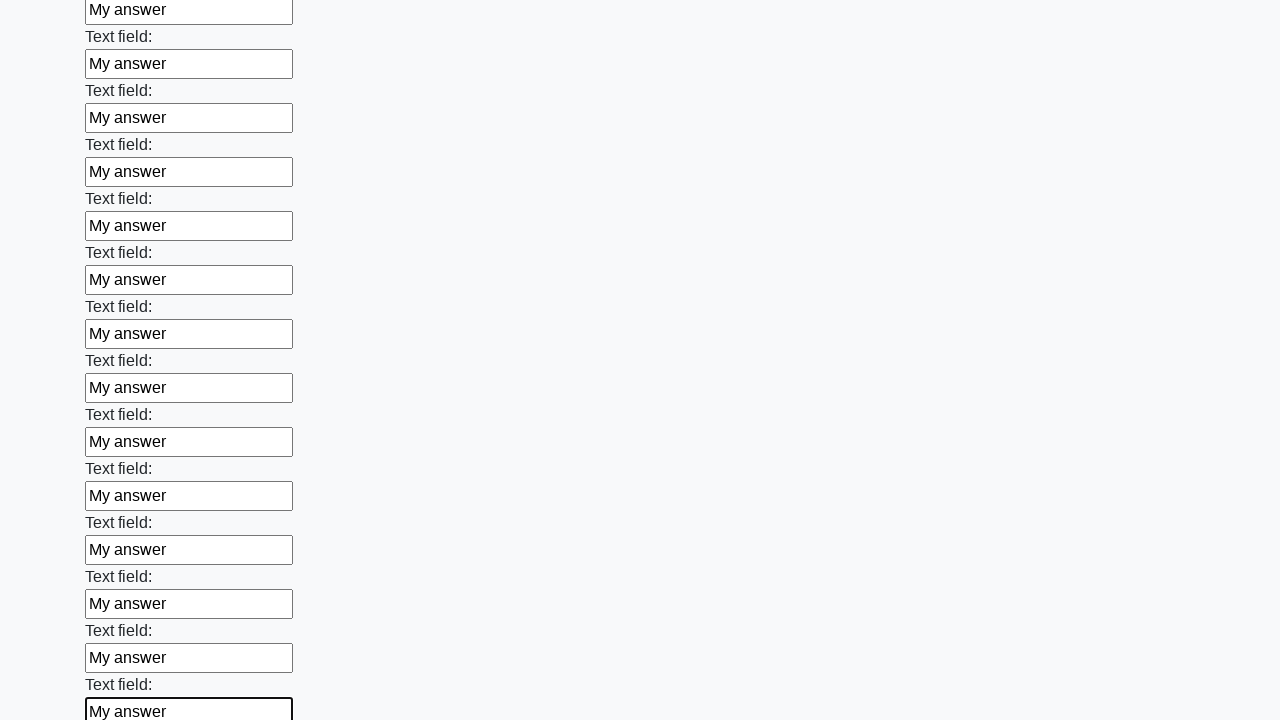

Filled an input field with 'My answer' on input >> nth=57
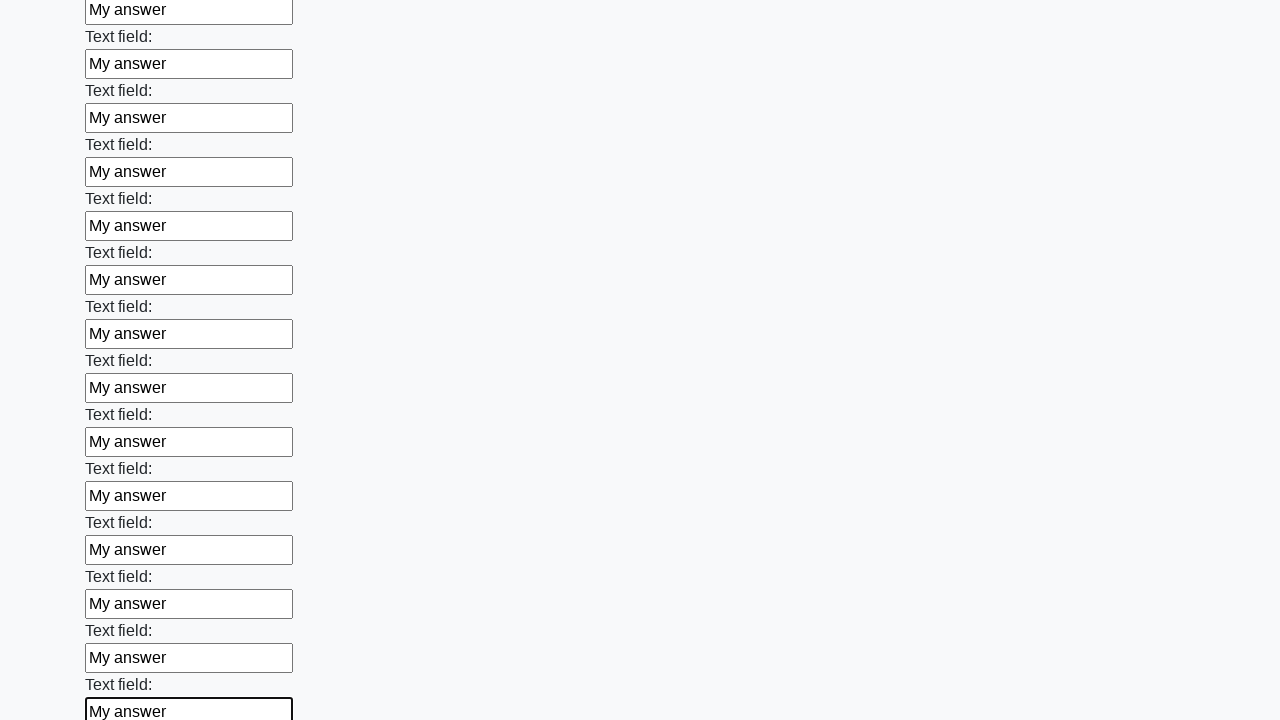

Filled an input field with 'My answer' on input >> nth=58
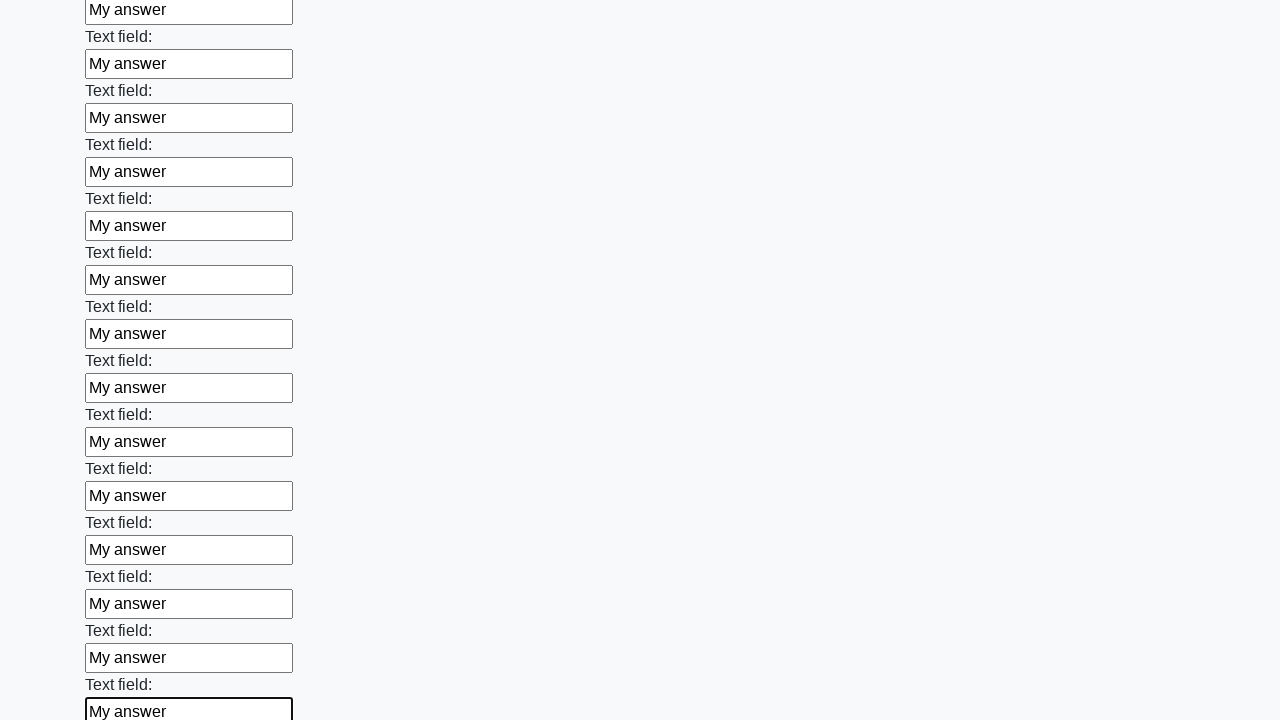

Filled an input field with 'My answer' on input >> nth=59
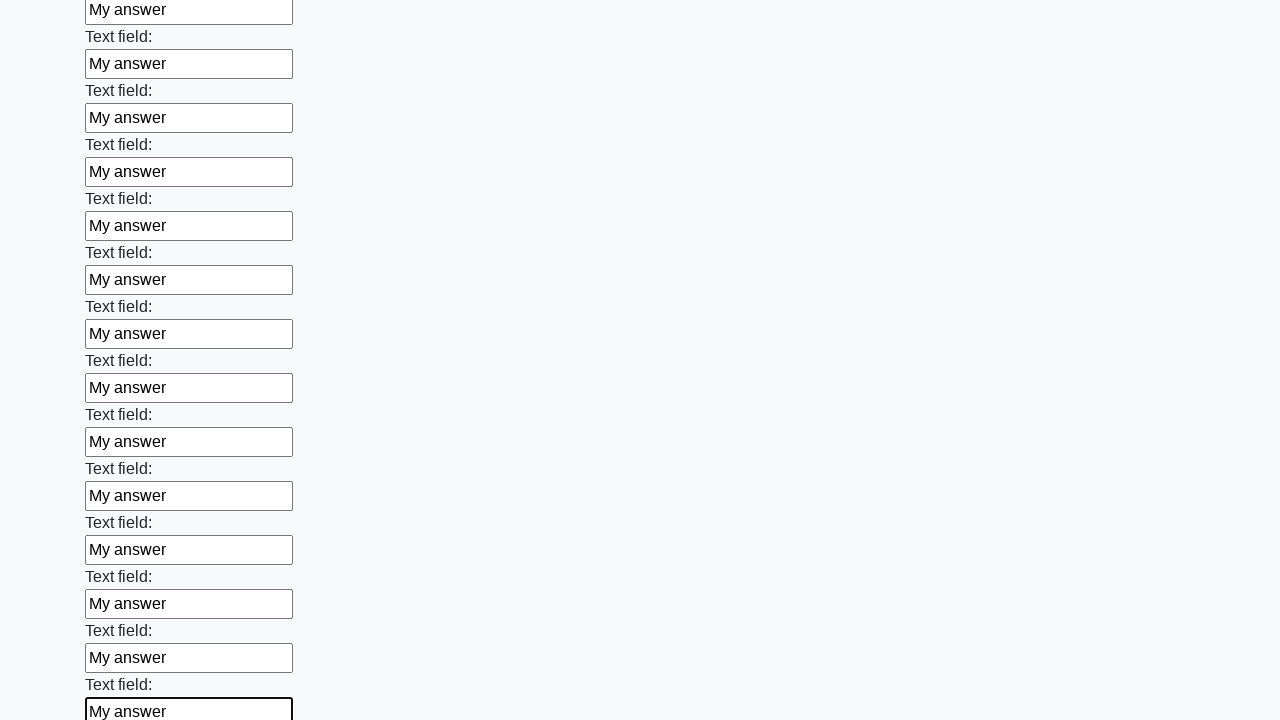

Filled an input field with 'My answer' on input >> nth=60
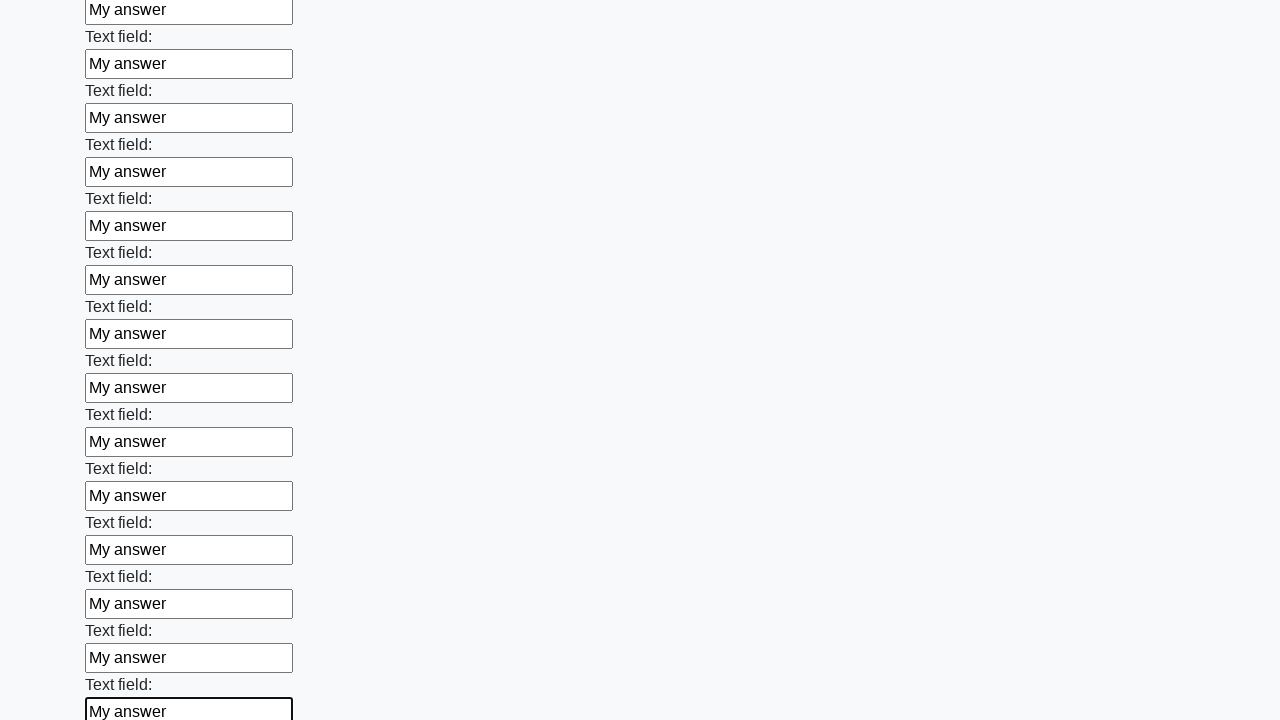

Filled an input field with 'My answer' on input >> nth=61
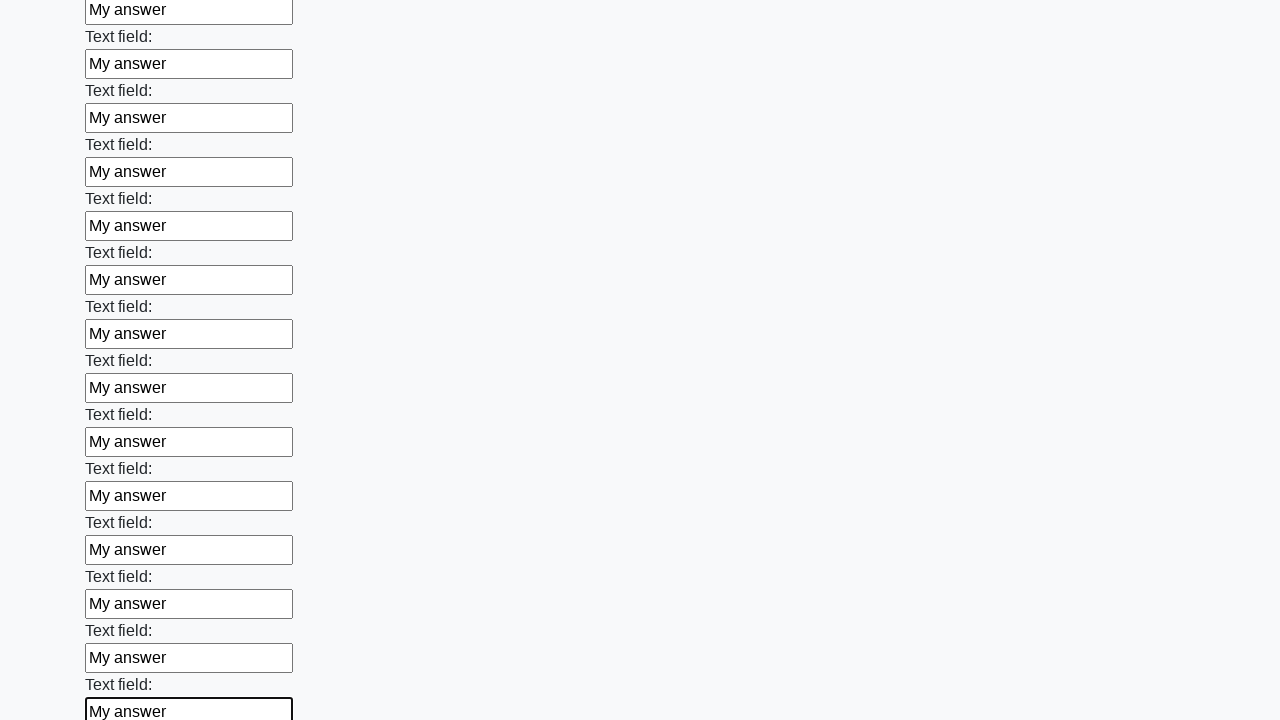

Filled an input field with 'My answer' on input >> nth=62
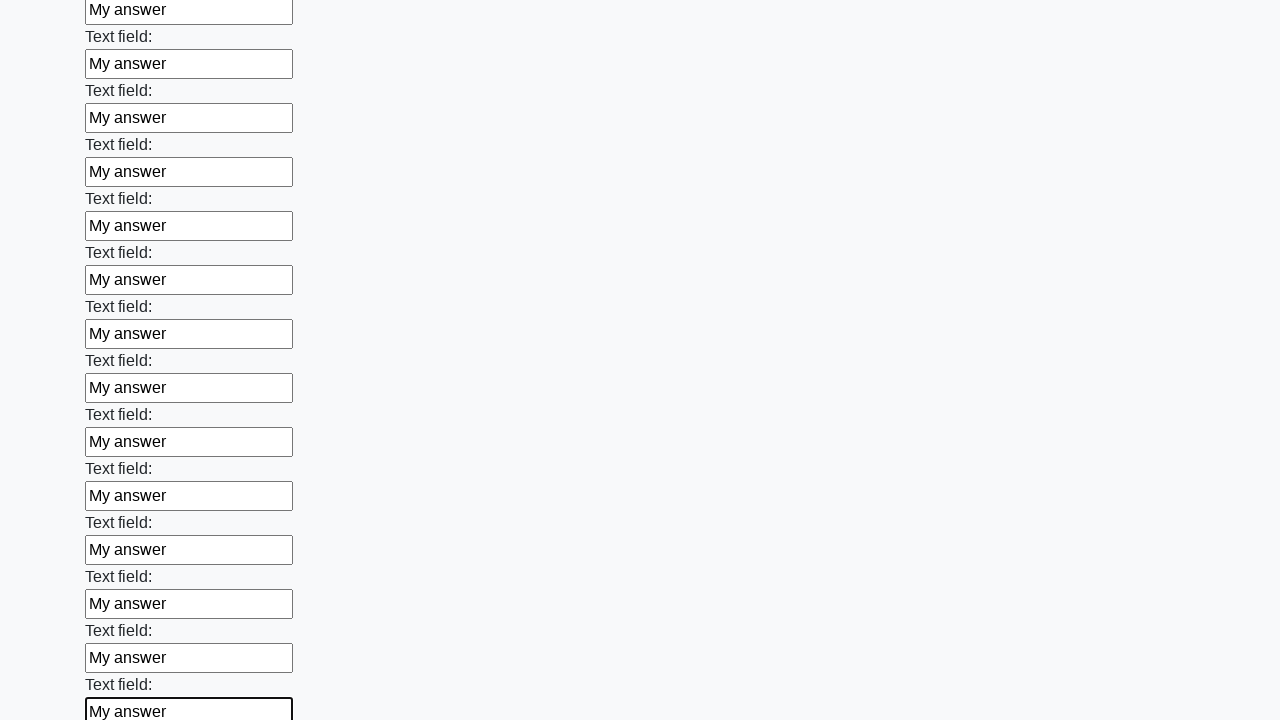

Filled an input field with 'My answer' on input >> nth=63
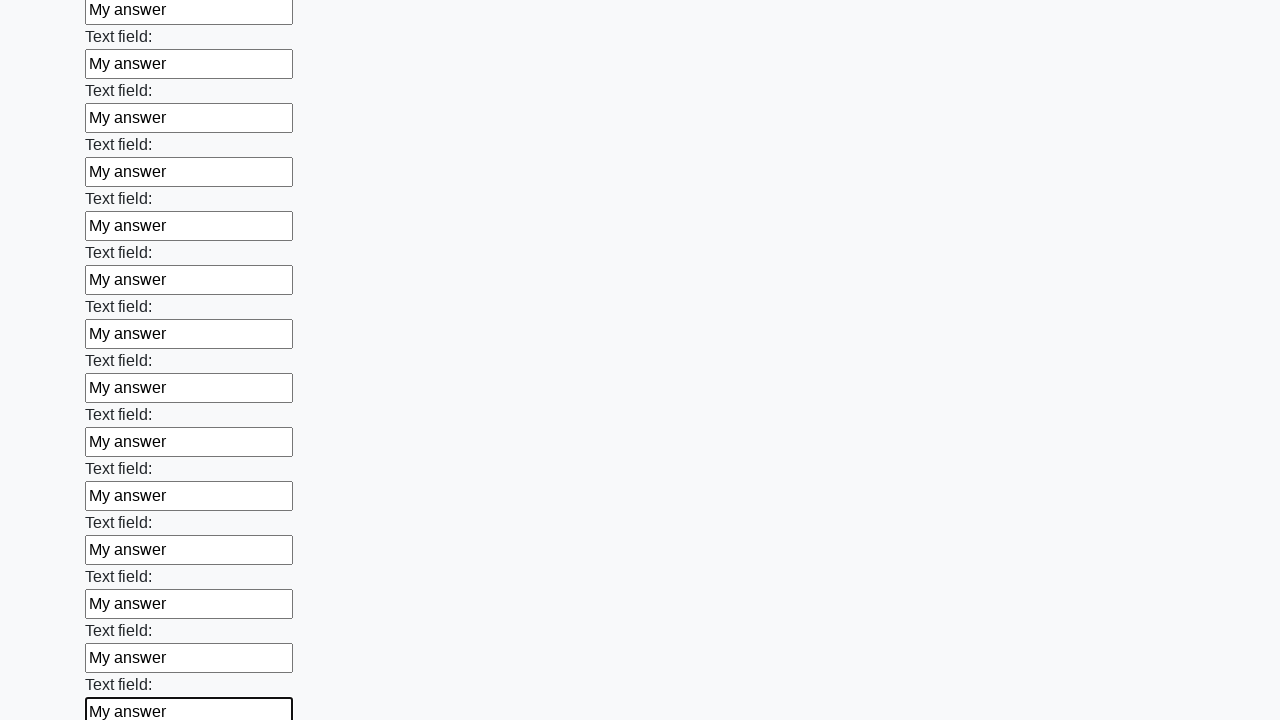

Filled an input field with 'My answer' on input >> nth=64
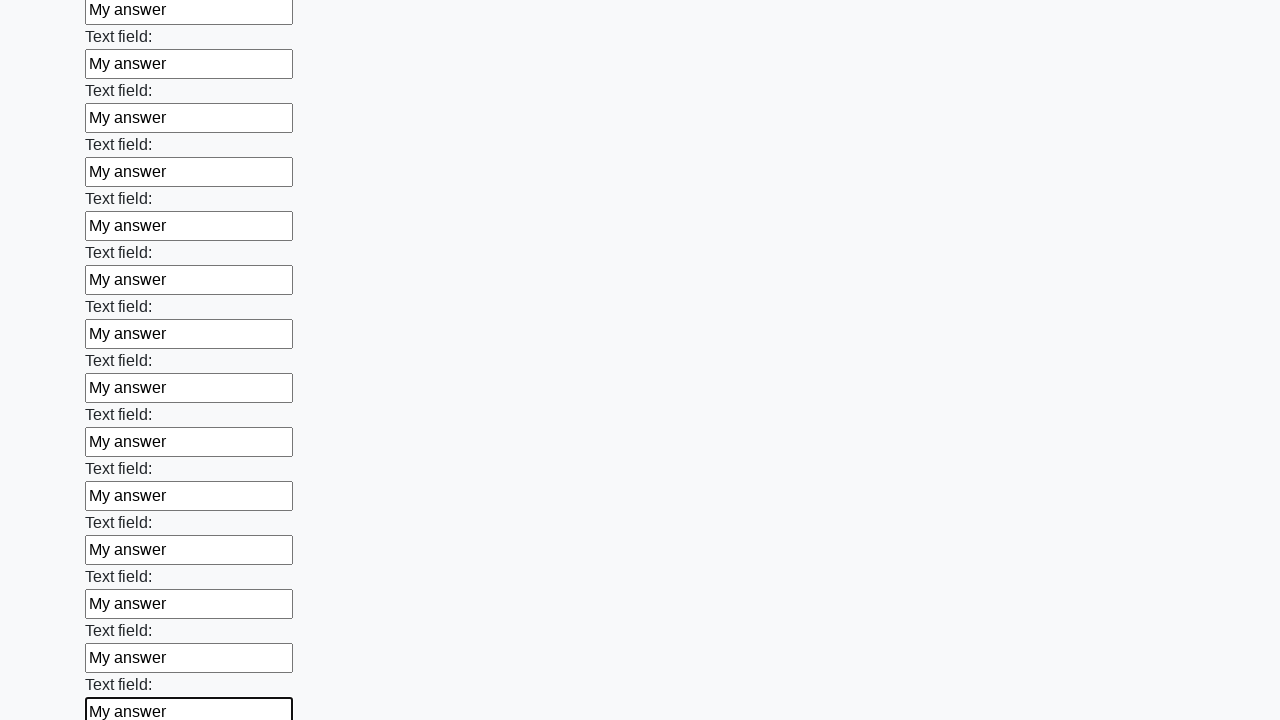

Filled an input field with 'My answer' on input >> nth=65
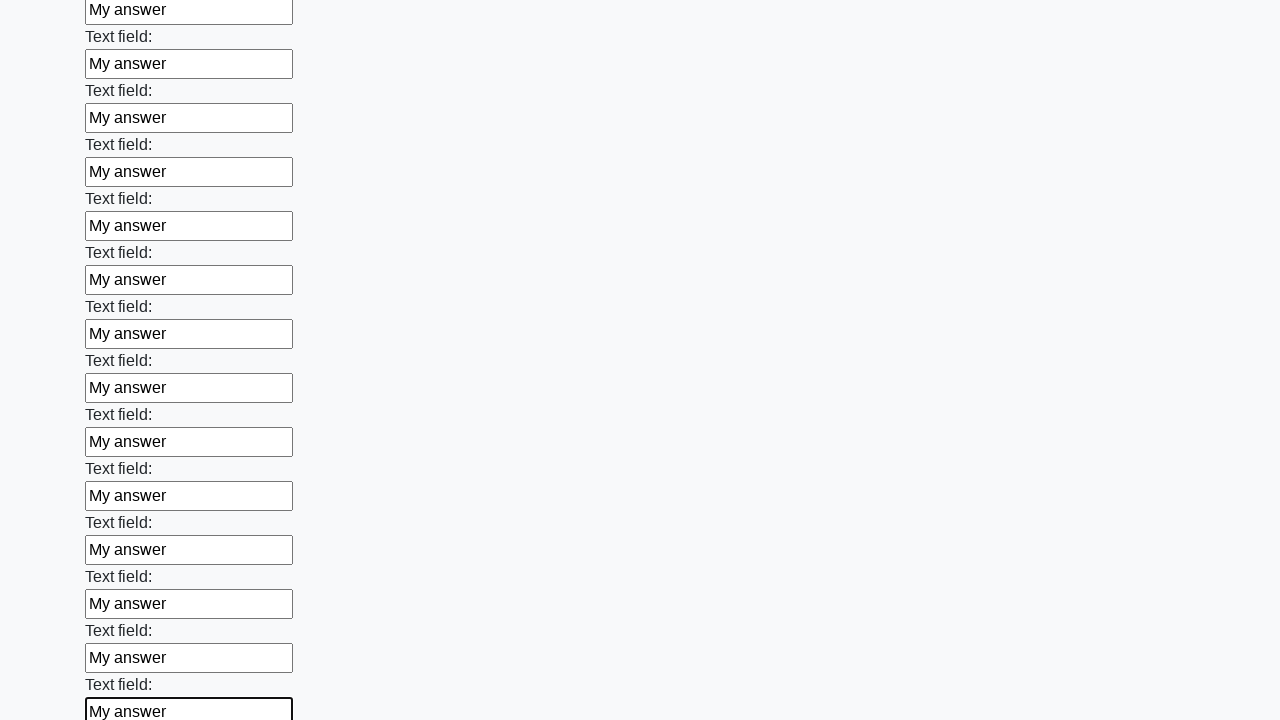

Filled an input field with 'My answer' on input >> nth=66
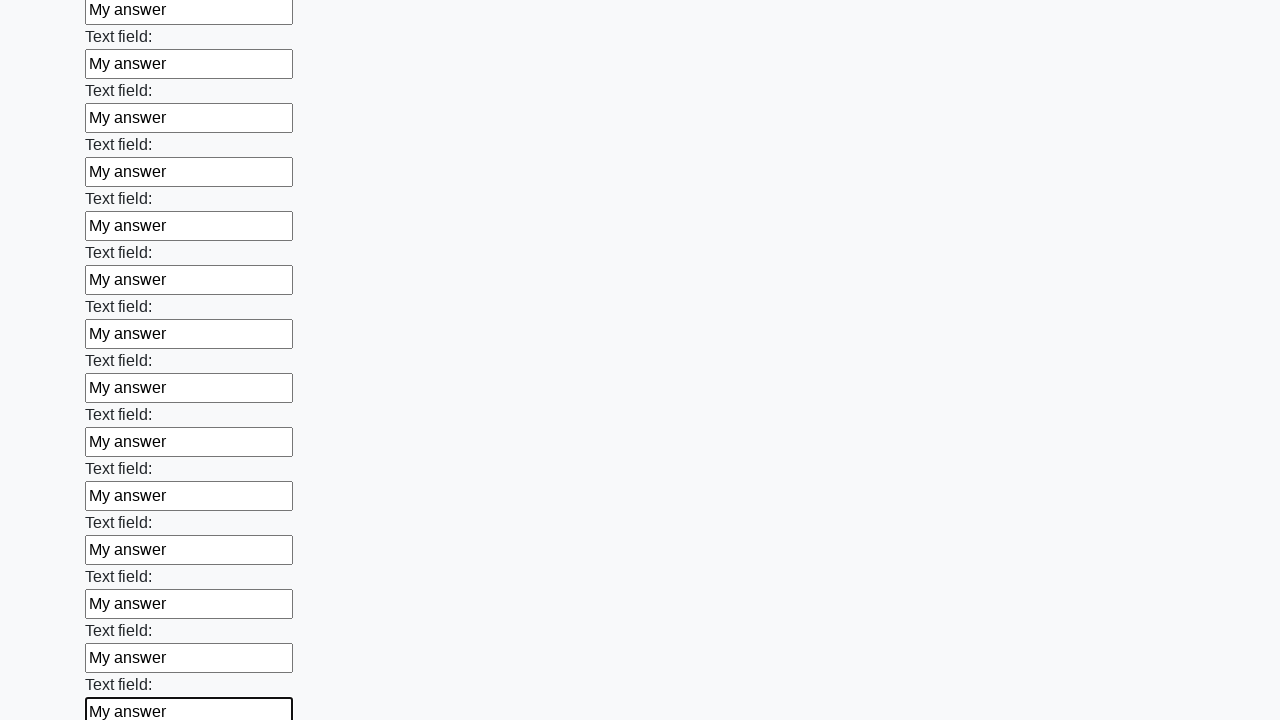

Filled an input field with 'My answer' on input >> nth=67
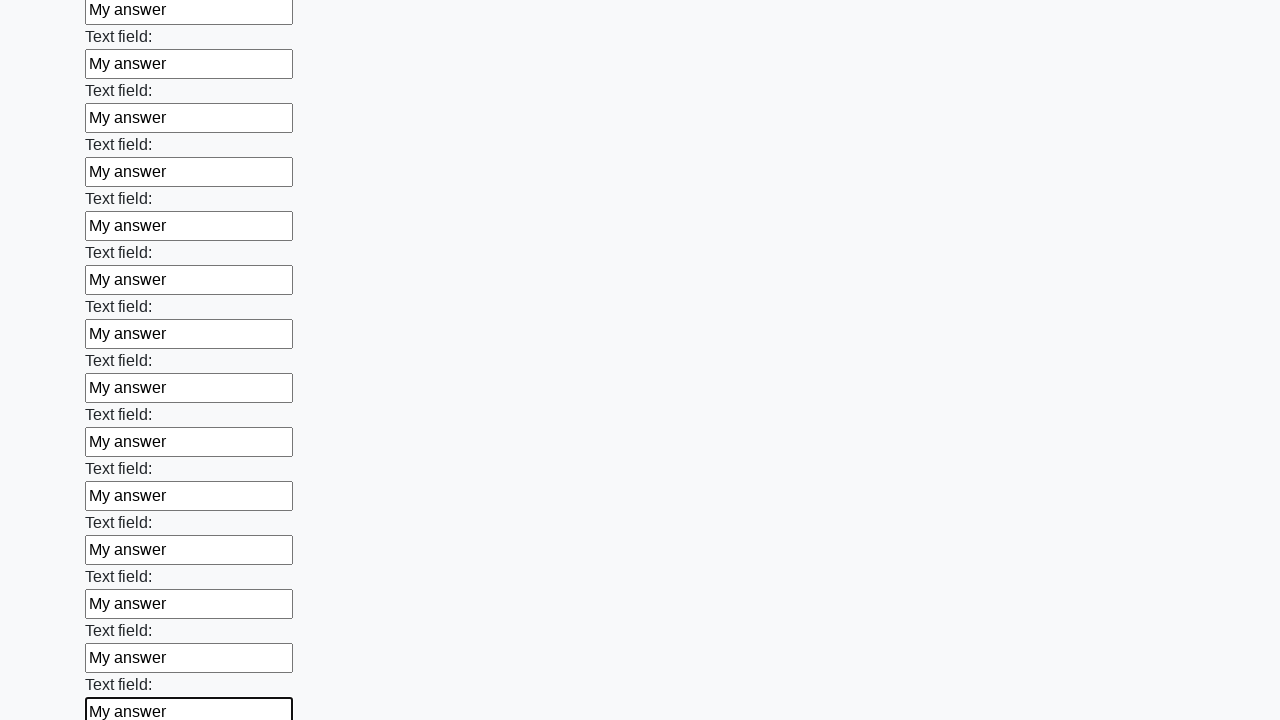

Filled an input field with 'My answer' on input >> nth=68
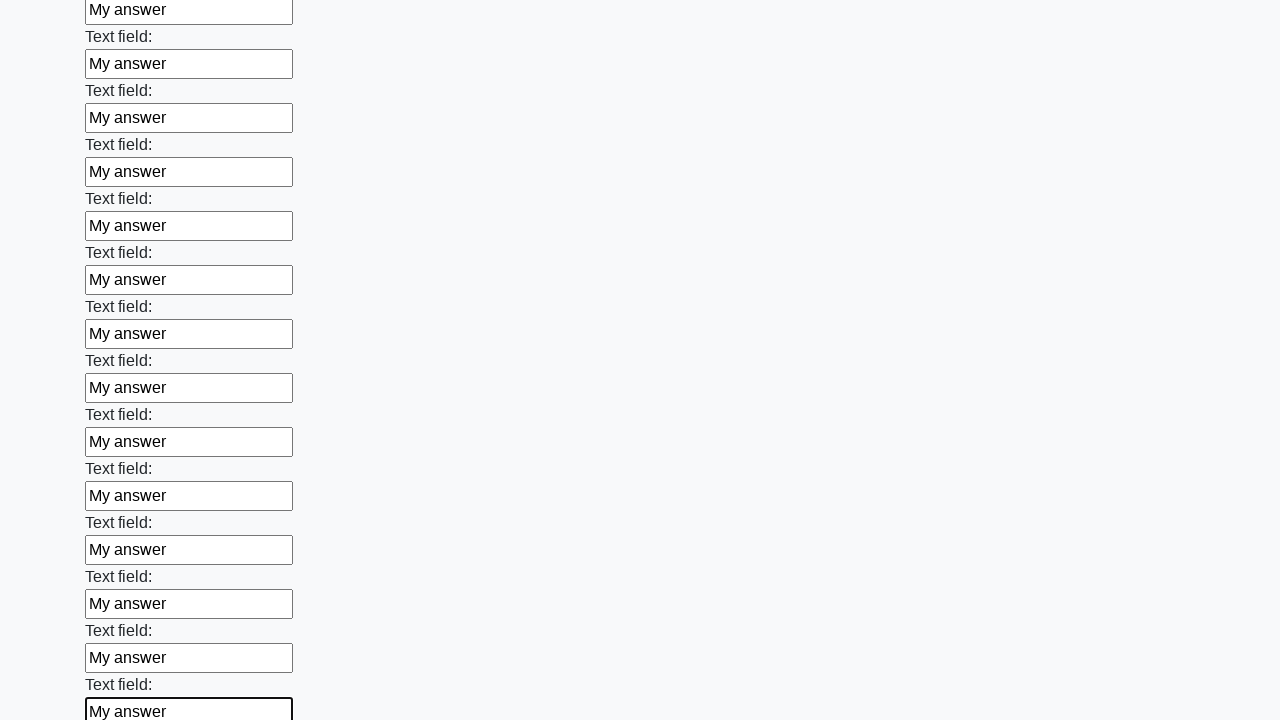

Filled an input field with 'My answer' on input >> nth=69
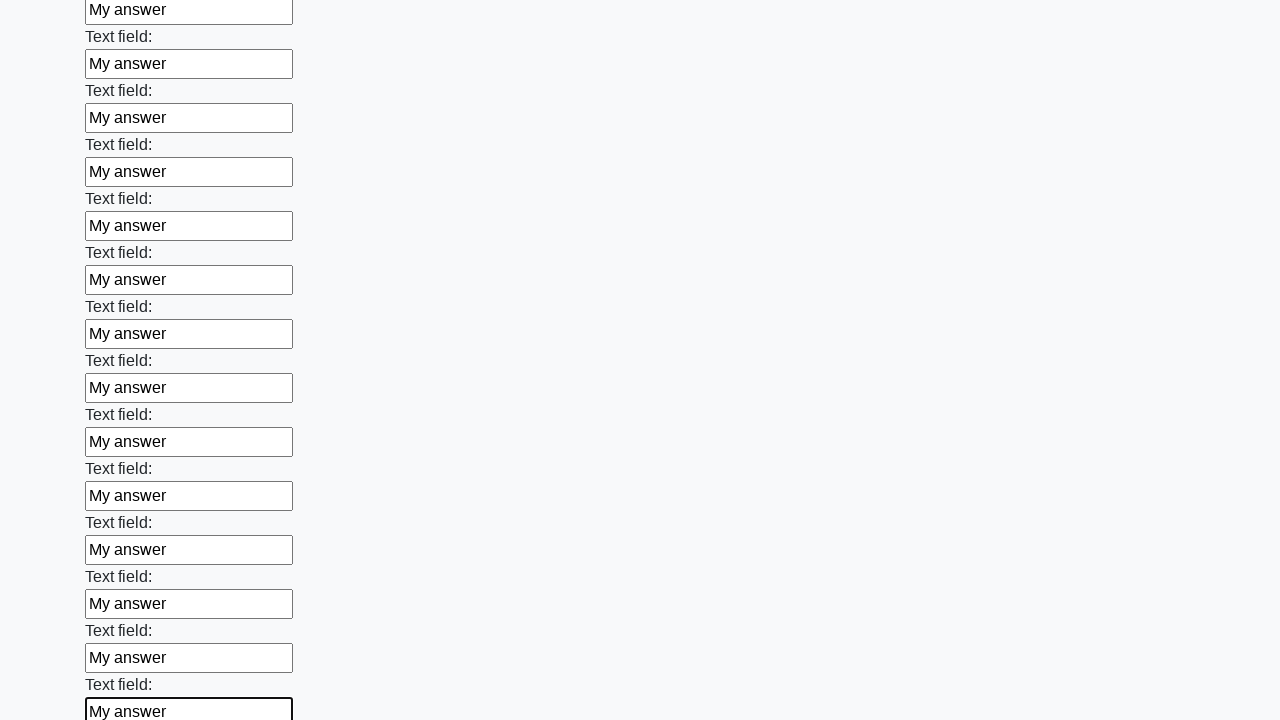

Filled an input field with 'My answer' on input >> nth=70
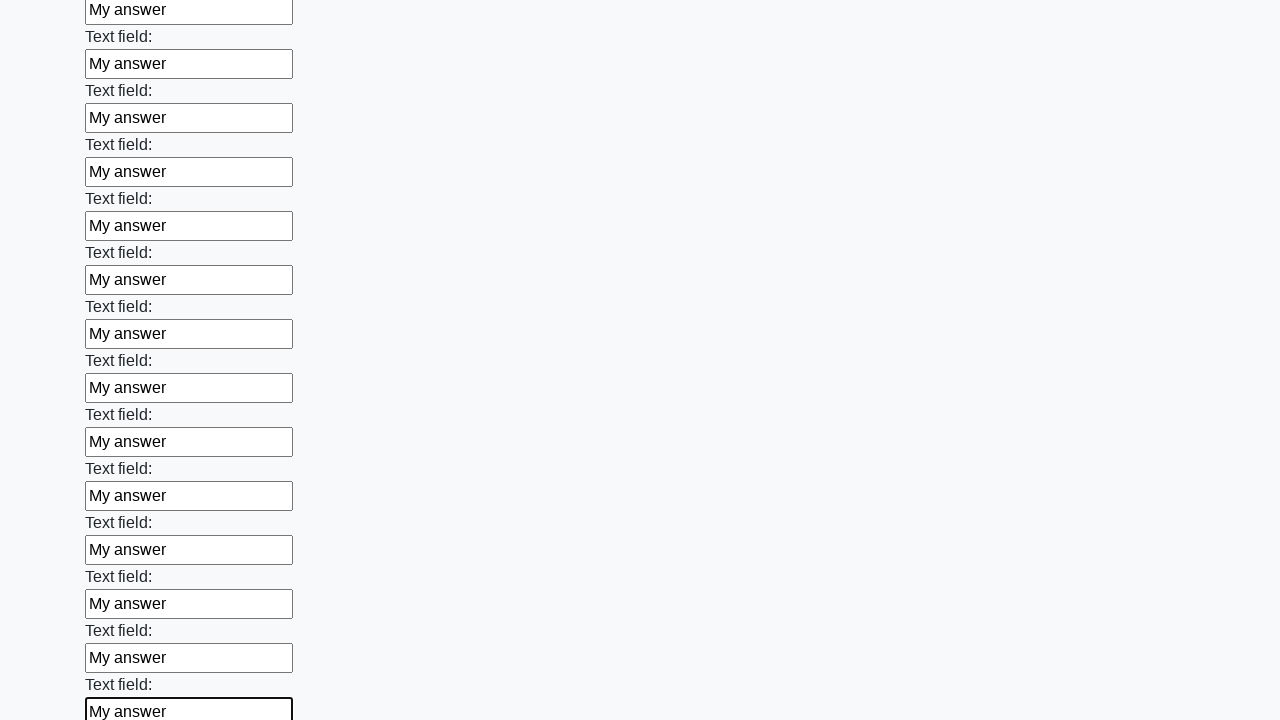

Filled an input field with 'My answer' on input >> nth=71
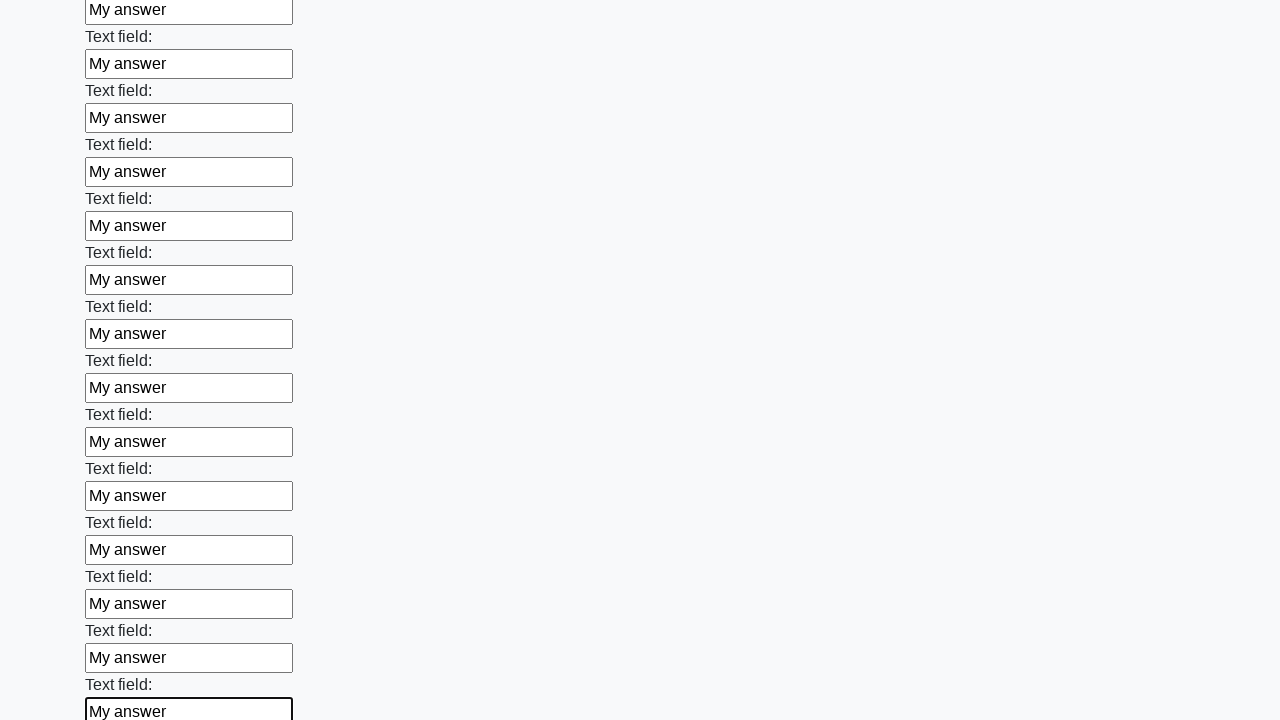

Filled an input field with 'My answer' on input >> nth=72
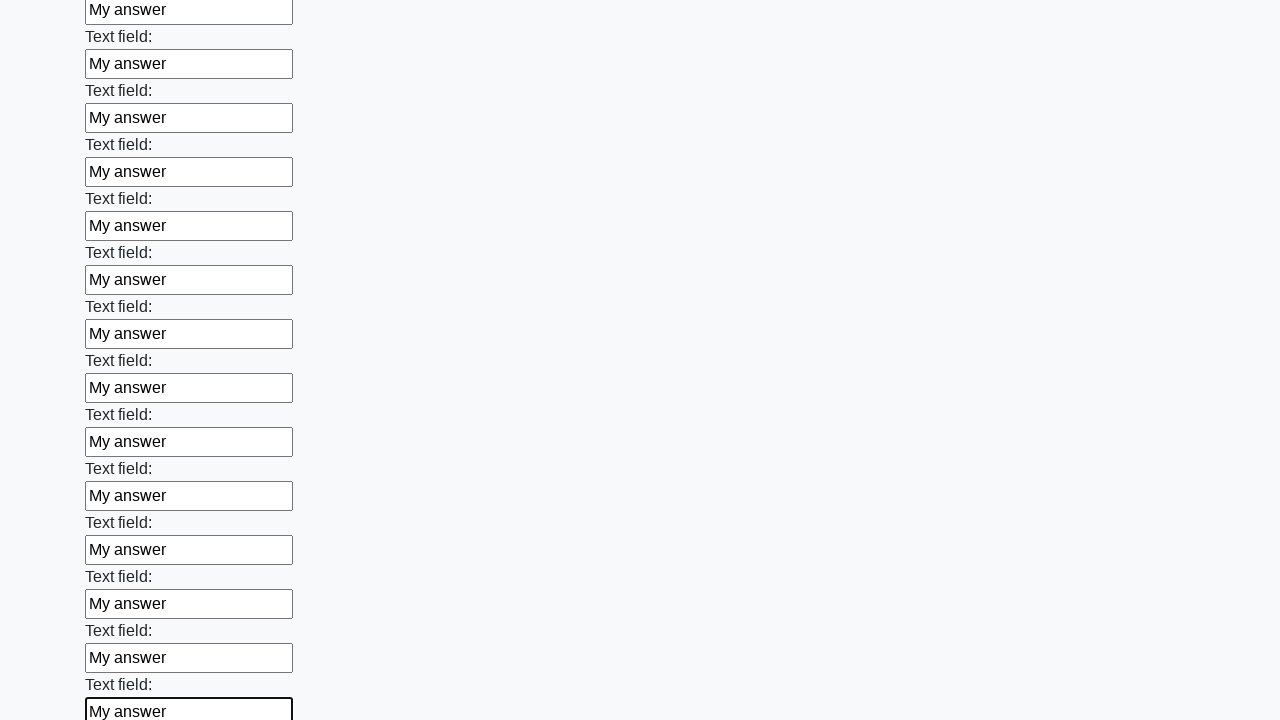

Filled an input field with 'My answer' on input >> nth=73
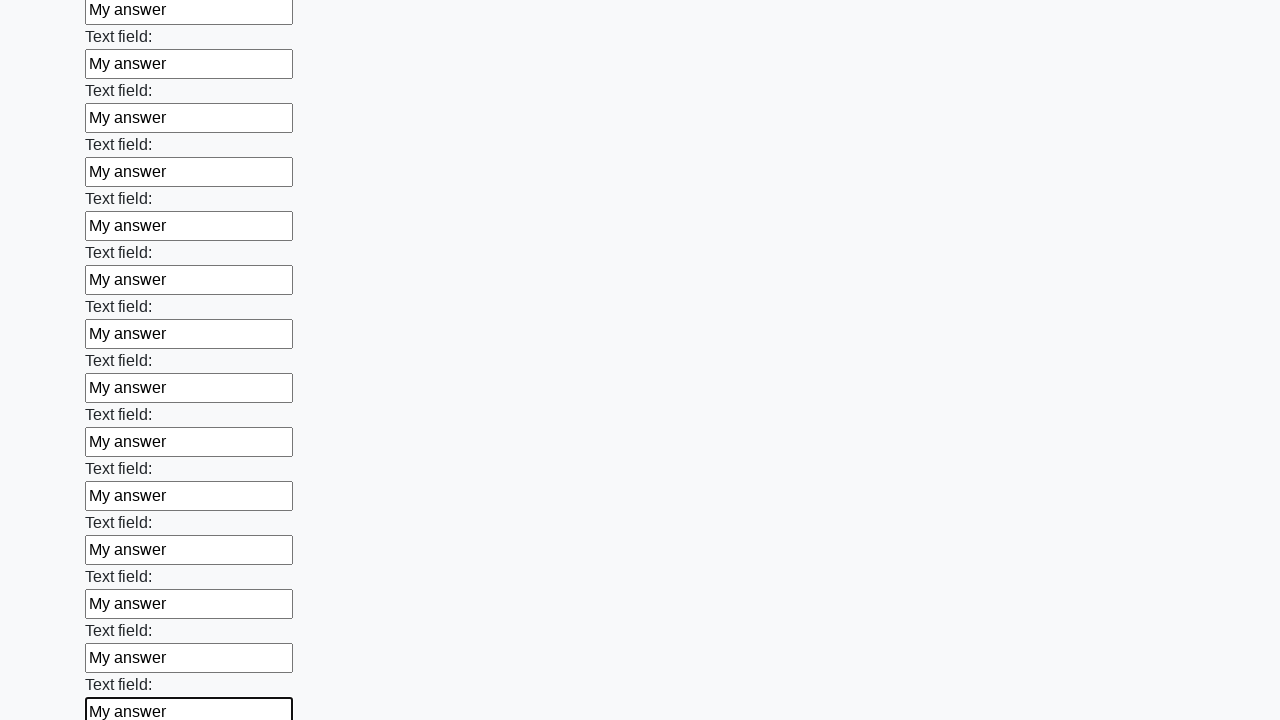

Filled an input field with 'My answer' on input >> nth=74
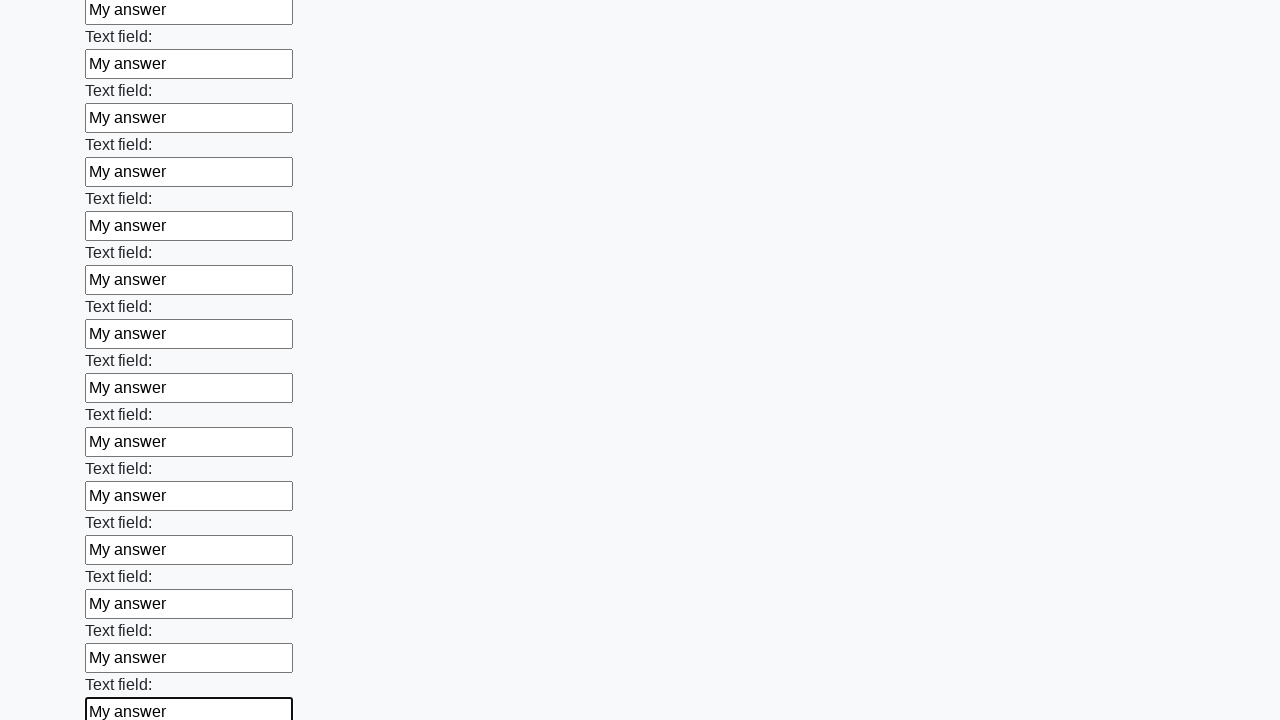

Filled an input field with 'My answer' on input >> nth=75
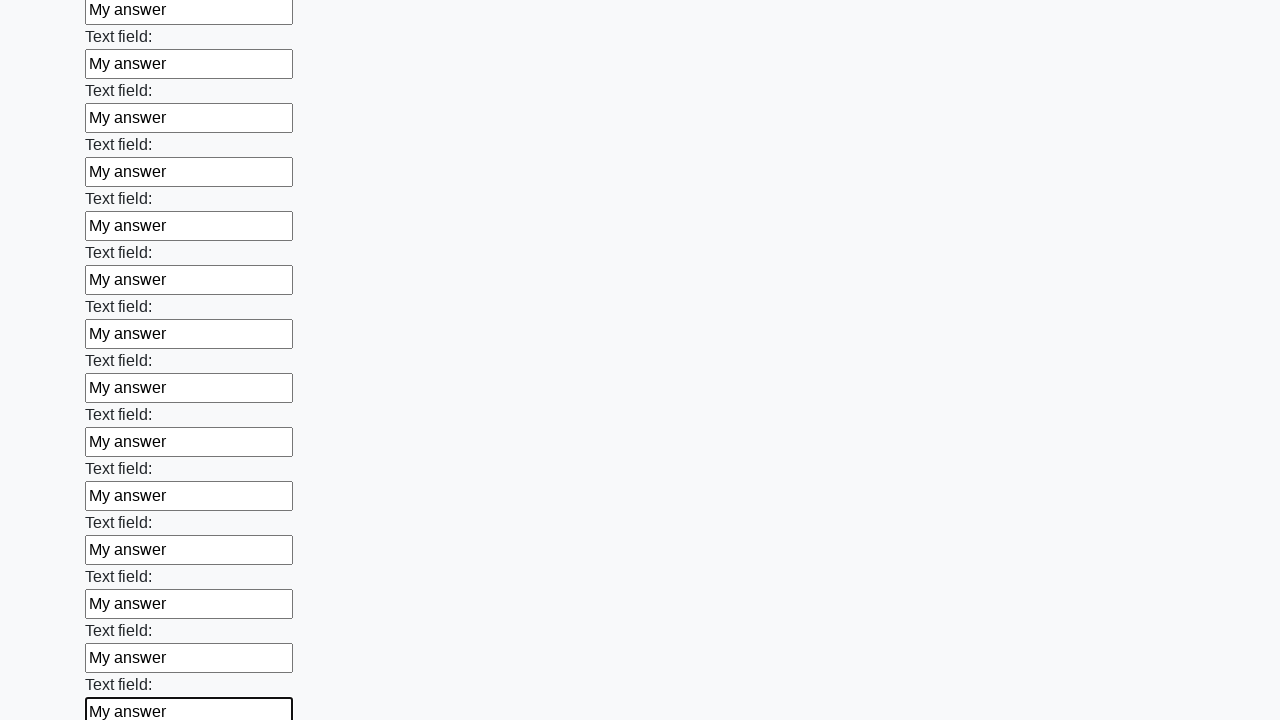

Filled an input field with 'My answer' on input >> nth=76
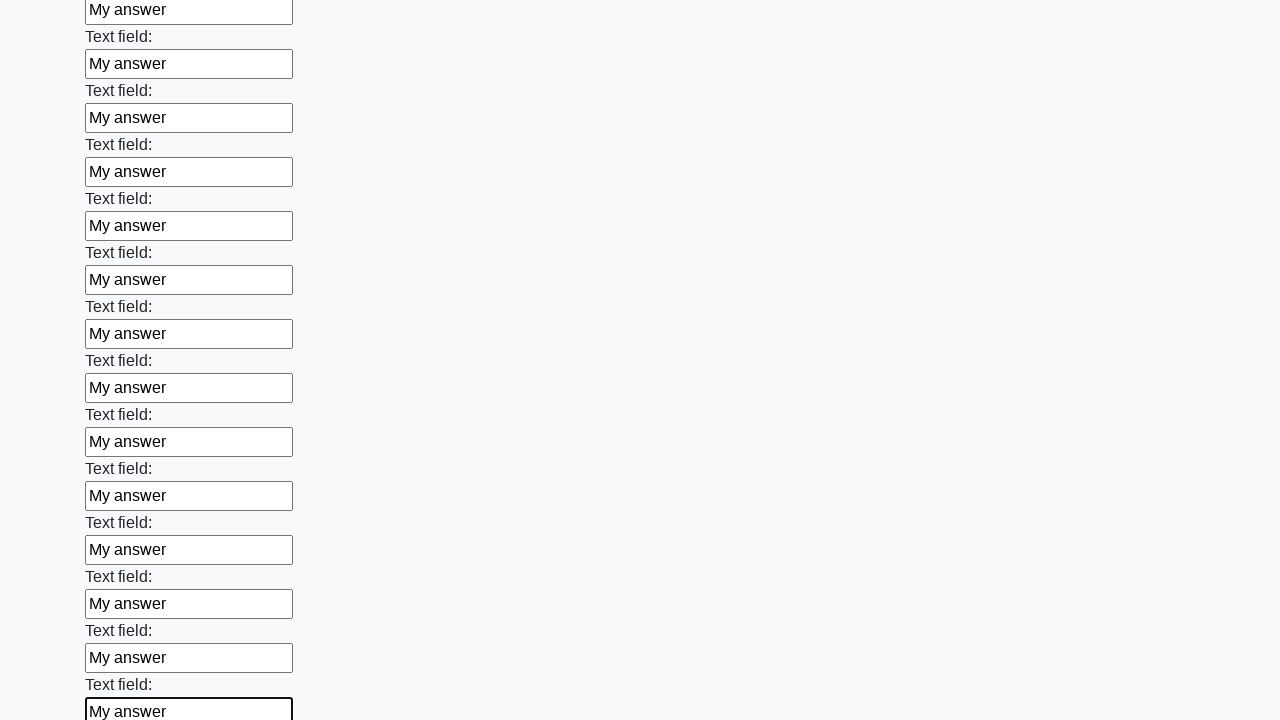

Filled an input field with 'My answer' on input >> nth=77
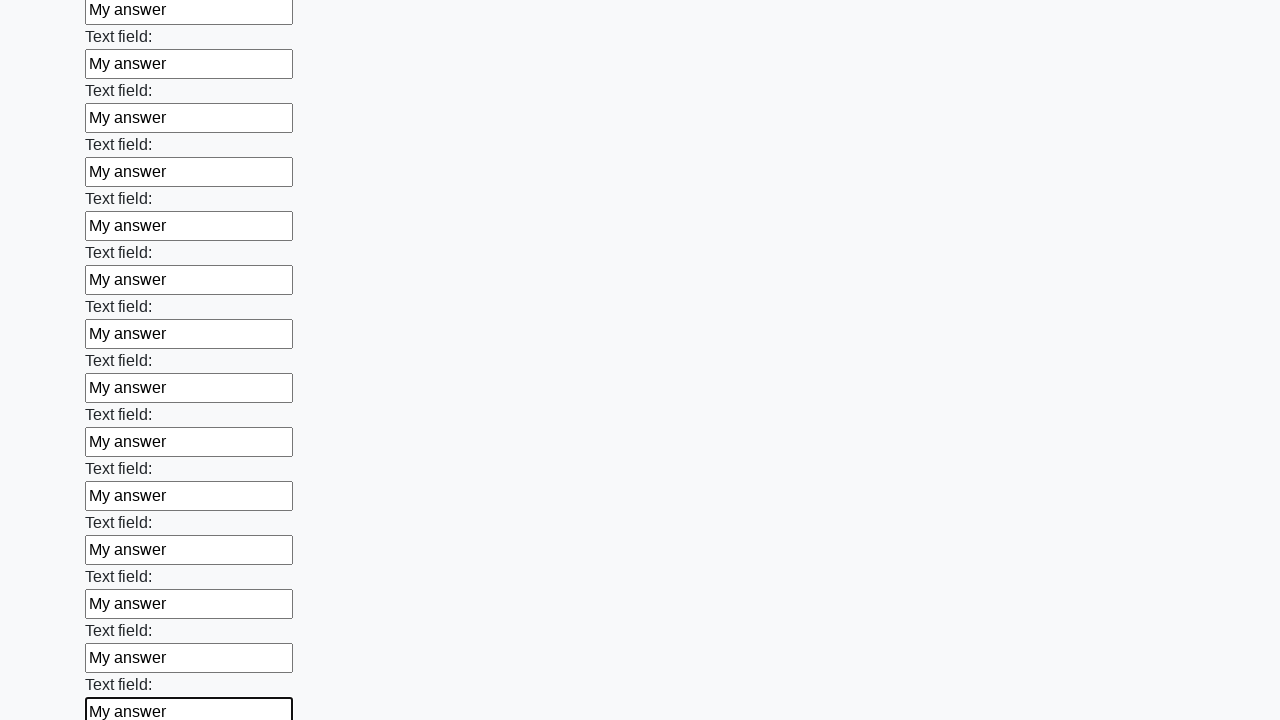

Filled an input field with 'My answer' on input >> nth=78
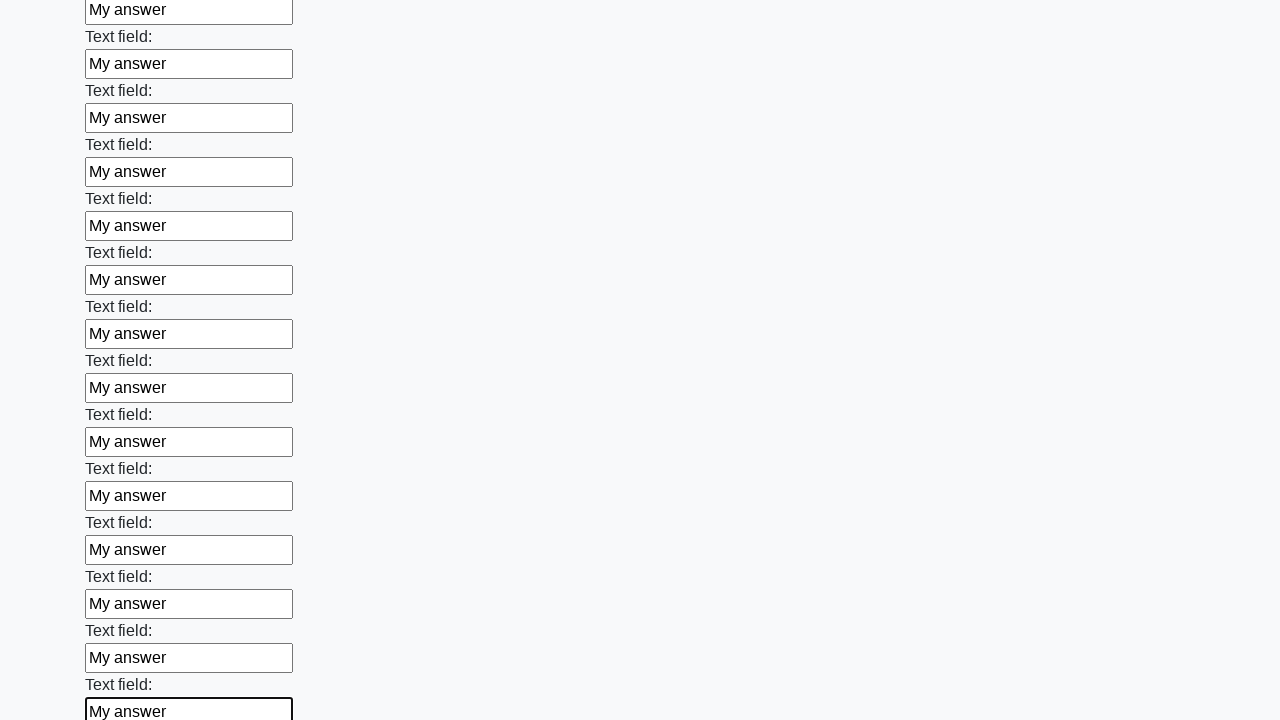

Filled an input field with 'My answer' on input >> nth=79
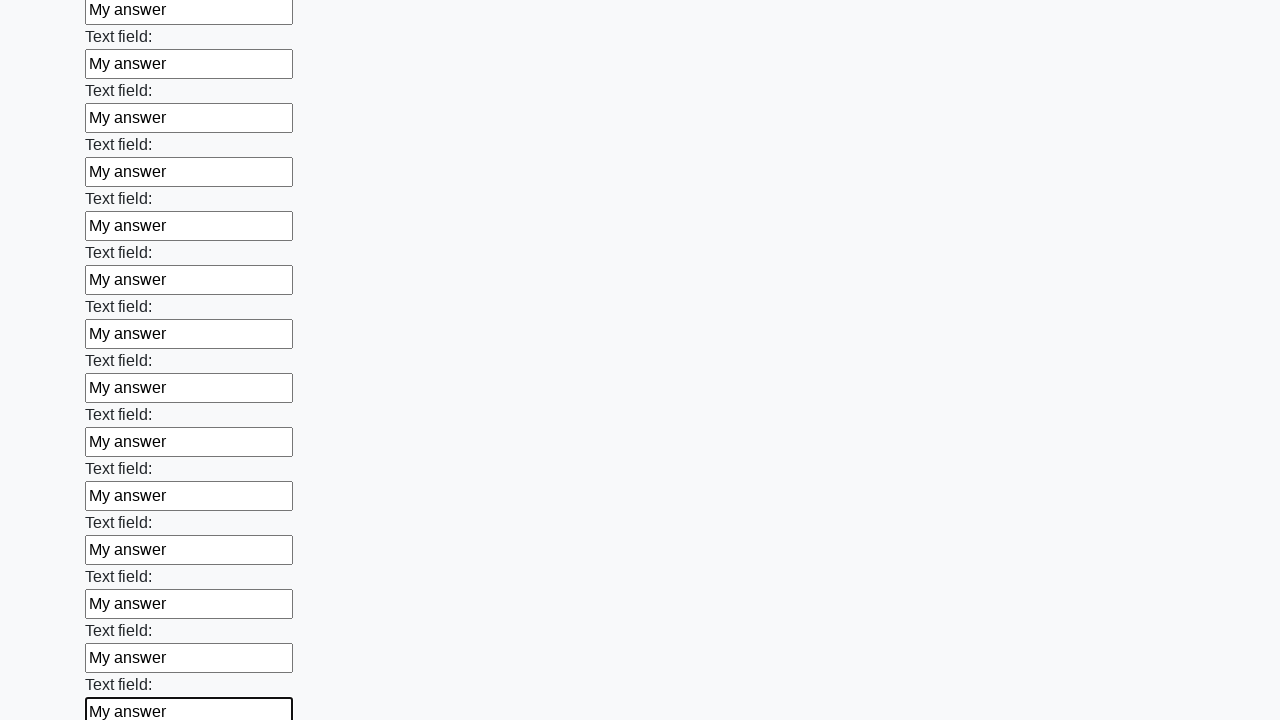

Filled an input field with 'My answer' on input >> nth=80
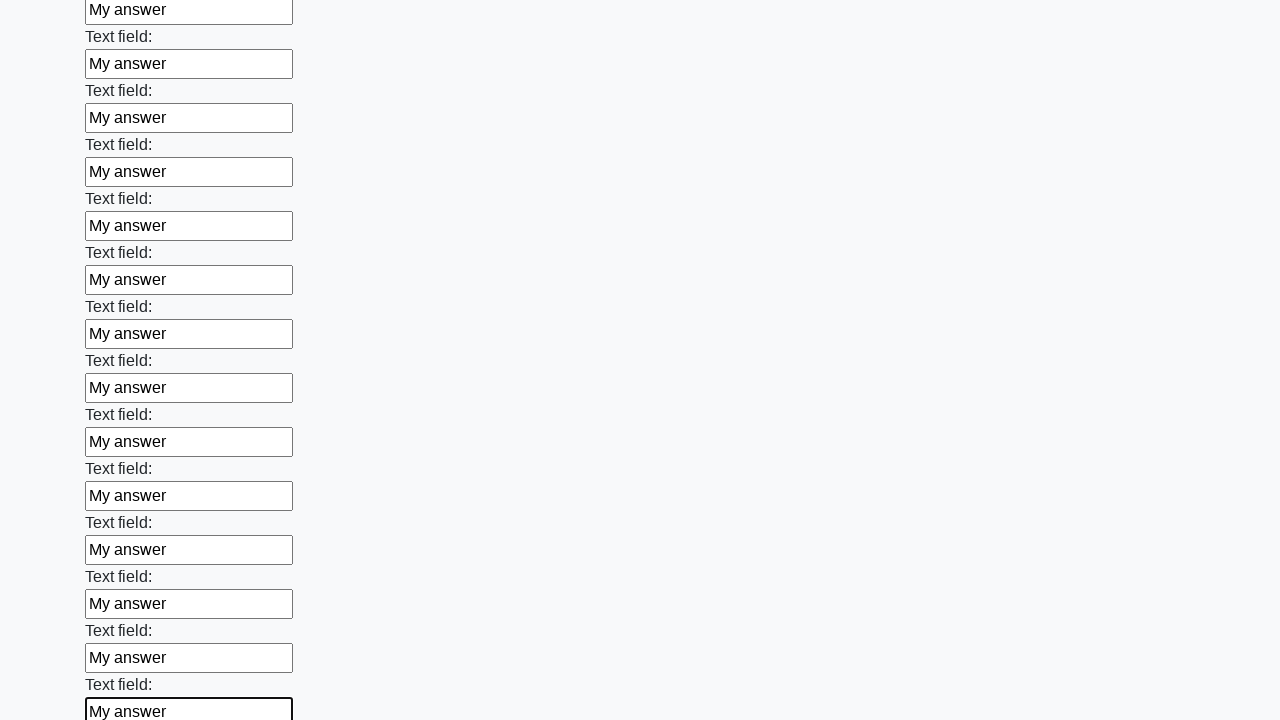

Filled an input field with 'My answer' on input >> nth=81
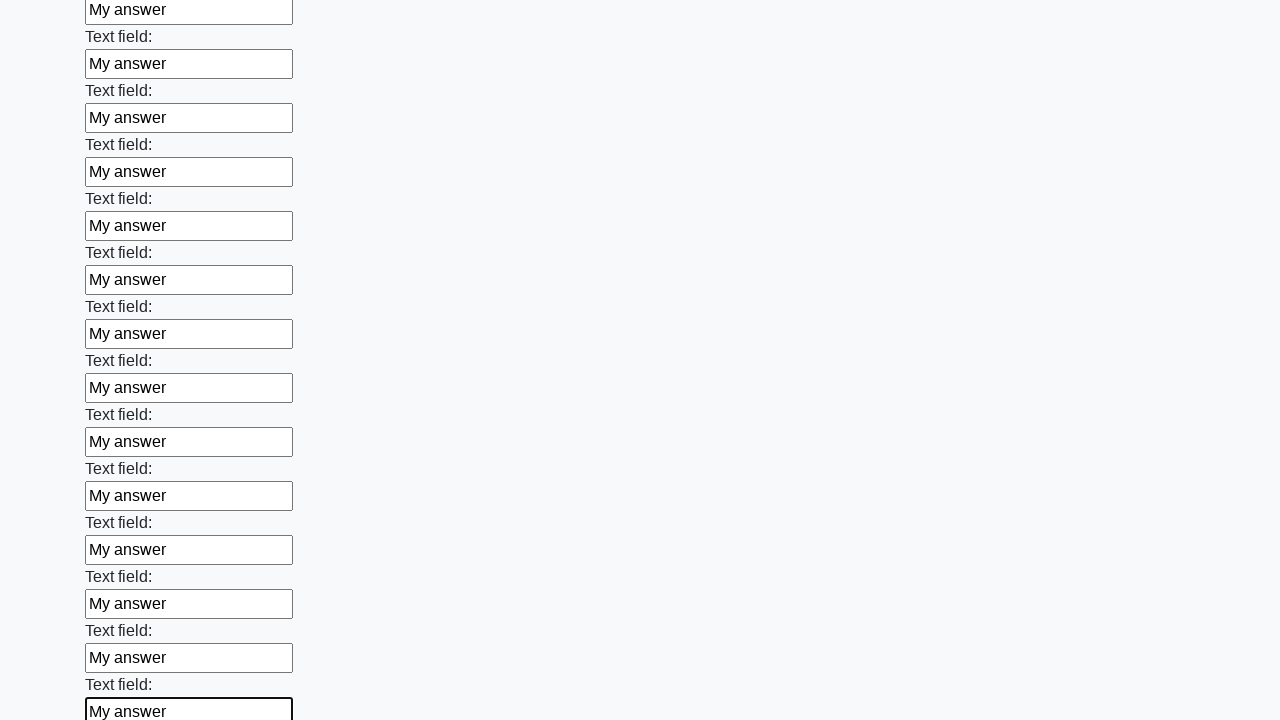

Filled an input field with 'My answer' on input >> nth=82
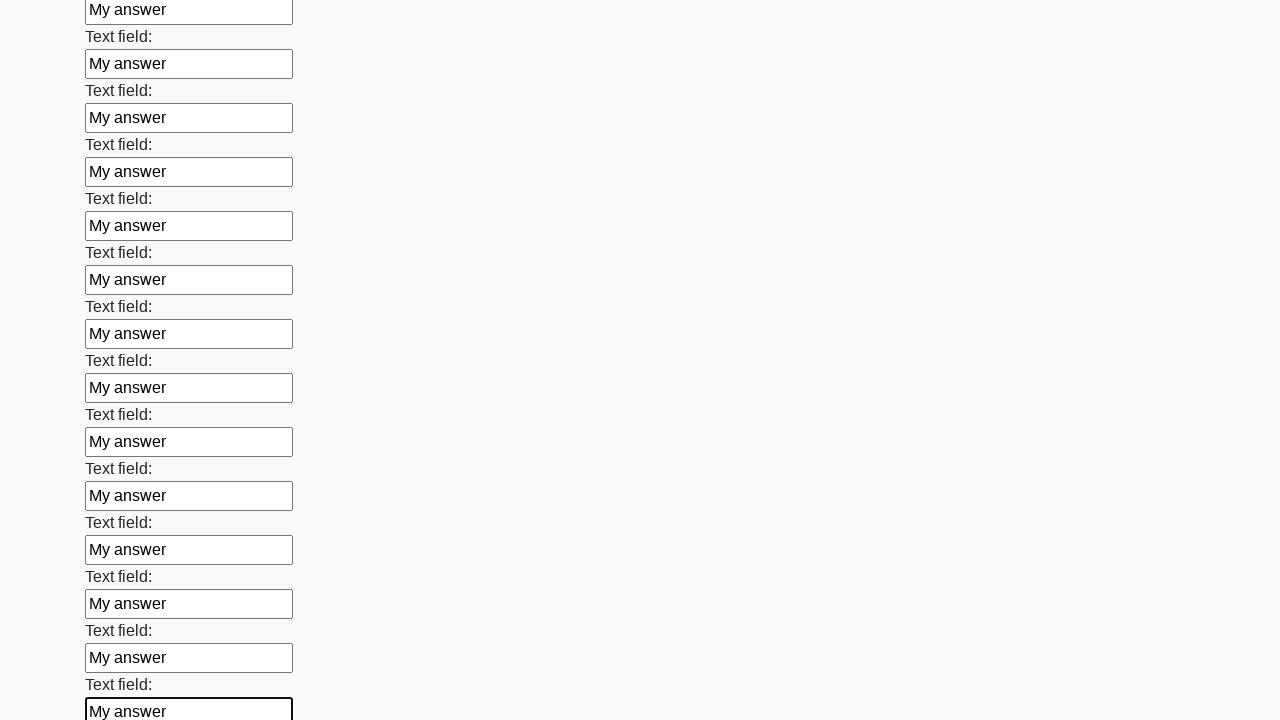

Filled an input field with 'My answer' on input >> nth=83
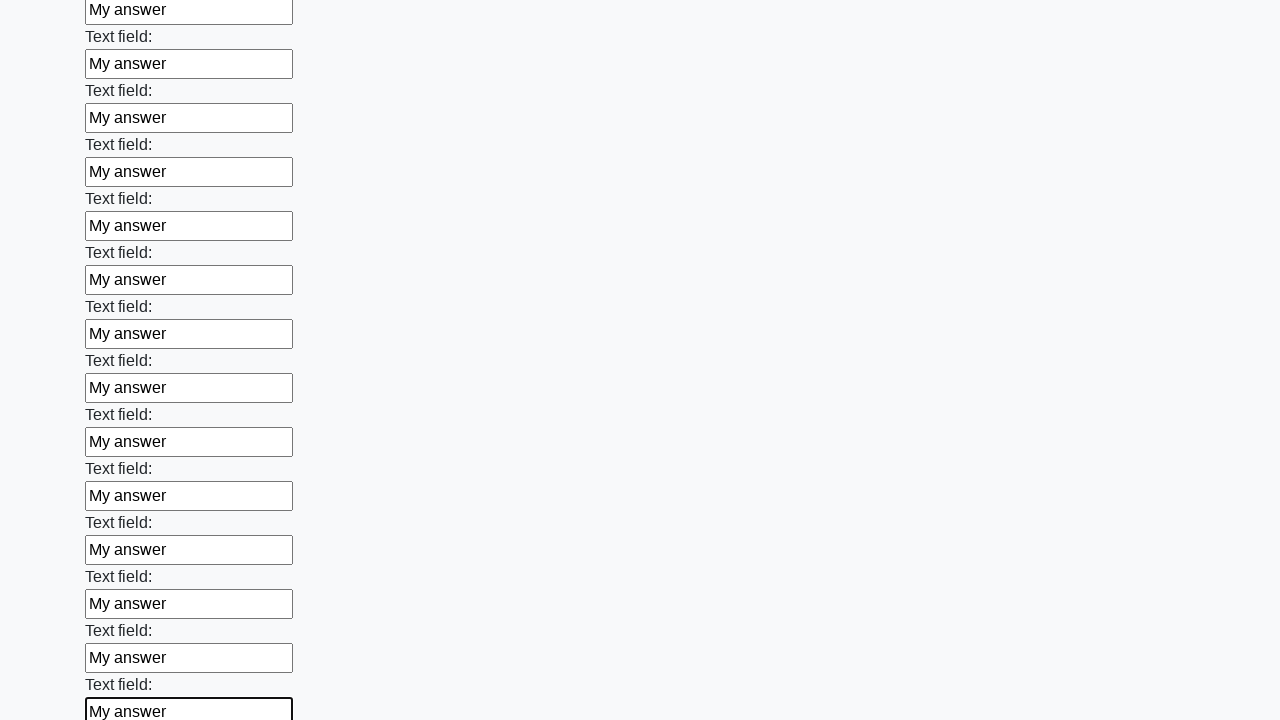

Filled an input field with 'My answer' on input >> nth=84
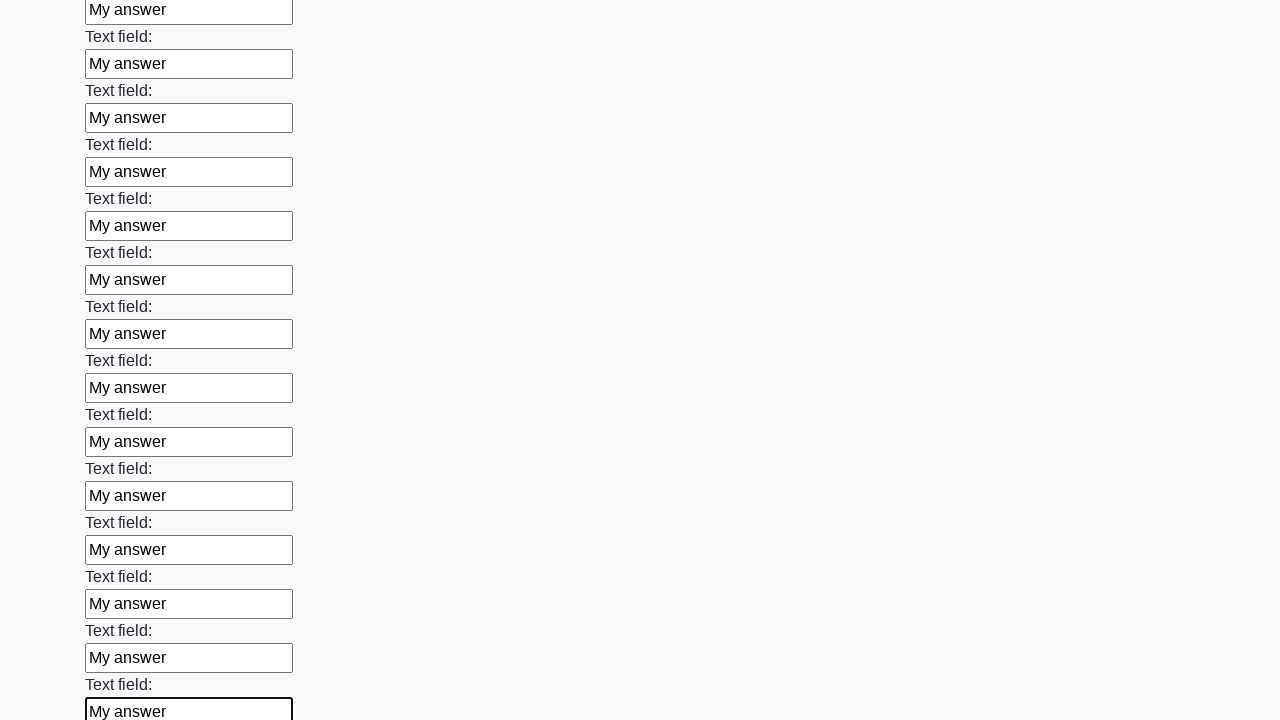

Filled an input field with 'My answer' on input >> nth=85
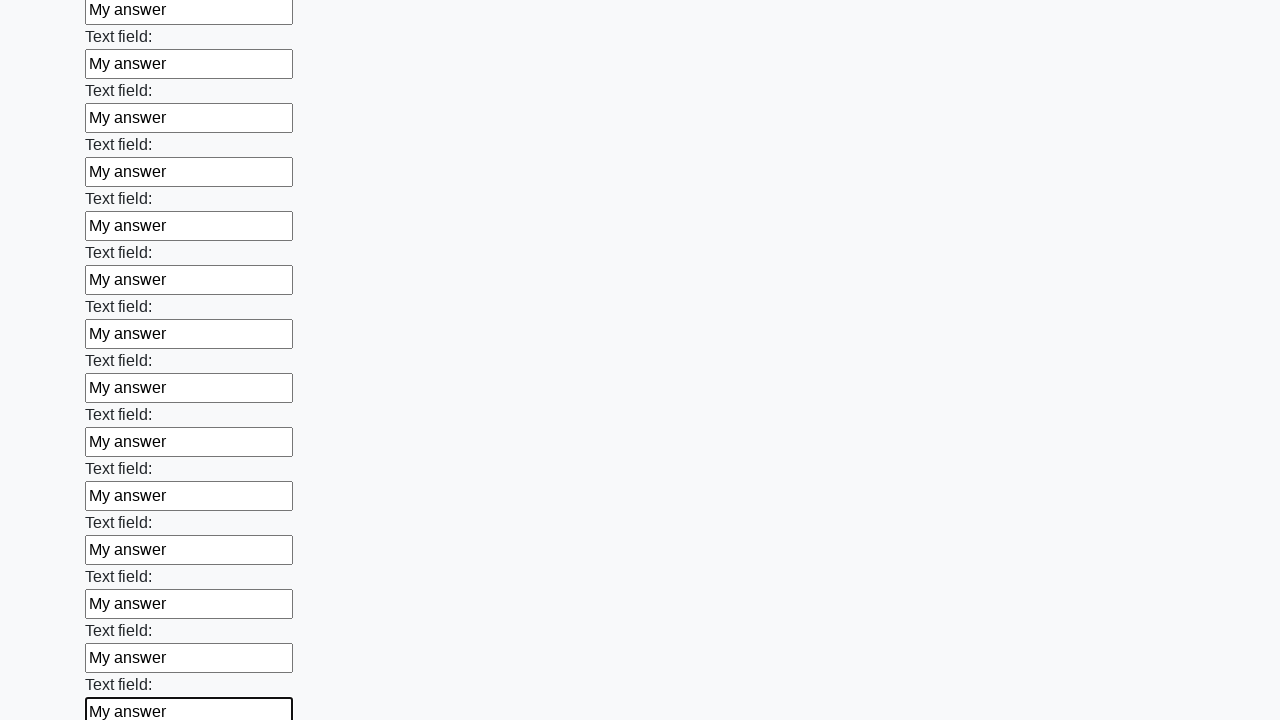

Filled an input field with 'My answer' on input >> nth=86
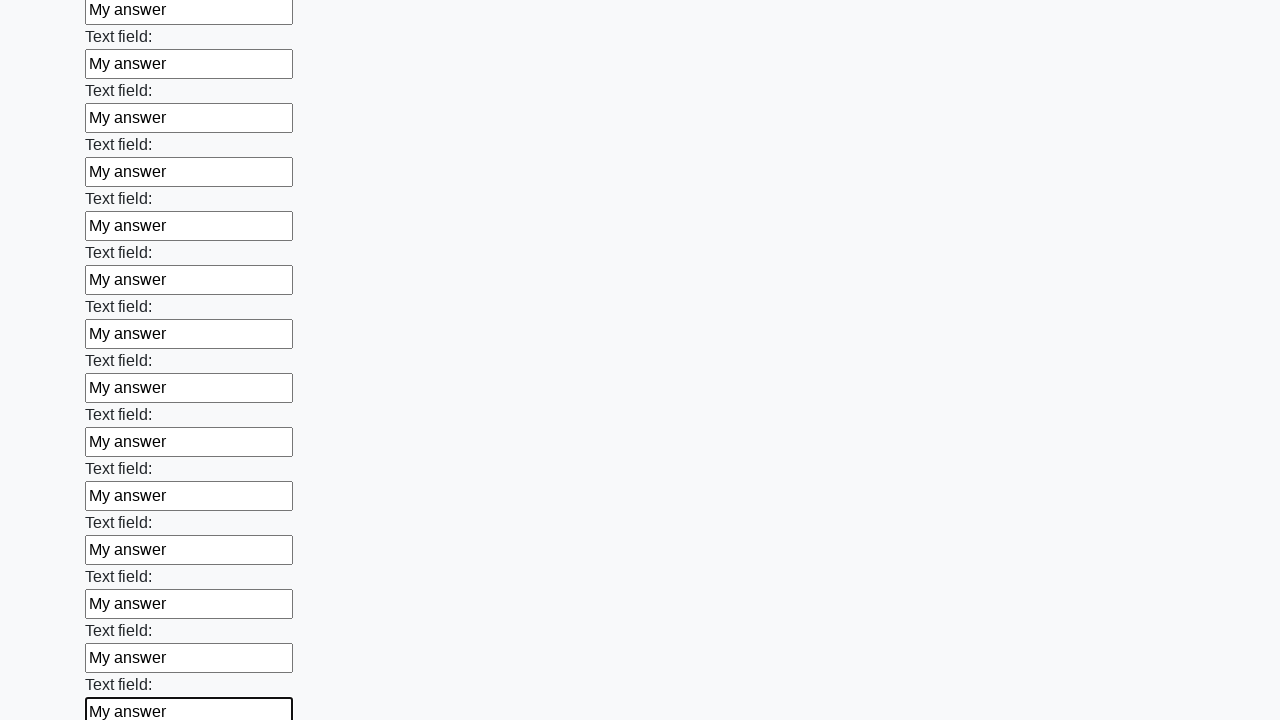

Filled an input field with 'My answer' on input >> nth=87
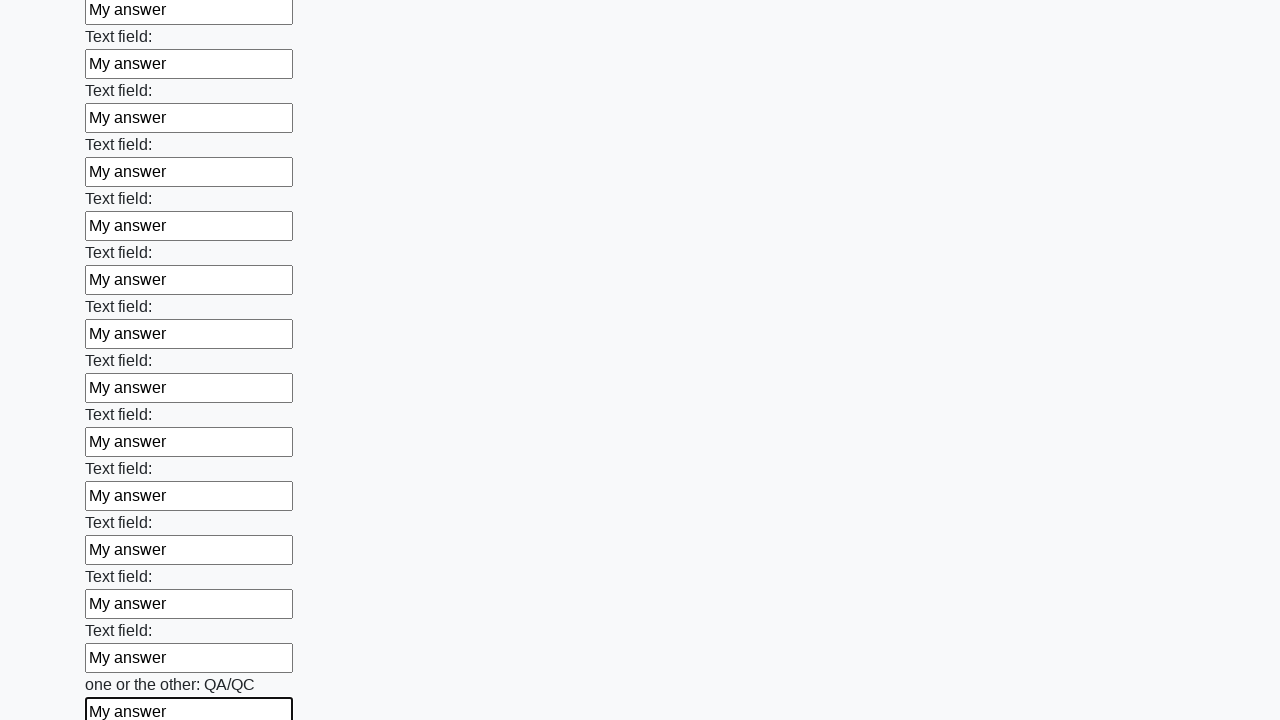

Filled an input field with 'My answer' on input >> nth=88
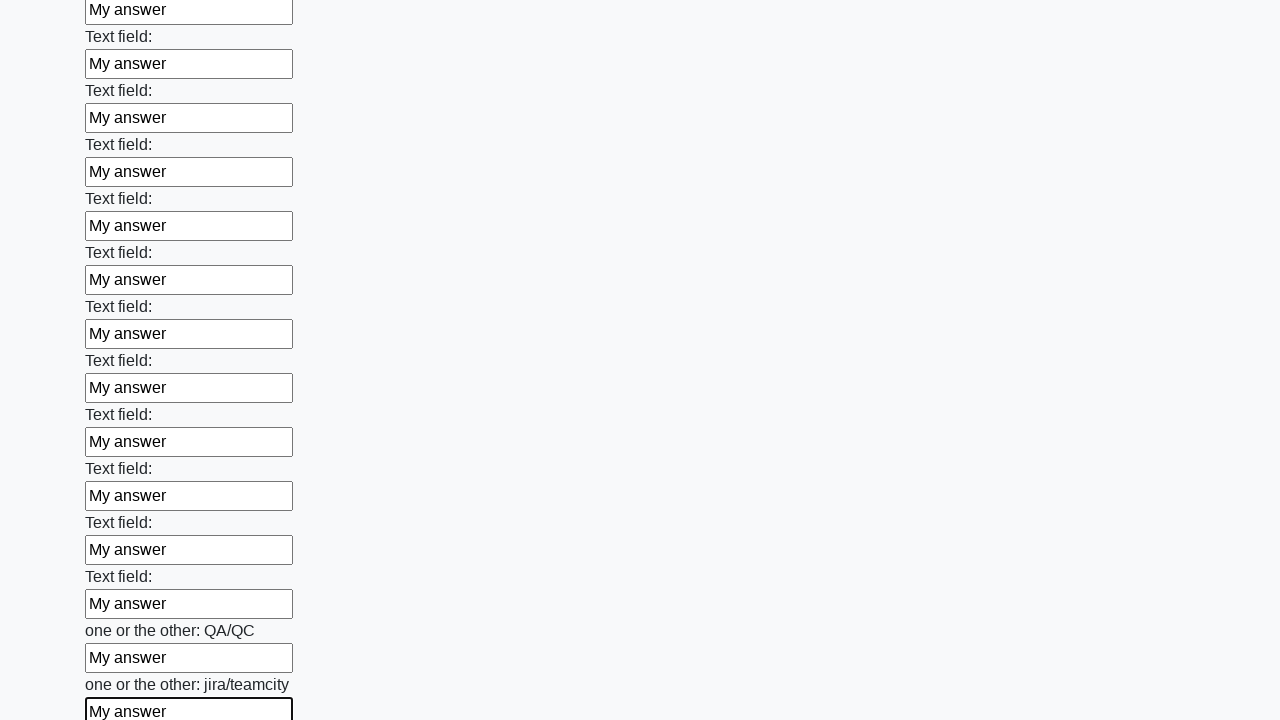

Filled an input field with 'My answer' on input >> nth=89
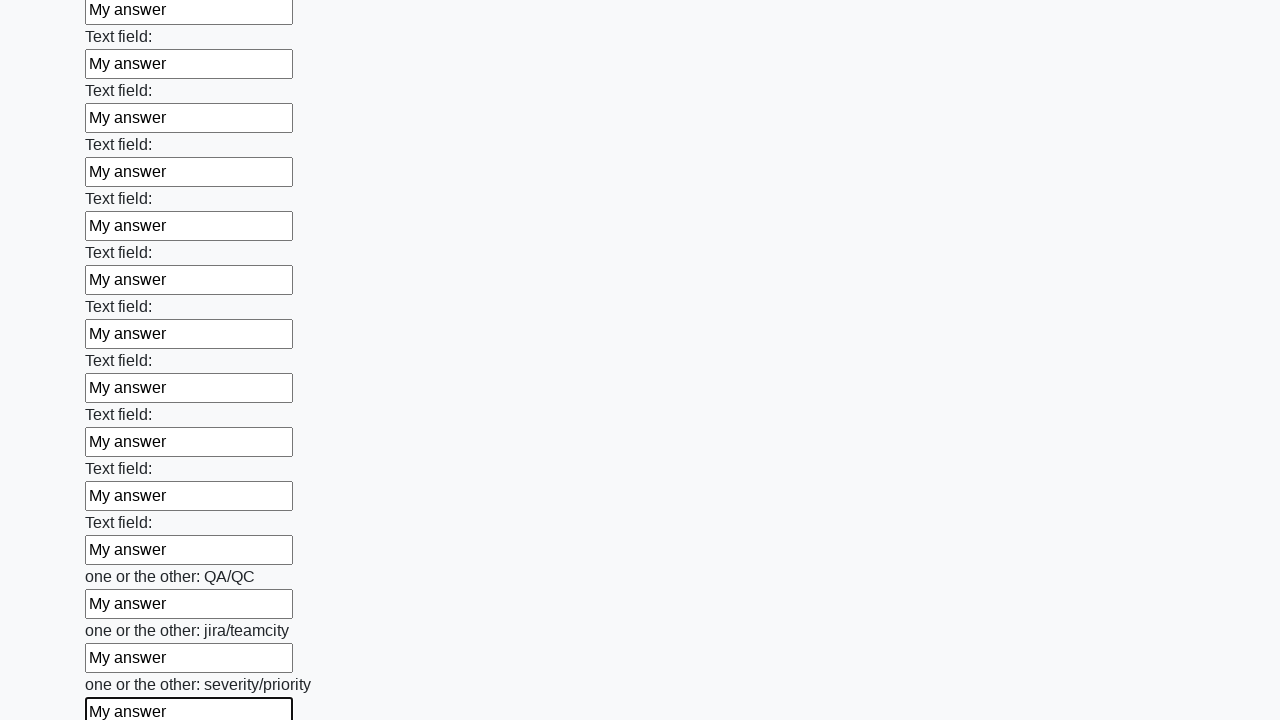

Filled an input field with 'My answer' on input >> nth=90
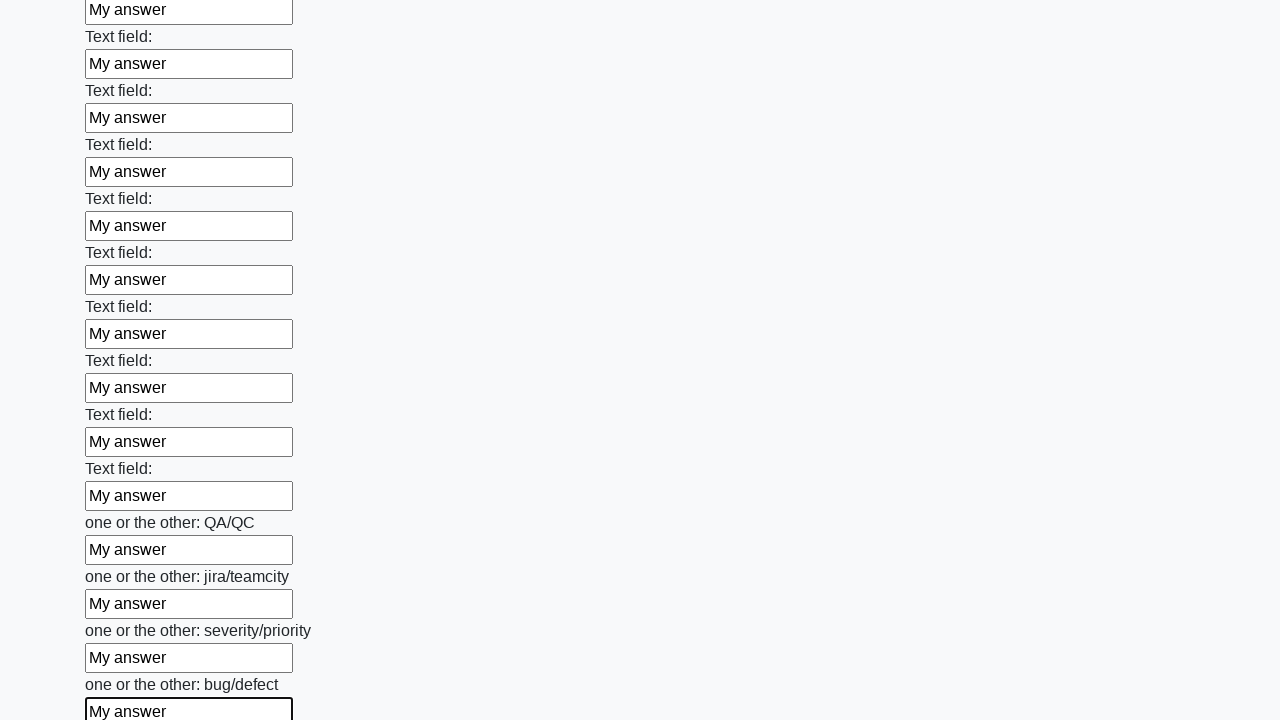

Filled an input field with 'My answer' on input >> nth=91
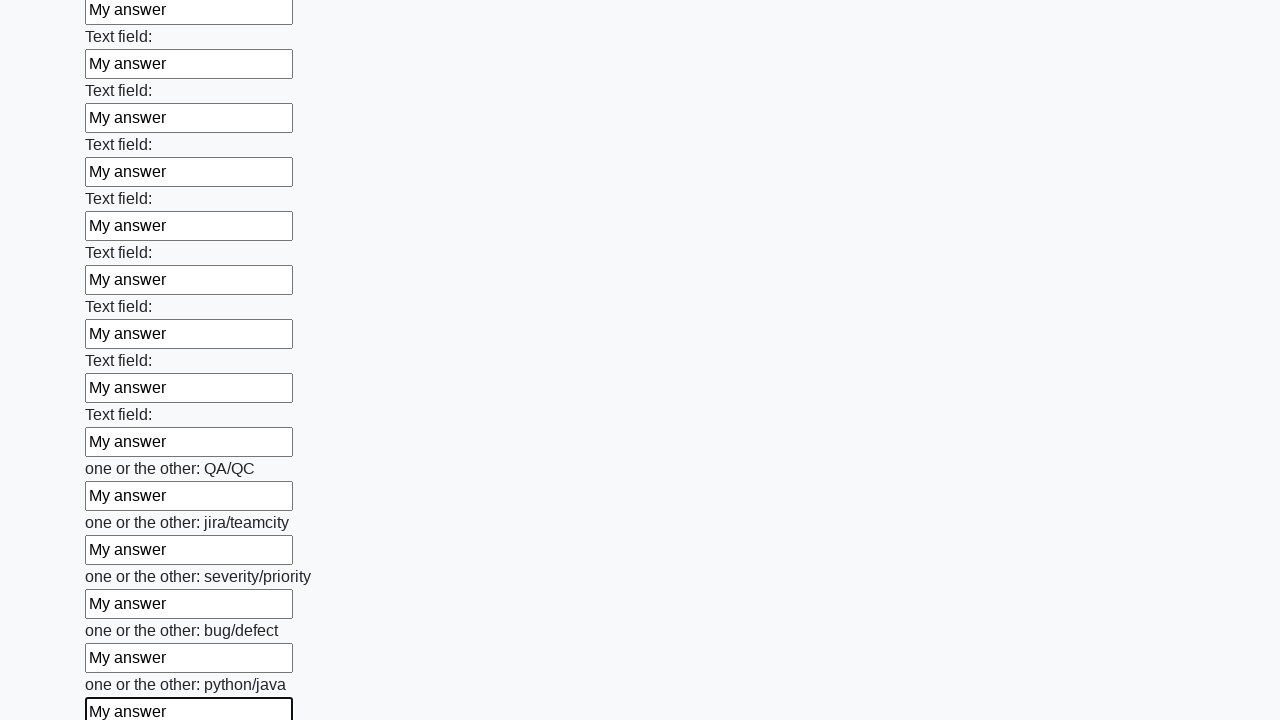

Filled an input field with 'My answer' on input >> nth=92
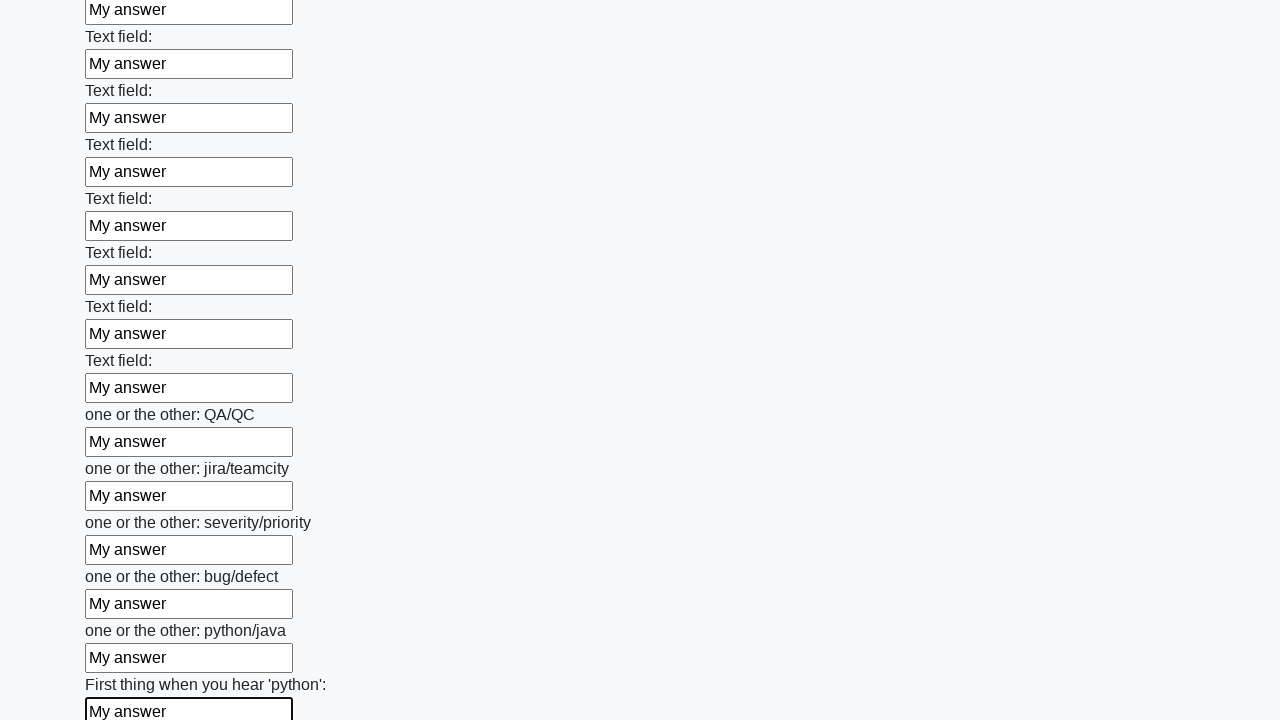

Filled an input field with 'My answer' on input >> nth=93
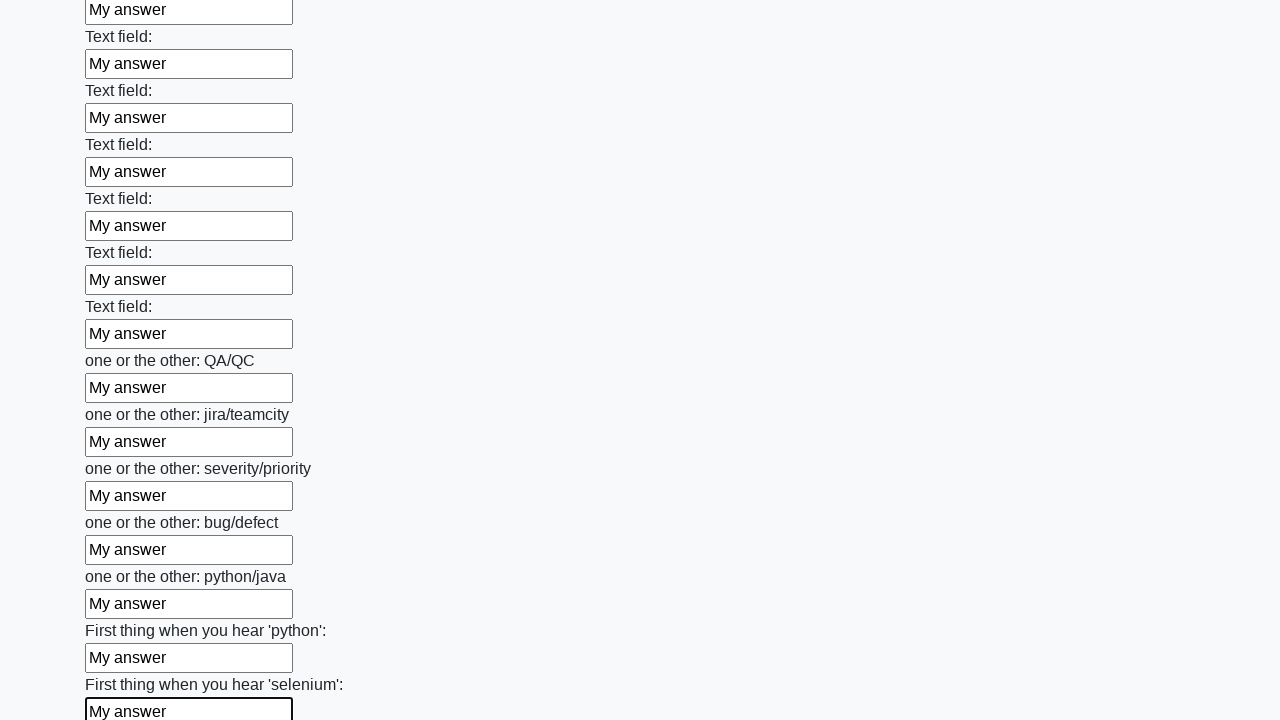

Filled an input field with 'My answer' on input >> nth=94
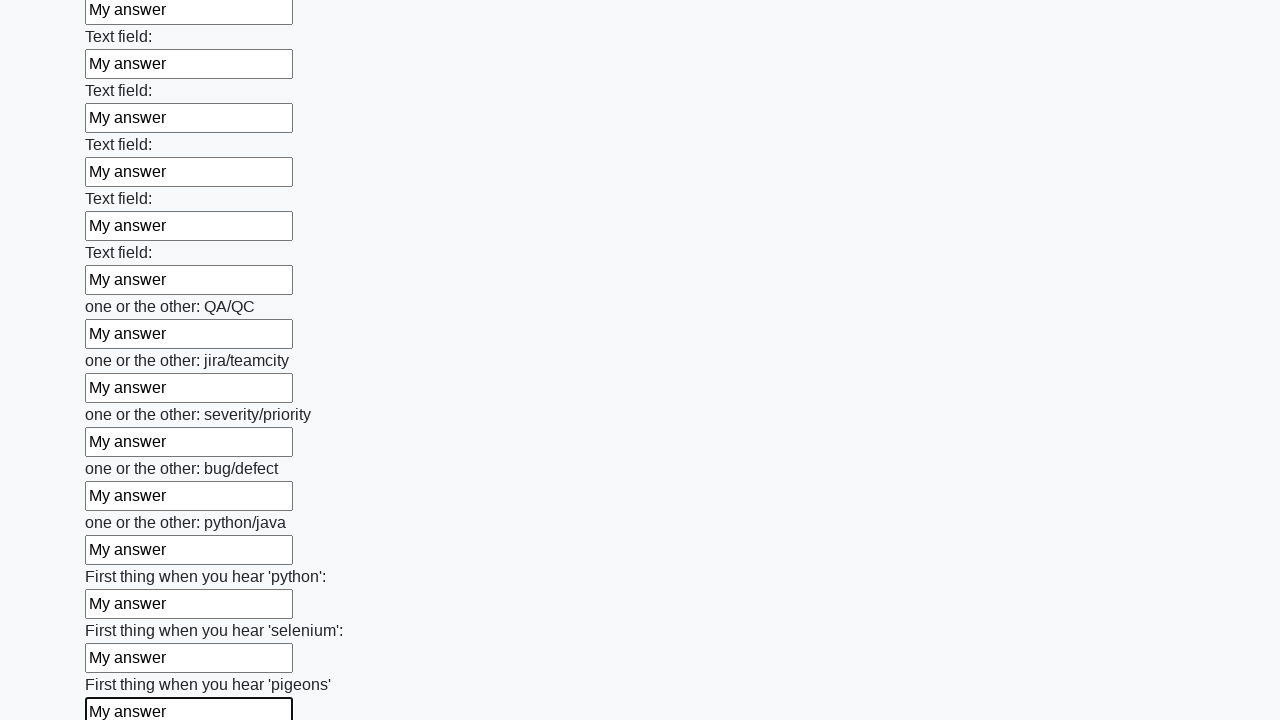

Filled an input field with 'My answer' on input >> nth=95
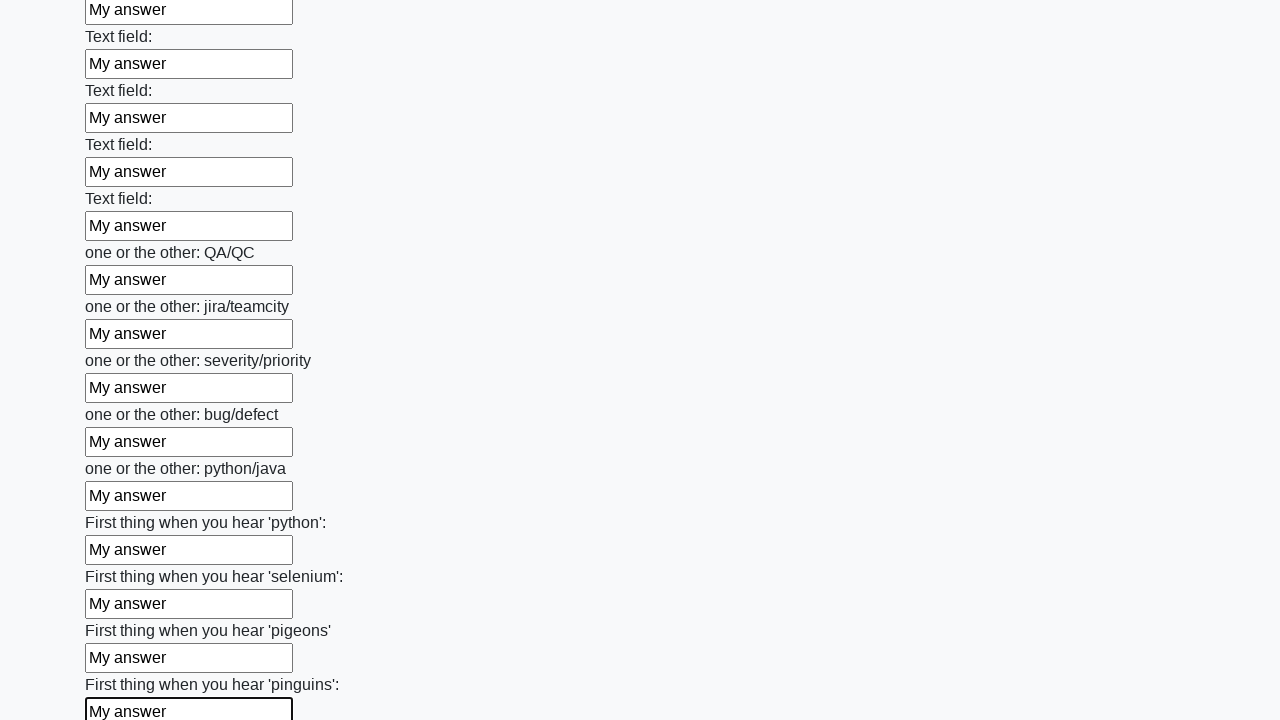

Filled an input field with 'My answer' on input >> nth=96
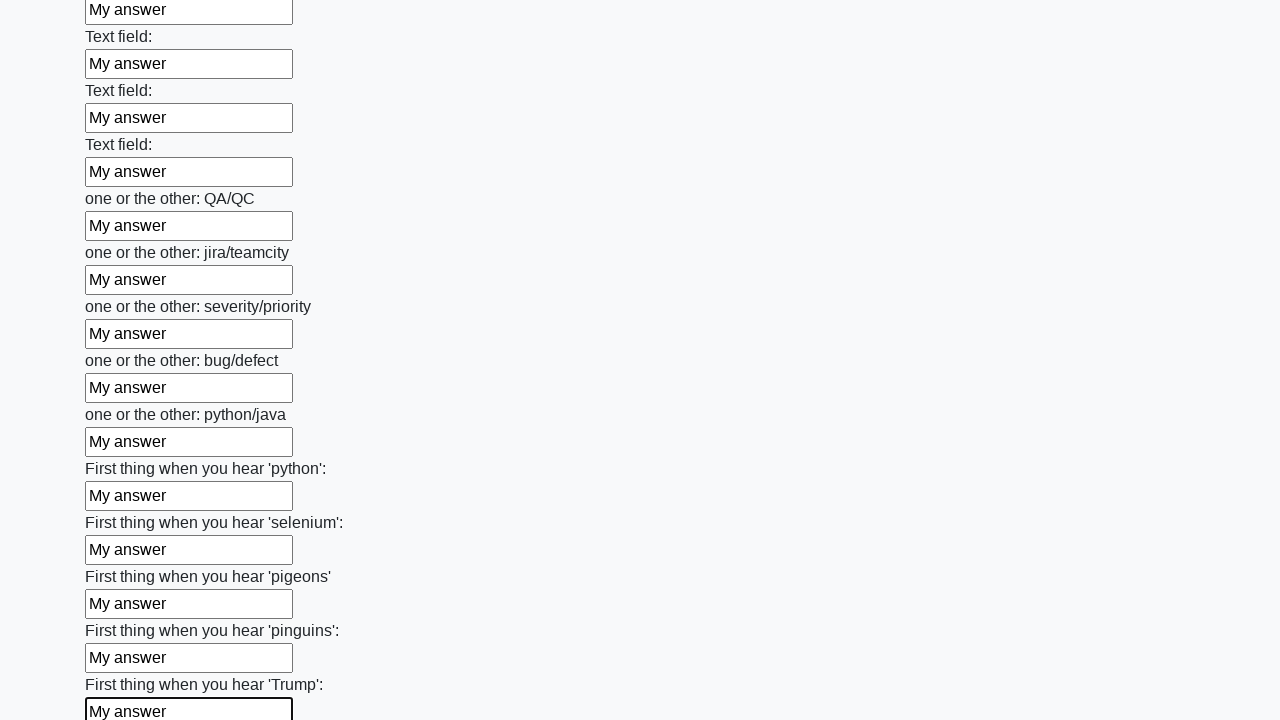

Filled an input field with 'My answer' on input >> nth=97
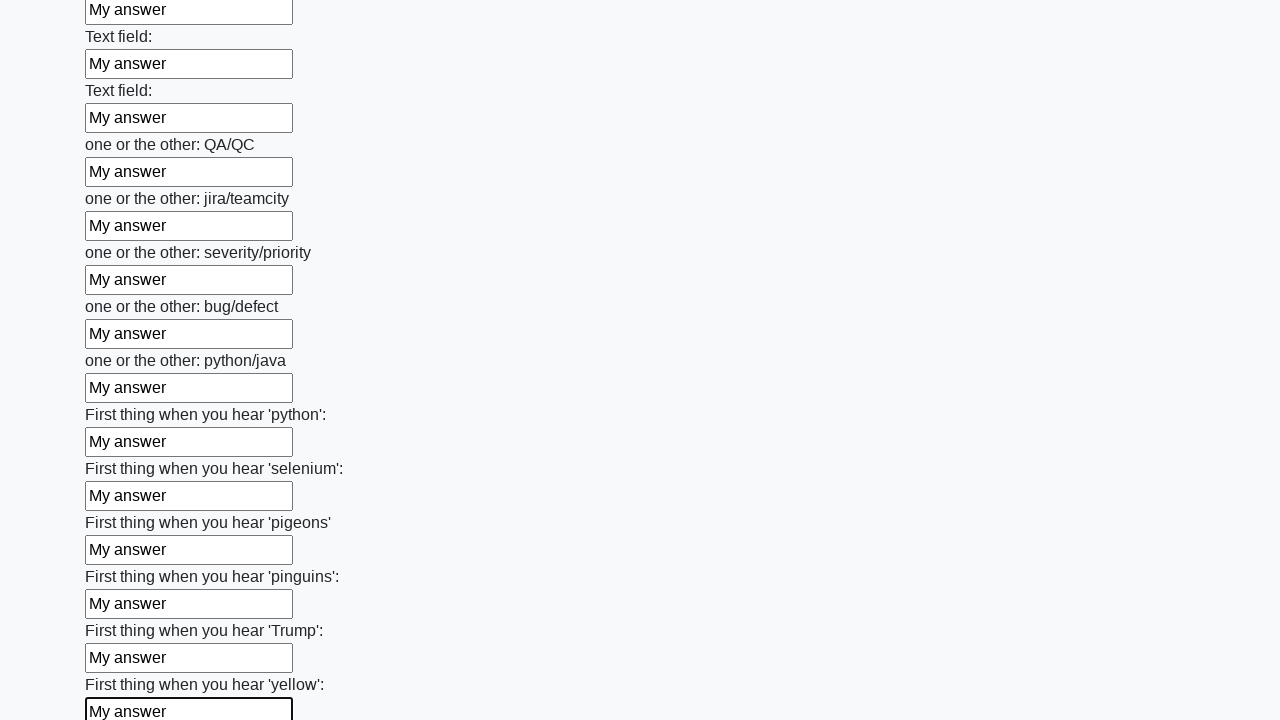

Filled an input field with 'My answer' on input >> nth=98
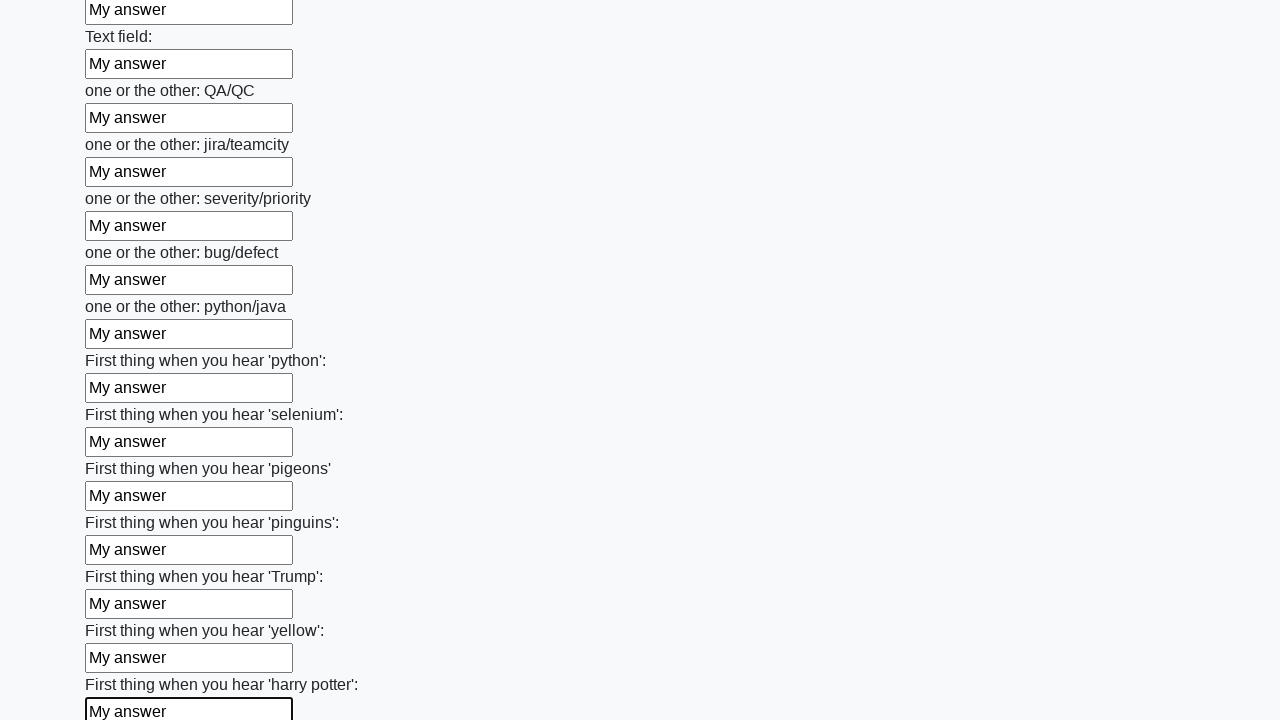

Filled an input field with 'My answer' on input >> nth=99
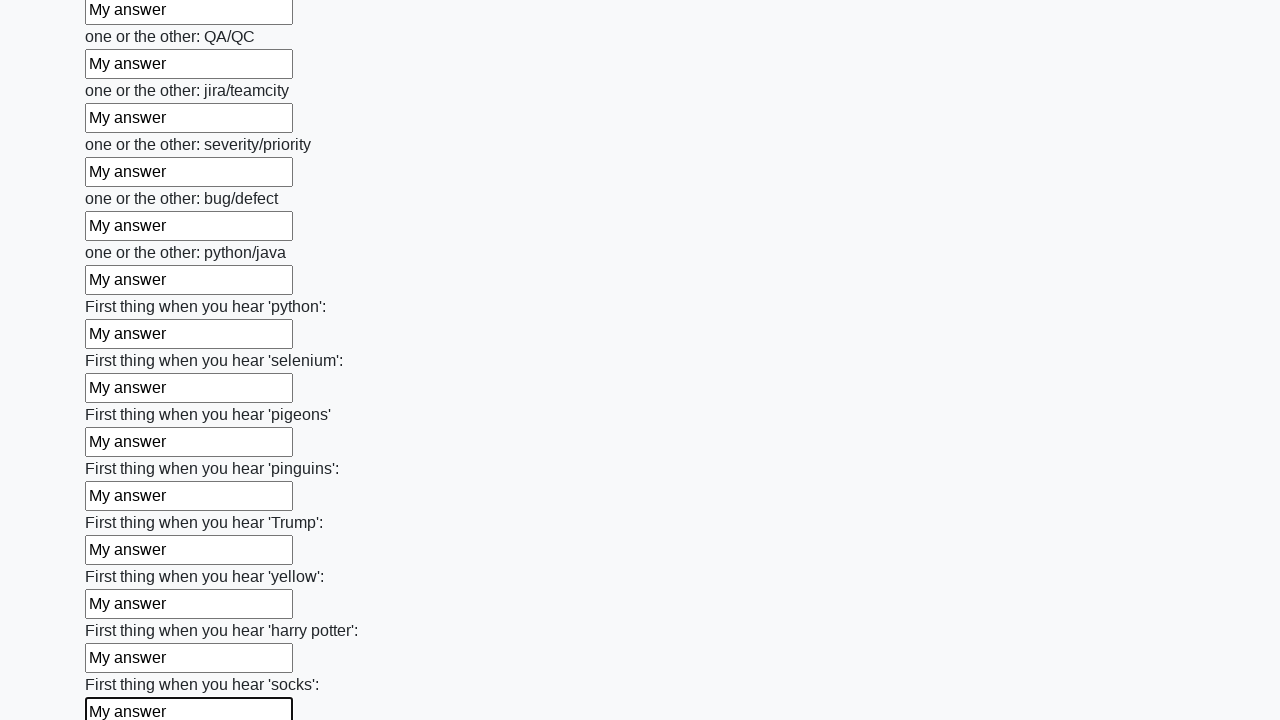

Clicked the submit button to submit the form at (123, 611) on button.btn
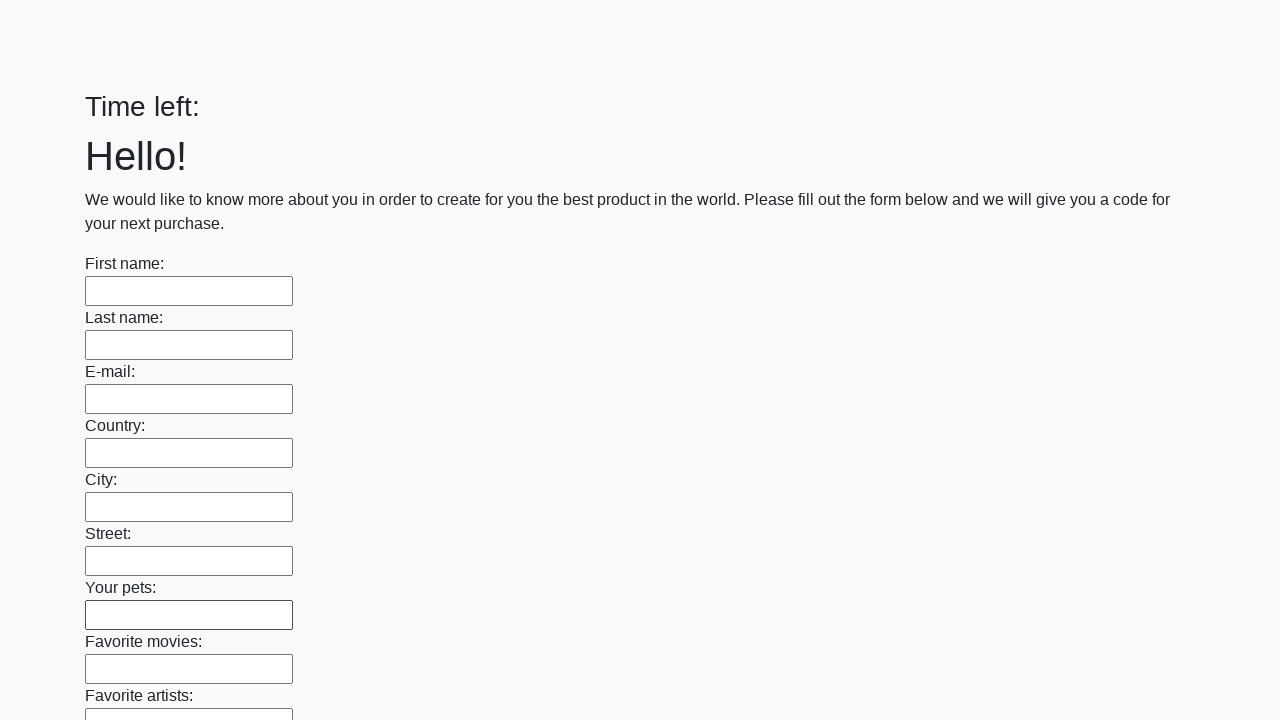

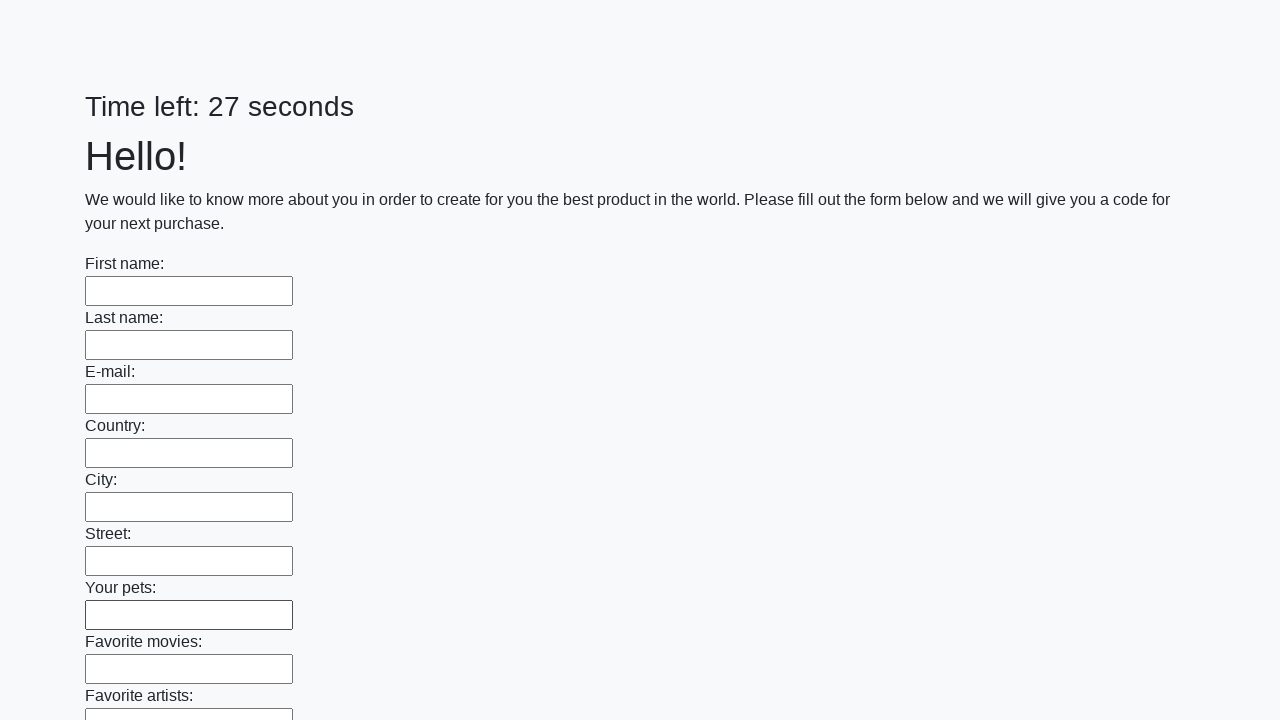